Plays the 2048 puzzle game by sending arrow key presses (UP, RIGHT, DOWN, LEFT) in a loop to move tiles around the game board

Starting URL: https://play2048.co/

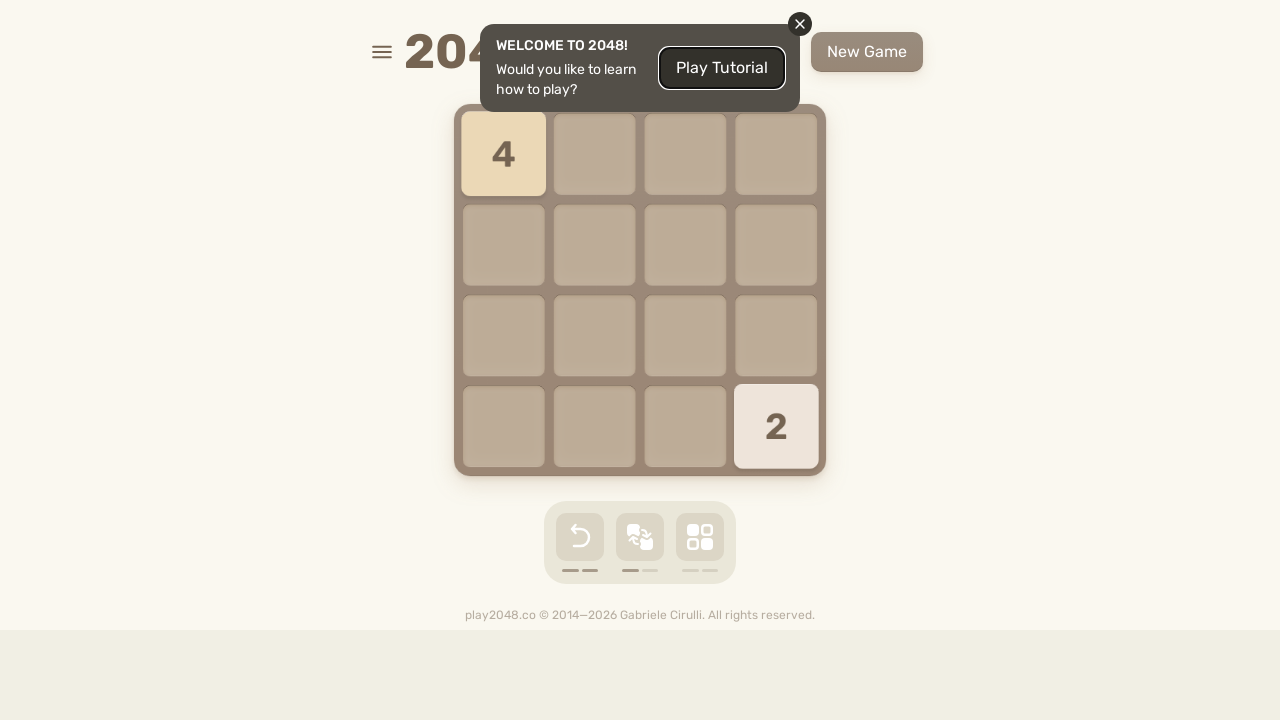

Waited for game body to load
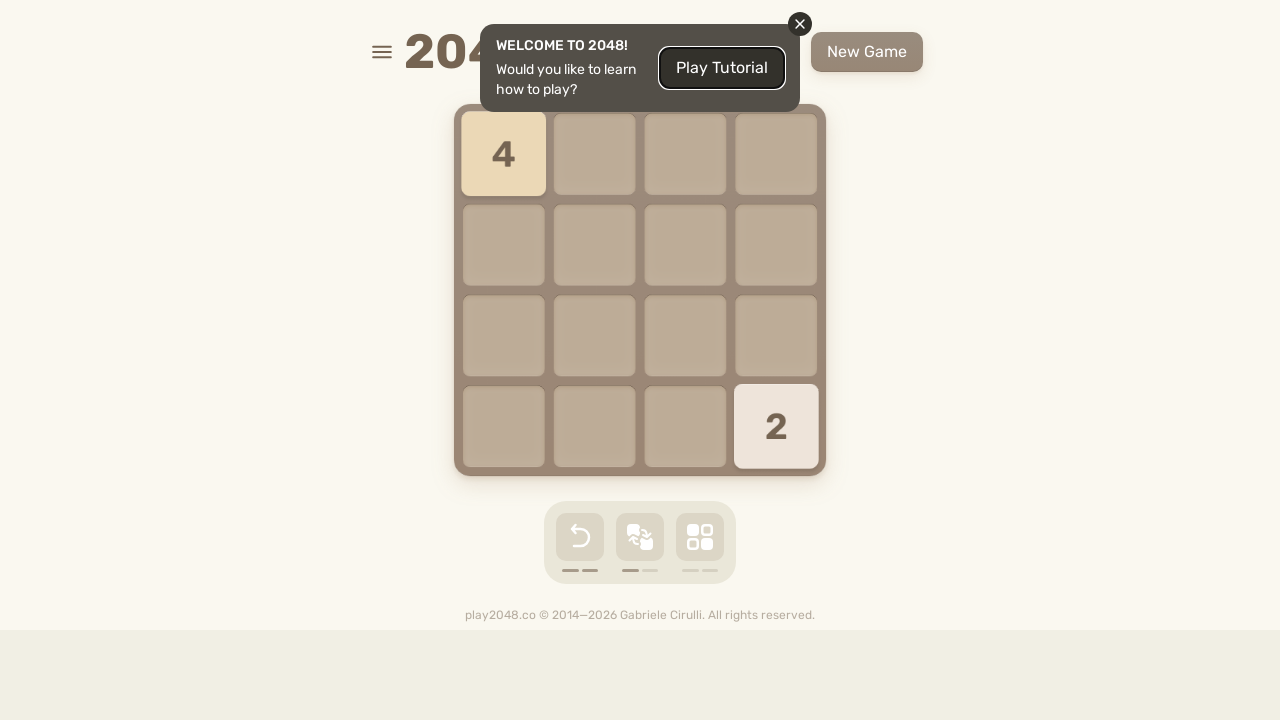

Located body element for keyboard input
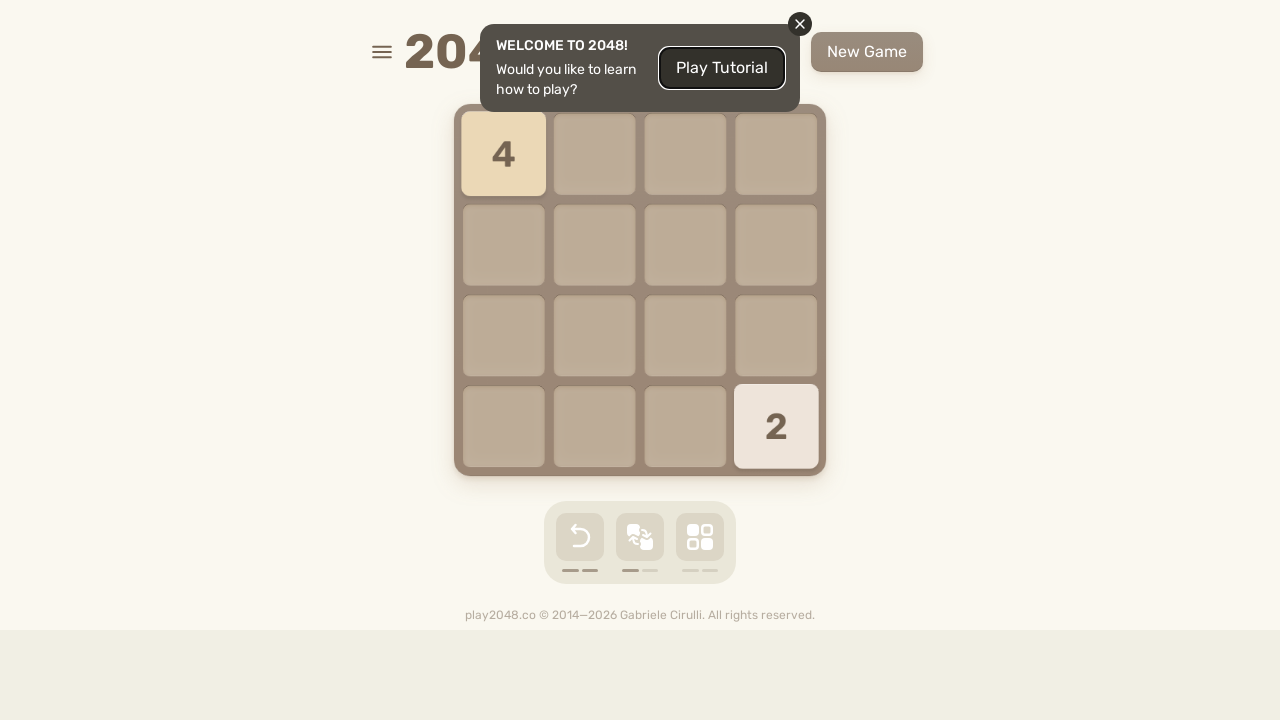

Pressed ArrowUp (iteration 1/20)
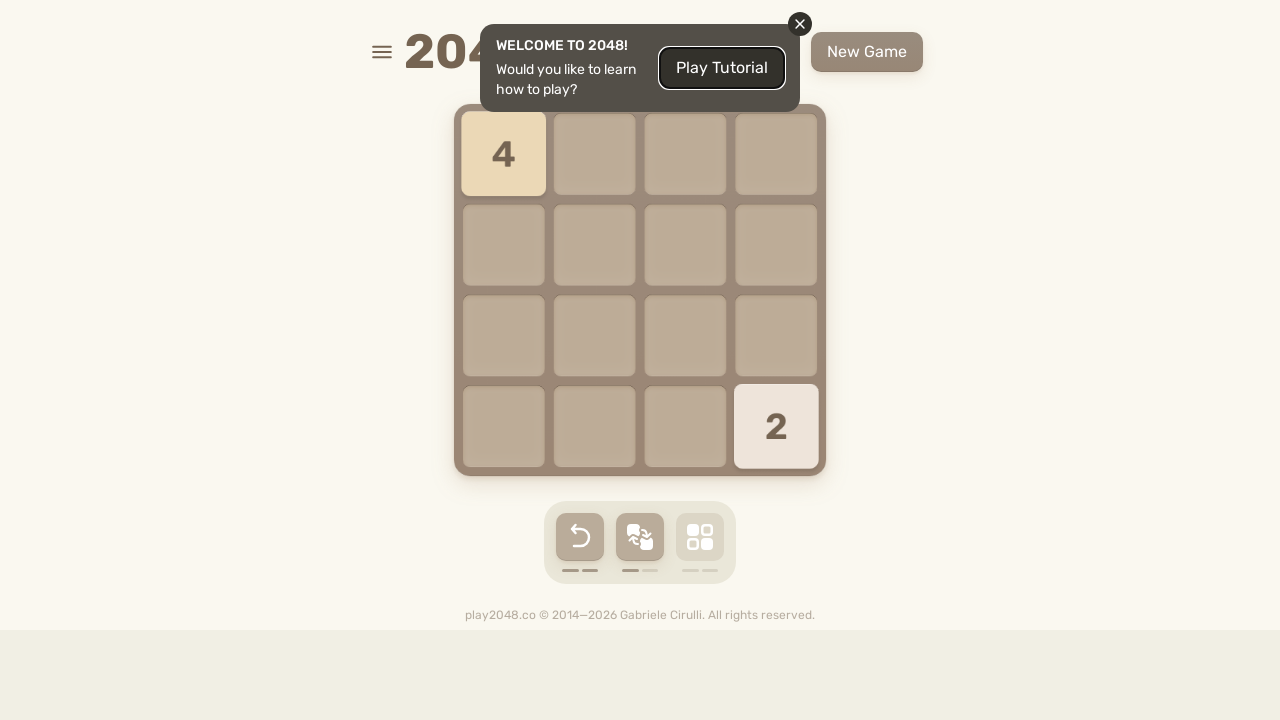

Pressed ArrowRight (iteration 1/20)
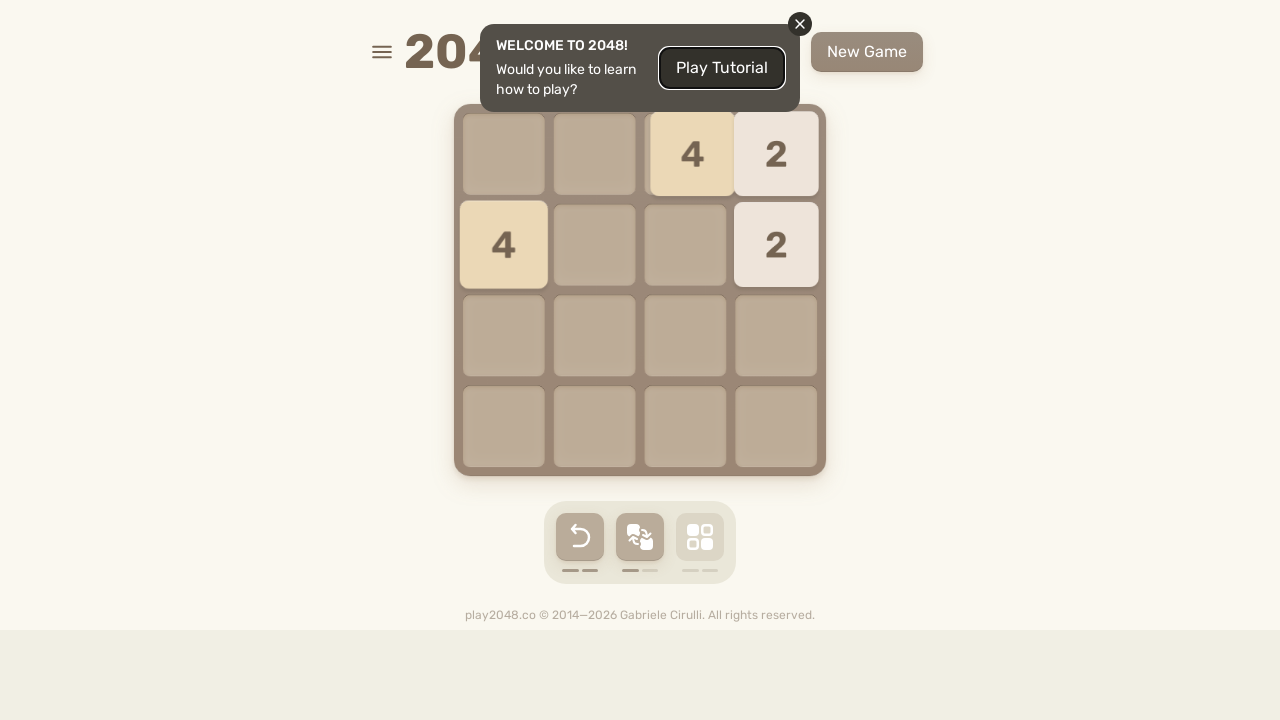

Pressed ArrowDown (iteration 1/20)
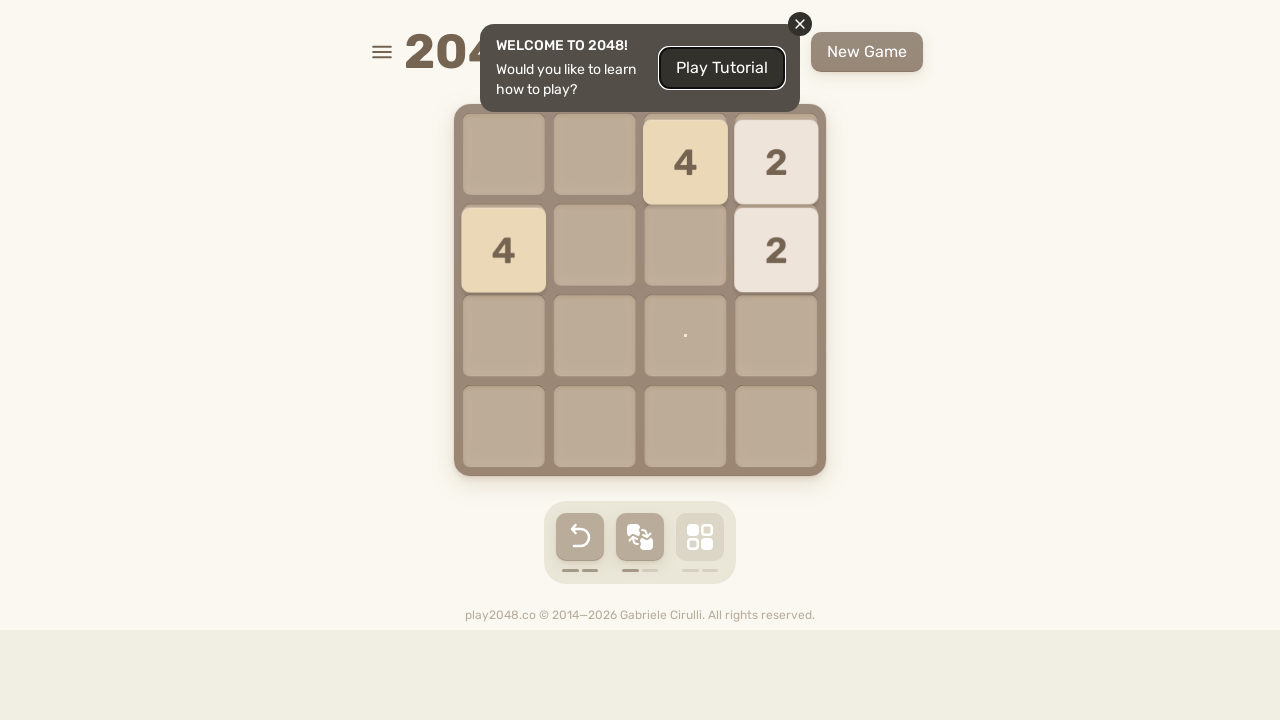

Pressed ArrowLeft (iteration 1/20)
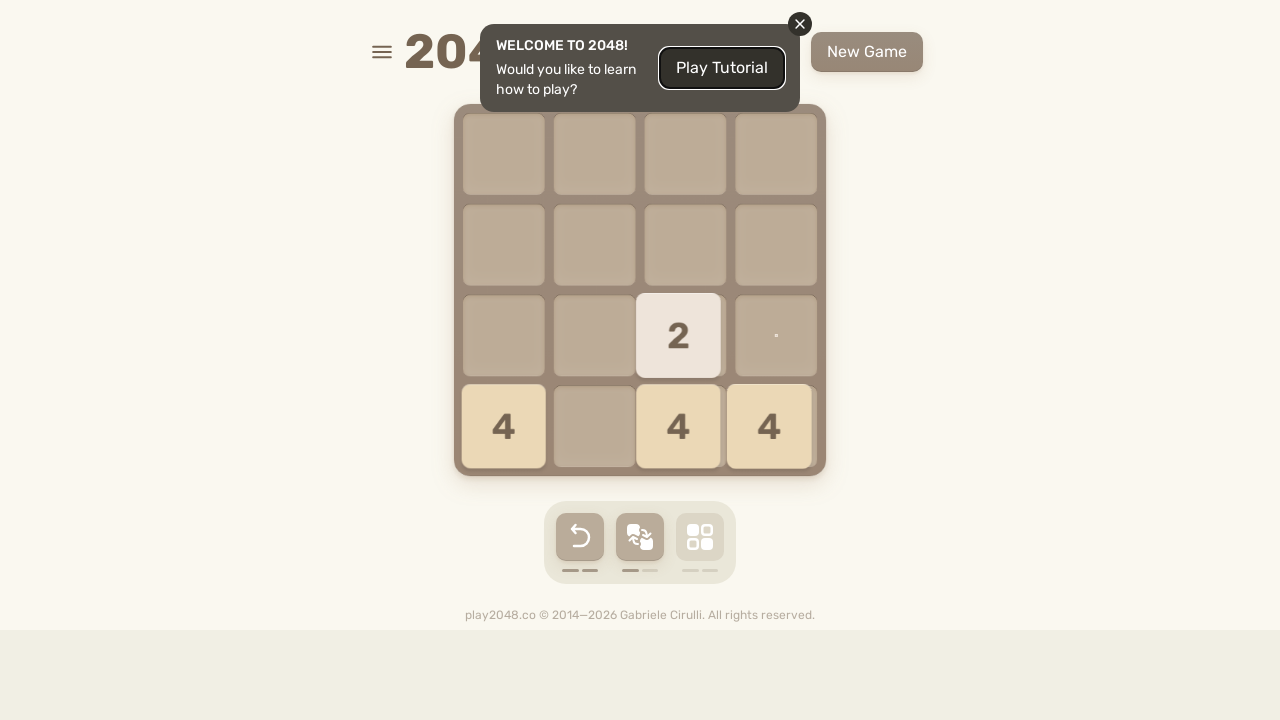

Pressed ArrowUp (iteration 2/20)
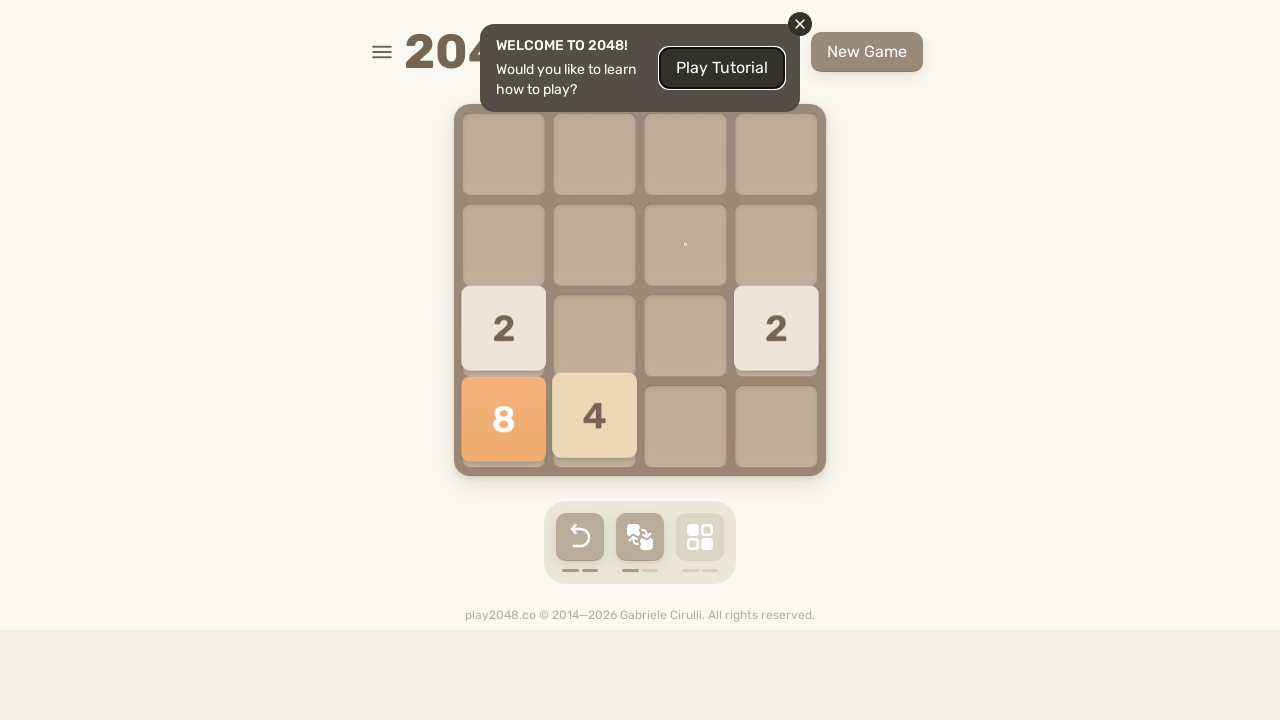

Pressed ArrowRight (iteration 2/20)
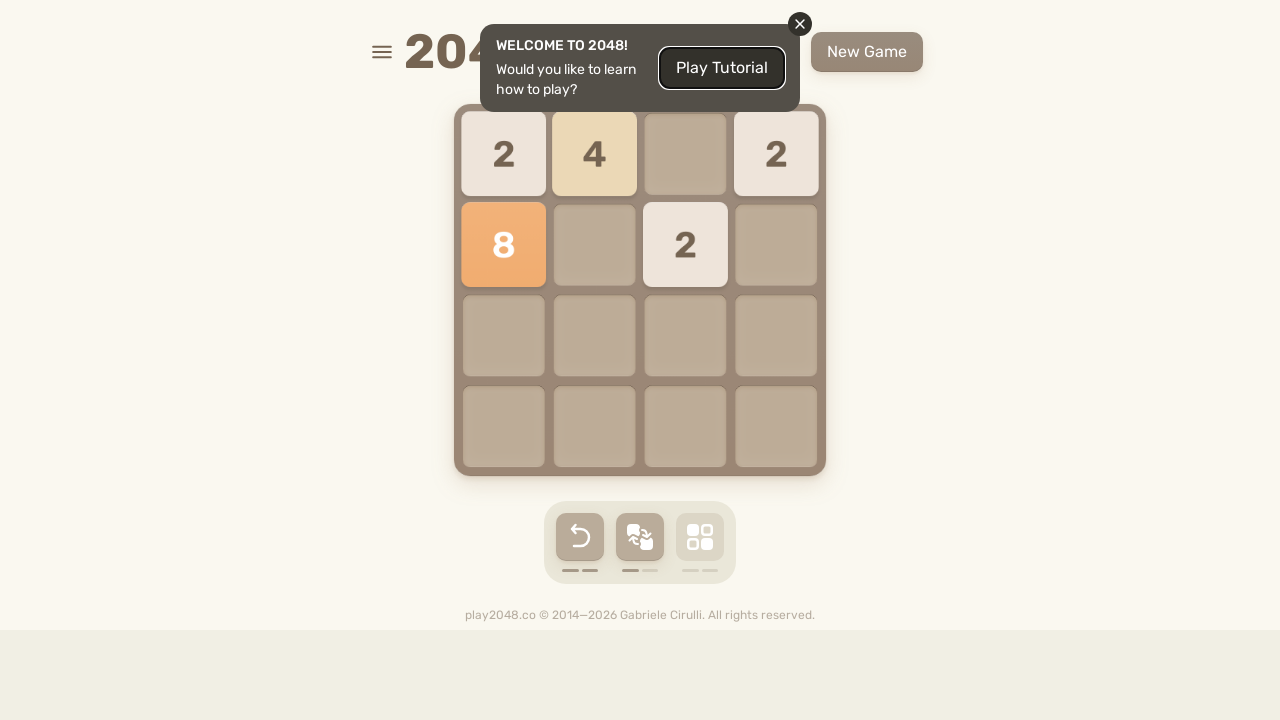

Pressed ArrowDown (iteration 2/20)
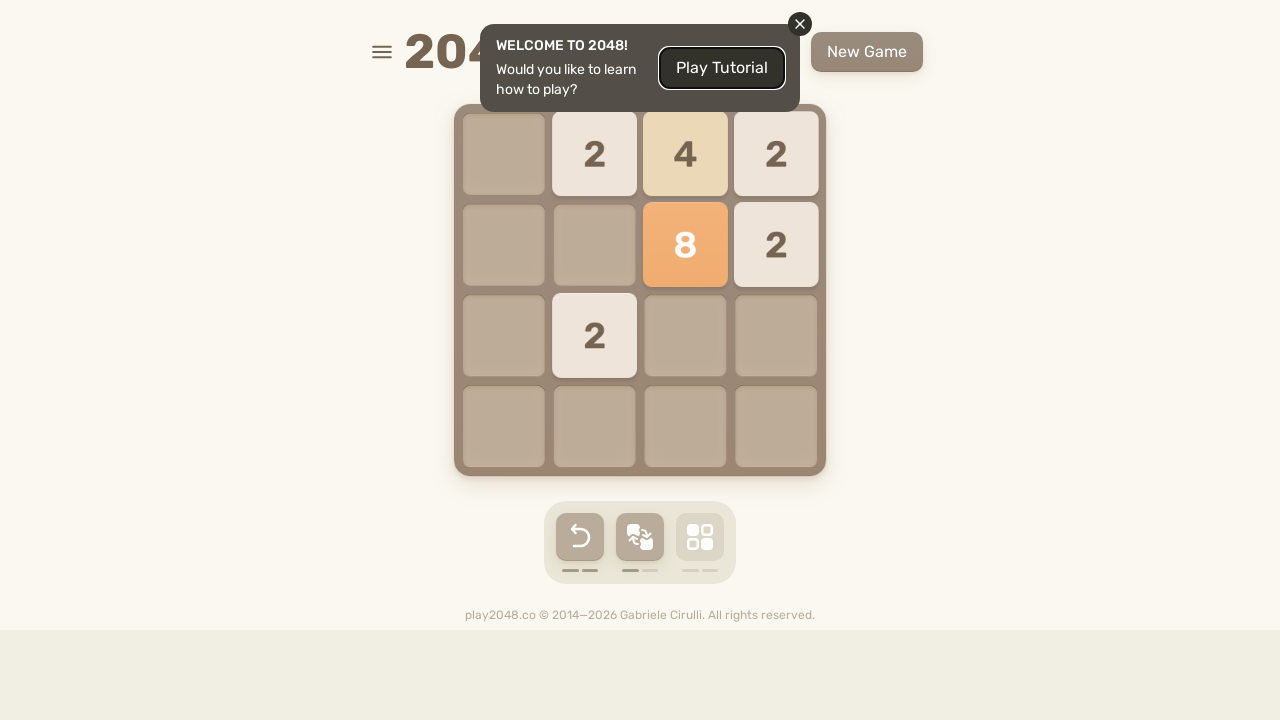

Pressed ArrowLeft (iteration 2/20)
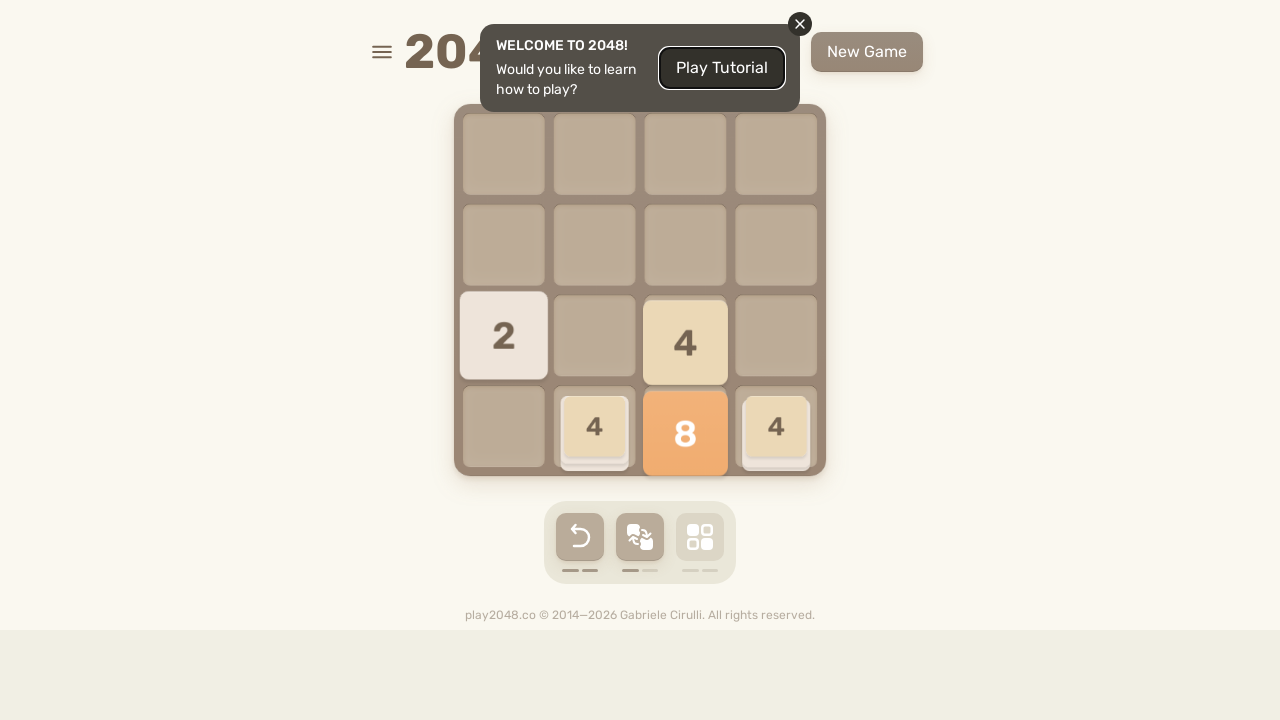

Pressed ArrowUp (iteration 3/20)
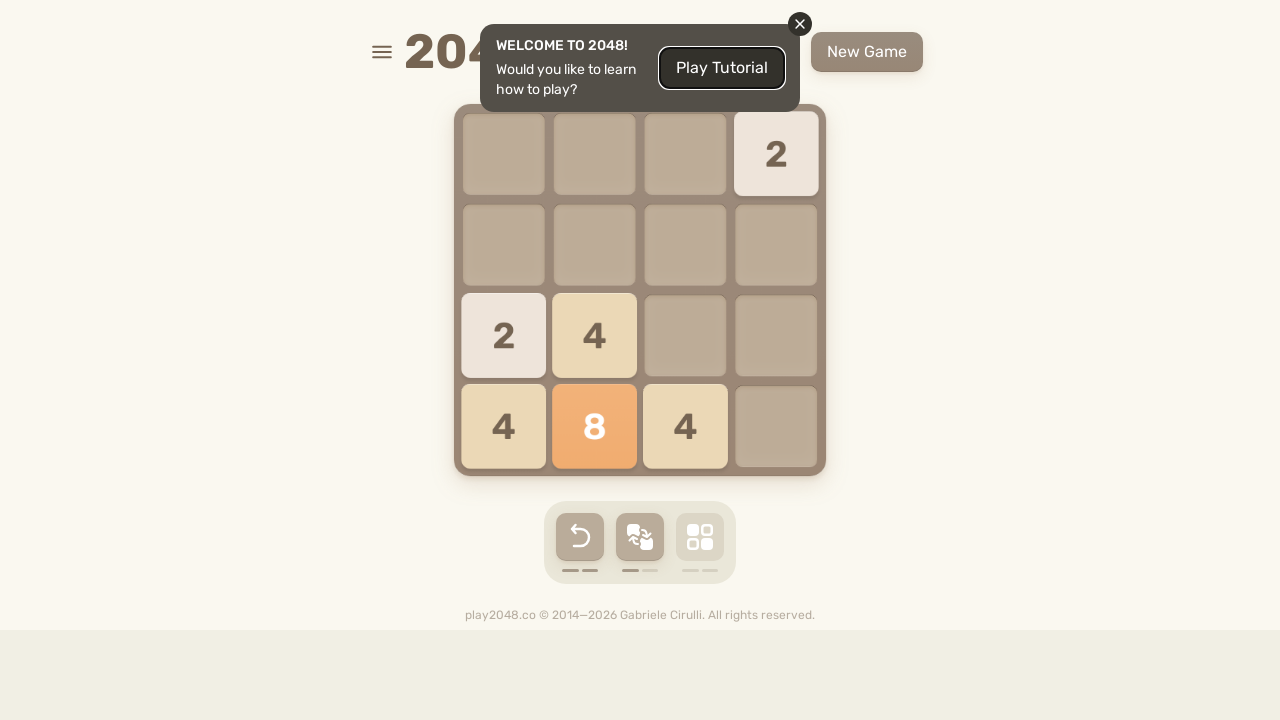

Pressed ArrowRight (iteration 3/20)
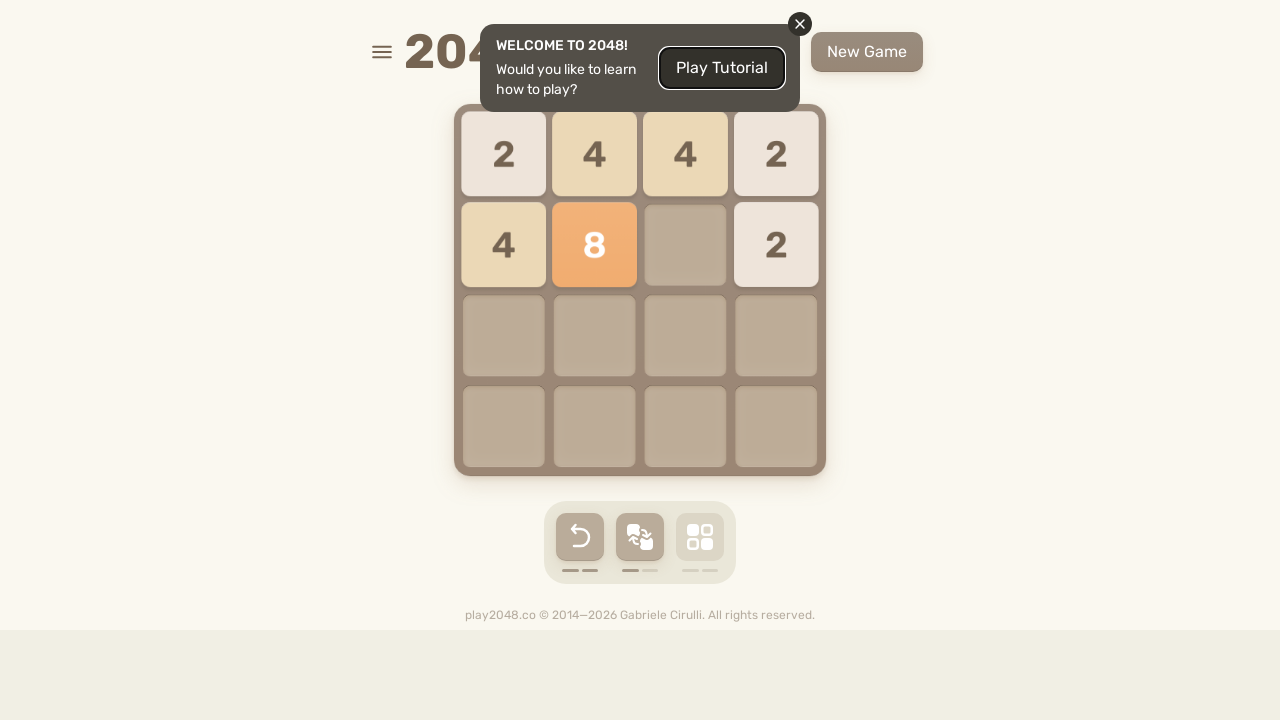

Pressed ArrowDown (iteration 3/20)
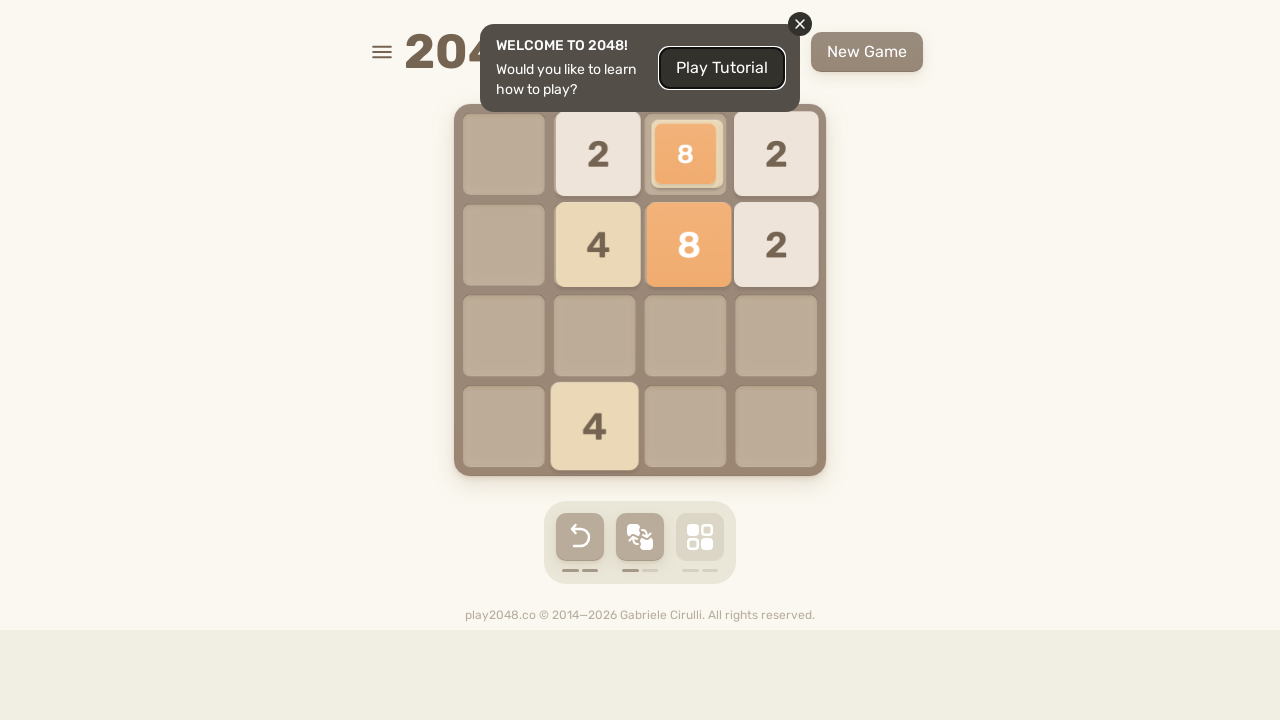

Pressed ArrowLeft (iteration 3/20)
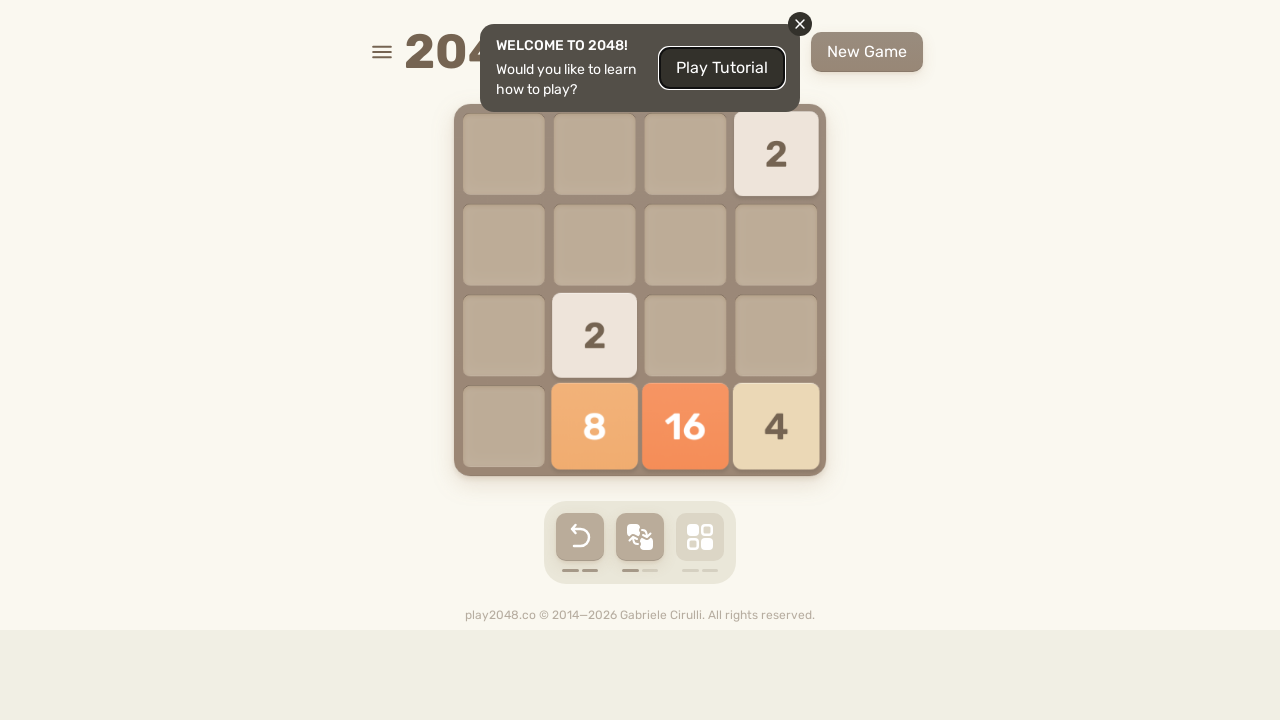

Pressed ArrowUp (iteration 4/20)
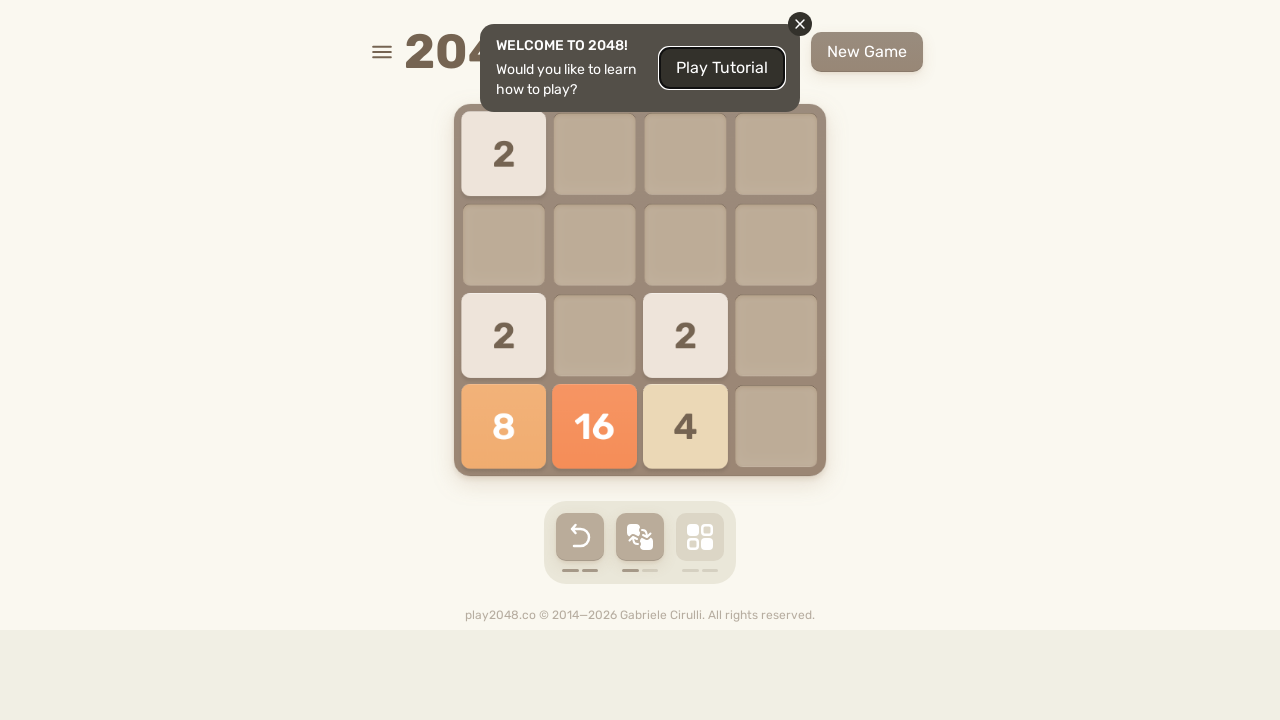

Pressed ArrowRight (iteration 4/20)
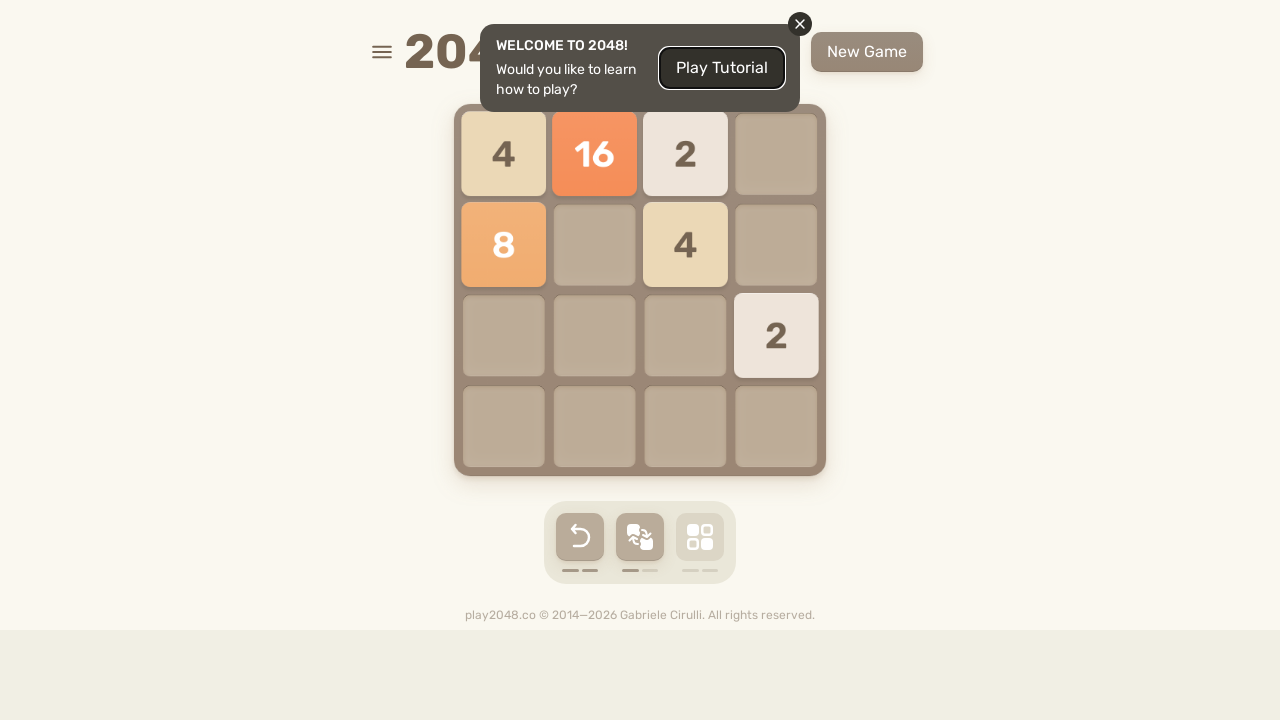

Pressed ArrowDown (iteration 4/20)
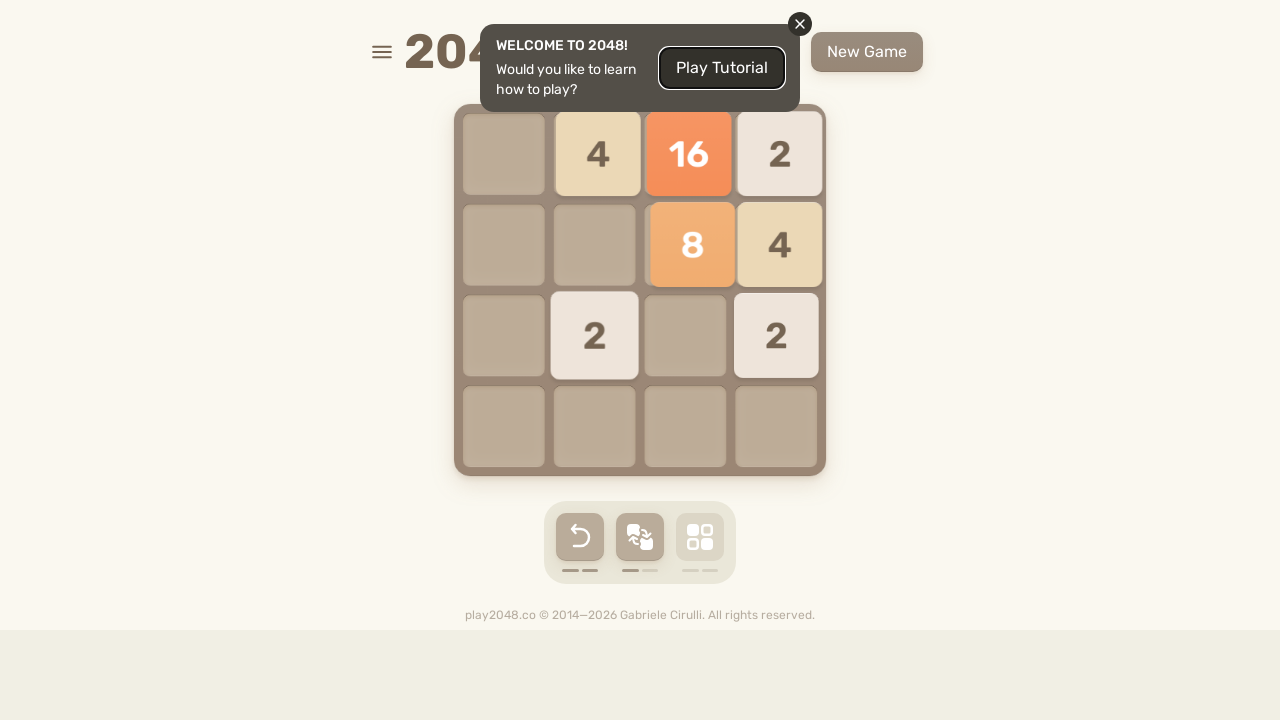

Pressed ArrowLeft (iteration 4/20)
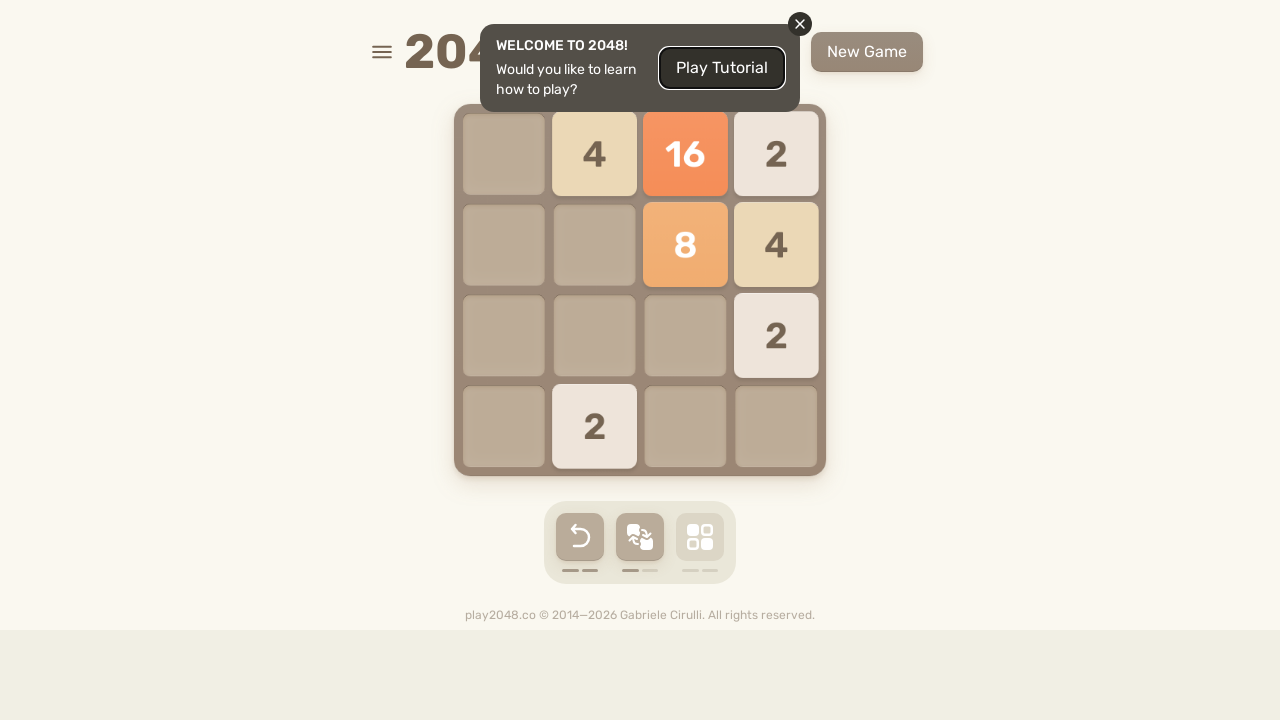

Pressed ArrowUp (iteration 5/20)
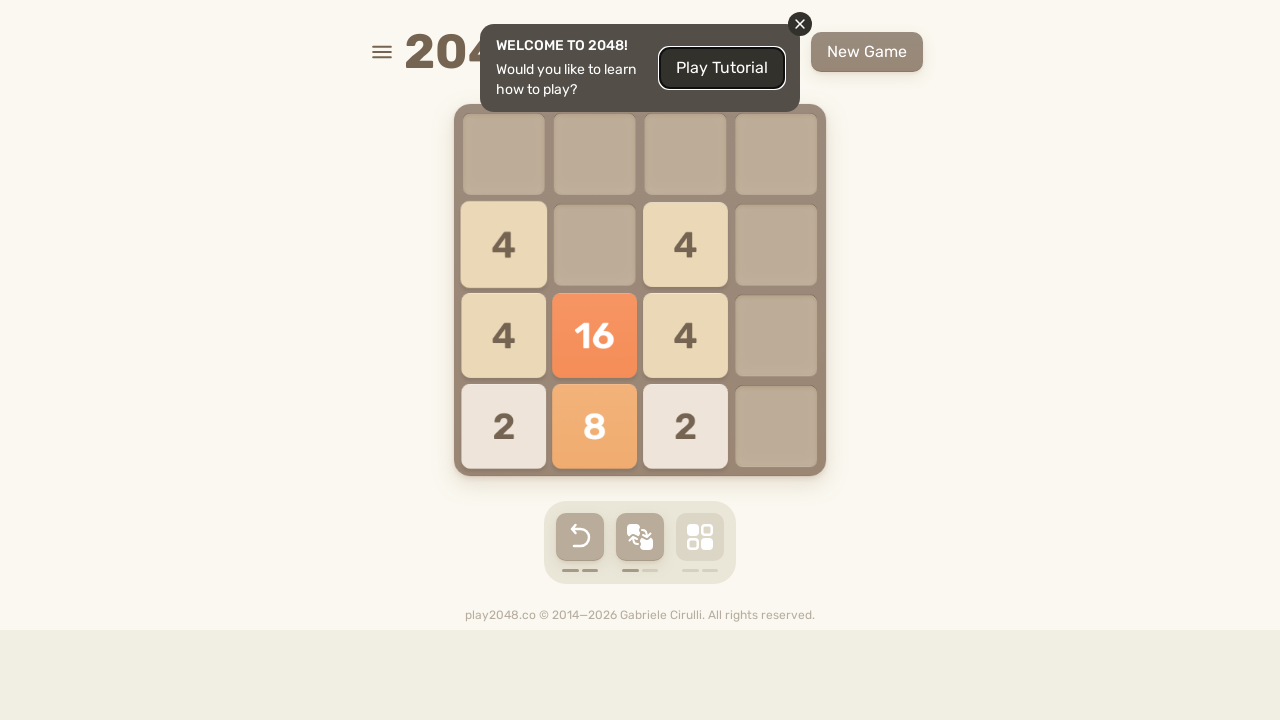

Pressed ArrowRight (iteration 5/20)
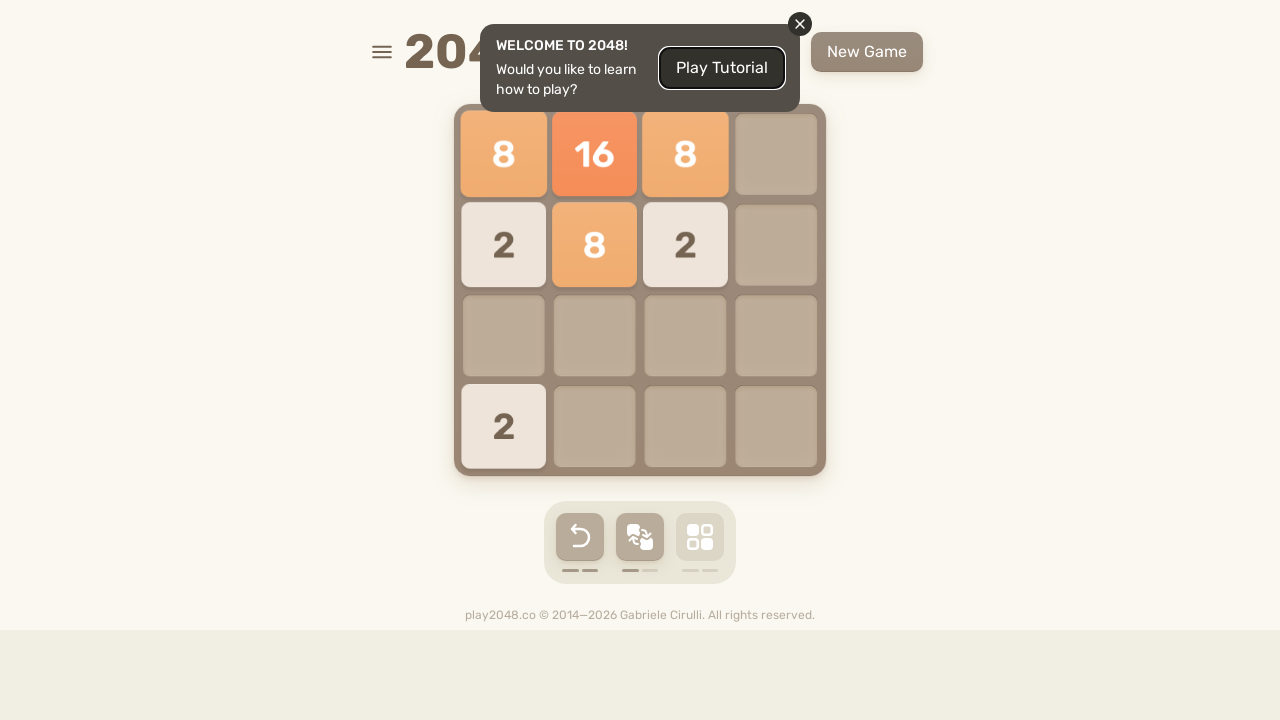

Pressed ArrowDown (iteration 5/20)
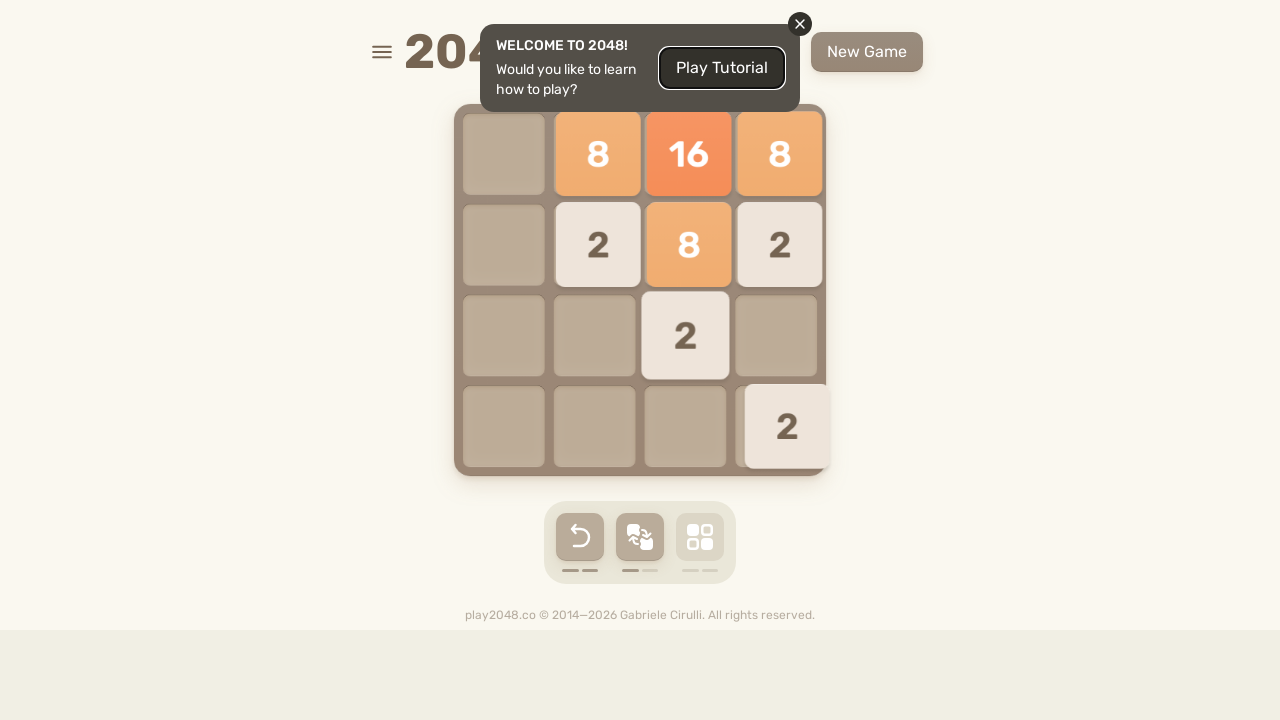

Pressed ArrowLeft (iteration 5/20)
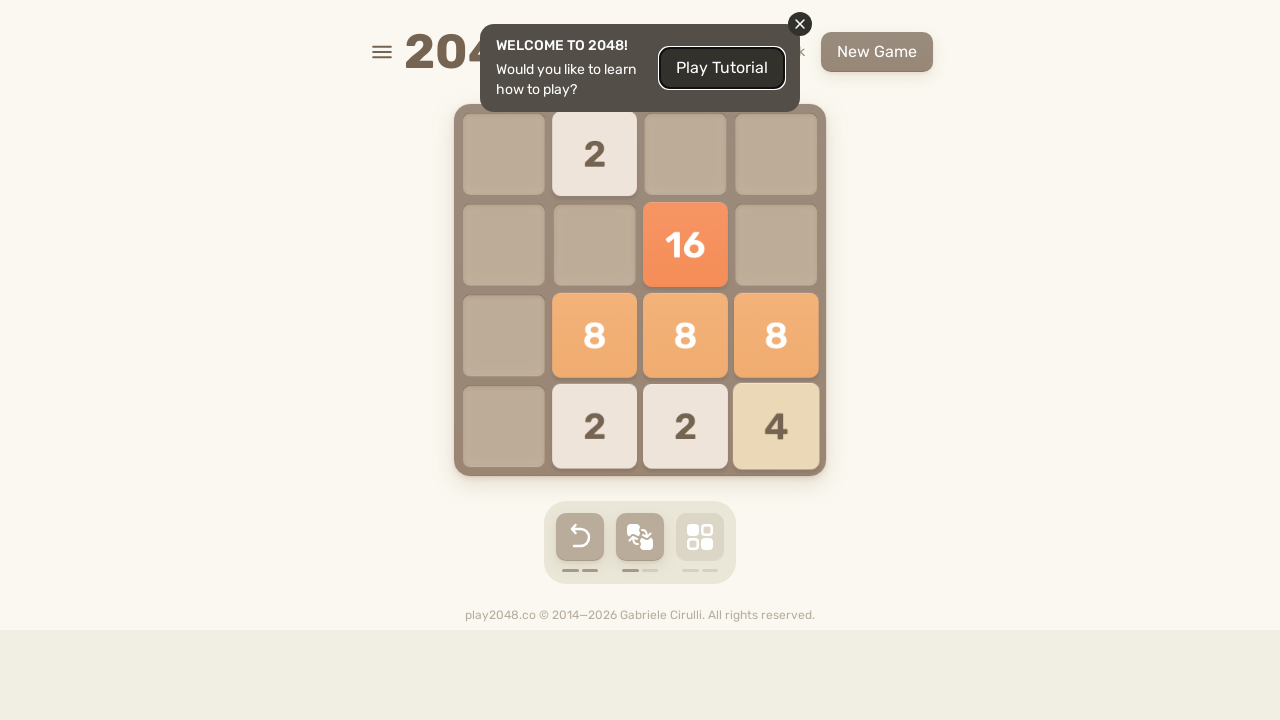

Pressed ArrowUp (iteration 6/20)
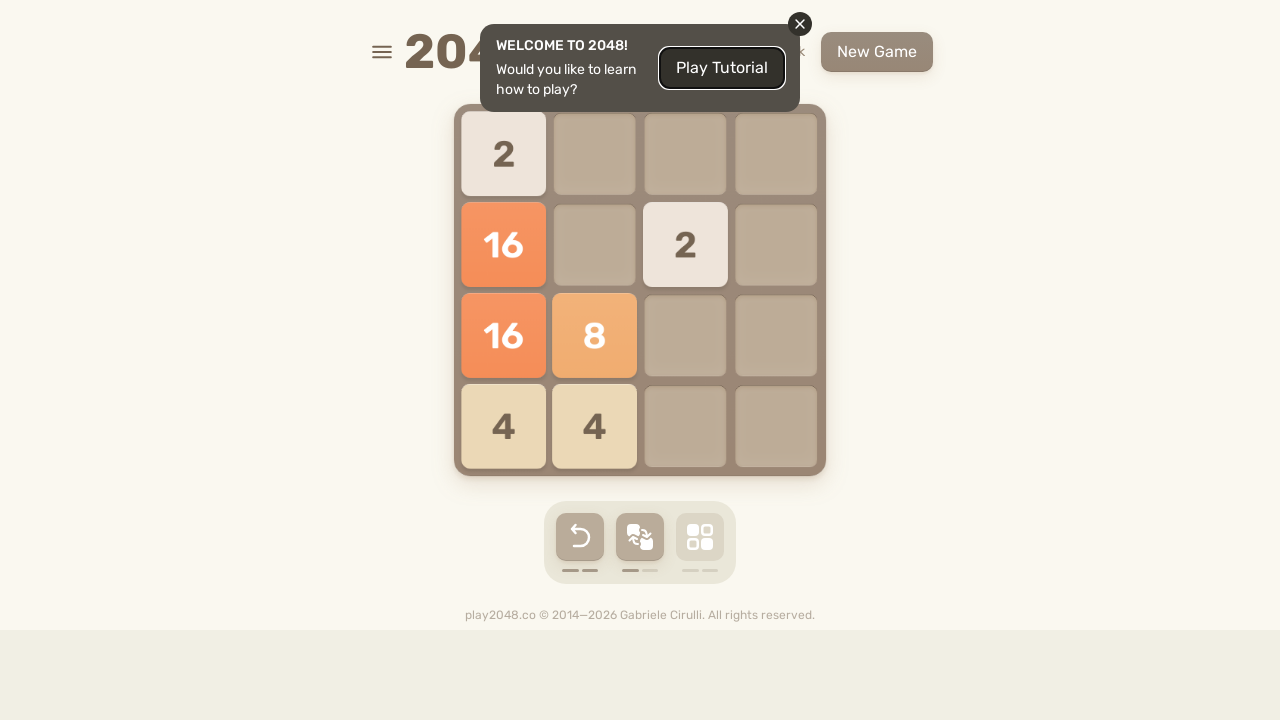

Pressed ArrowRight (iteration 6/20)
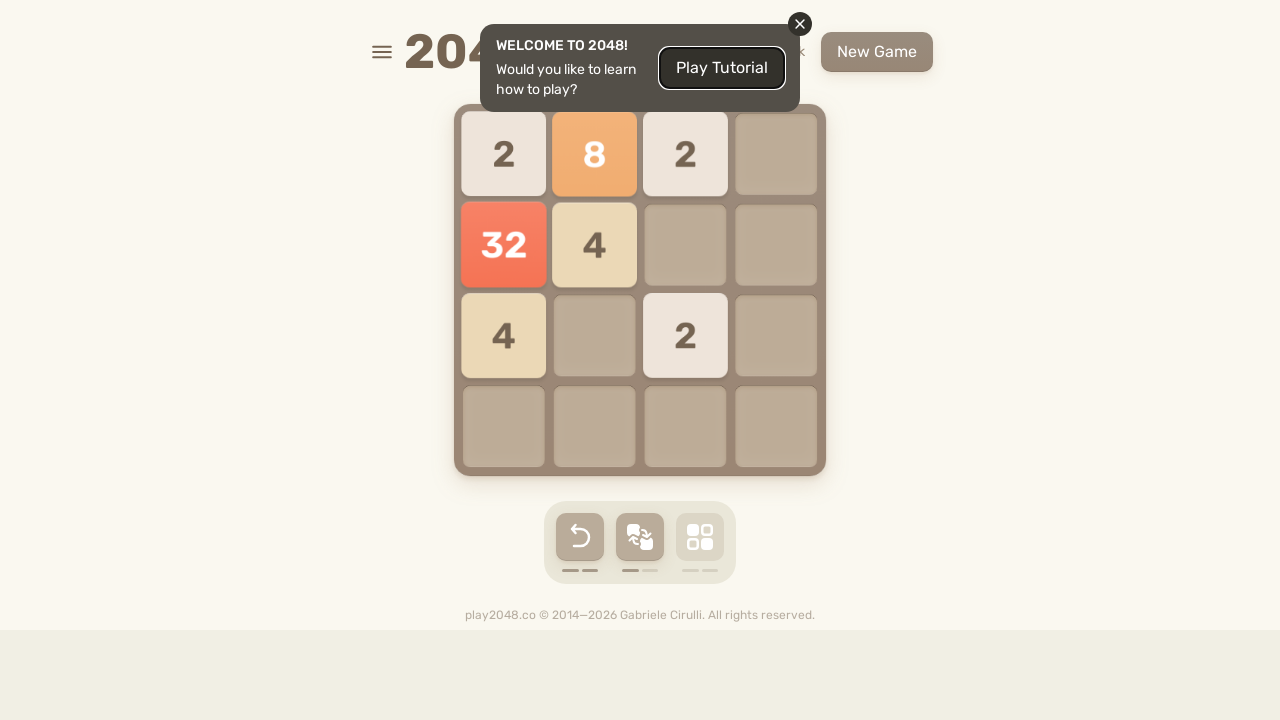

Pressed ArrowDown (iteration 6/20)
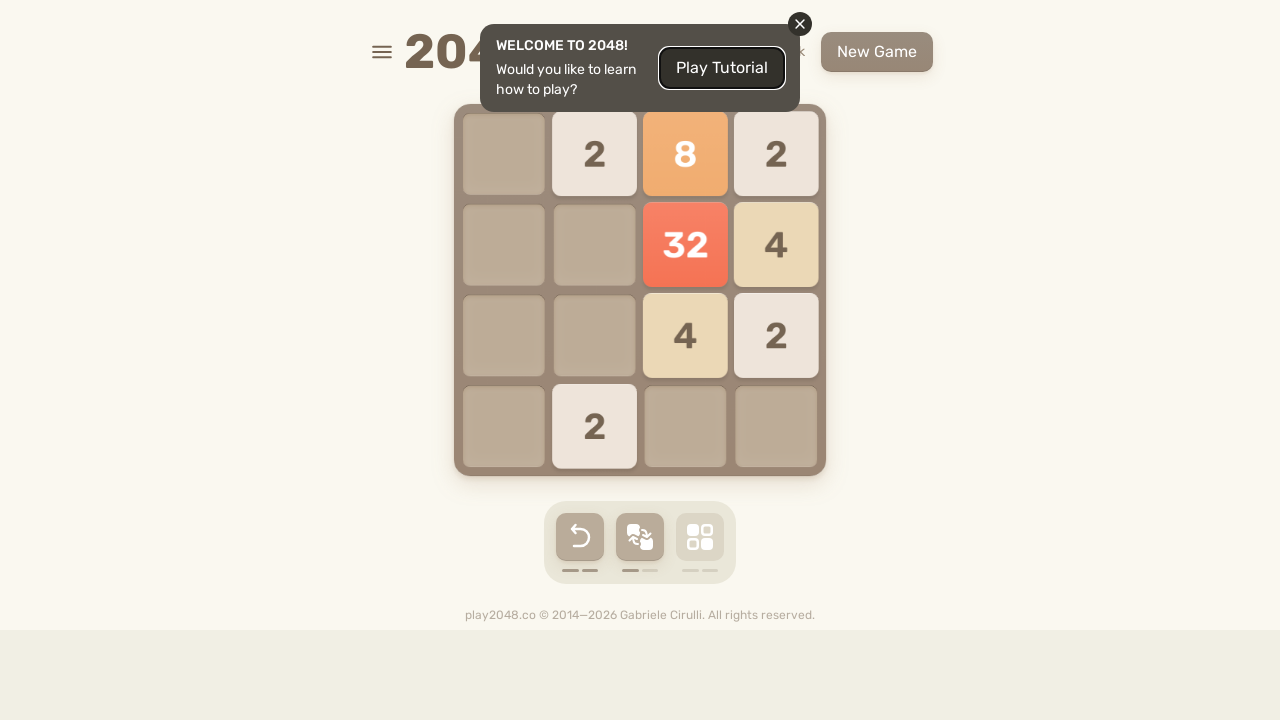

Pressed ArrowLeft (iteration 6/20)
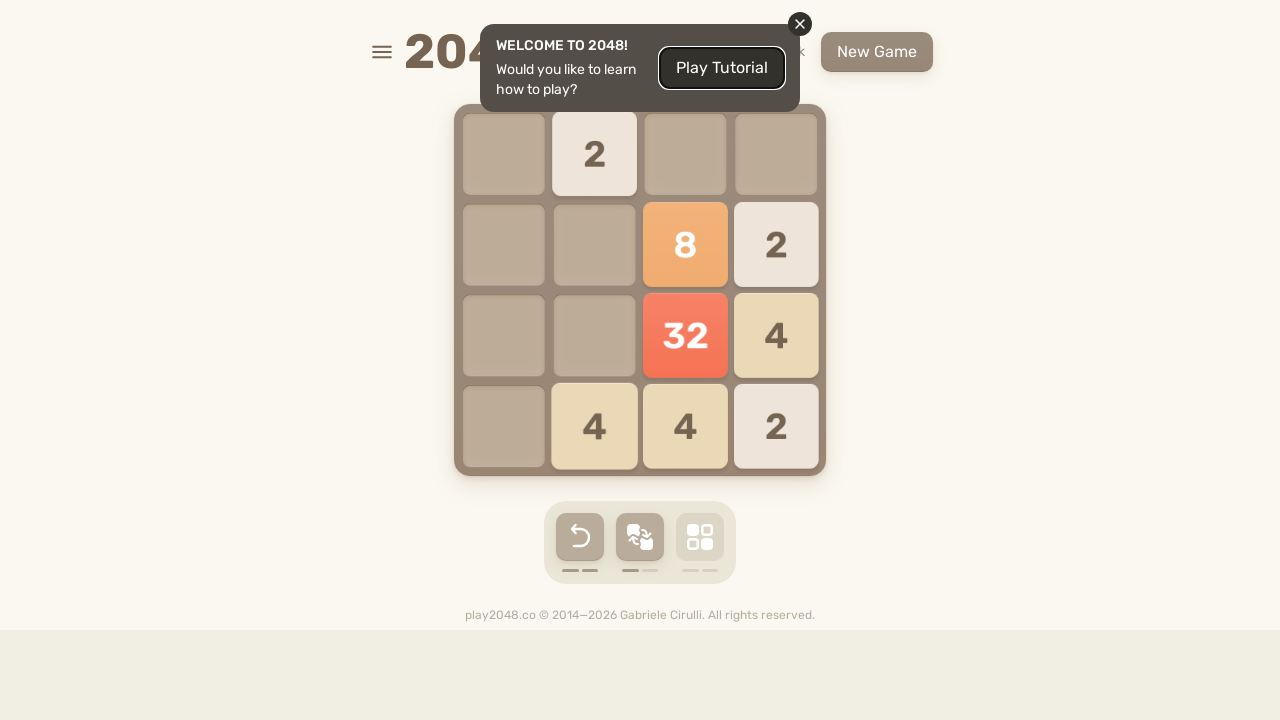

Pressed ArrowUp (iteration 7/20)
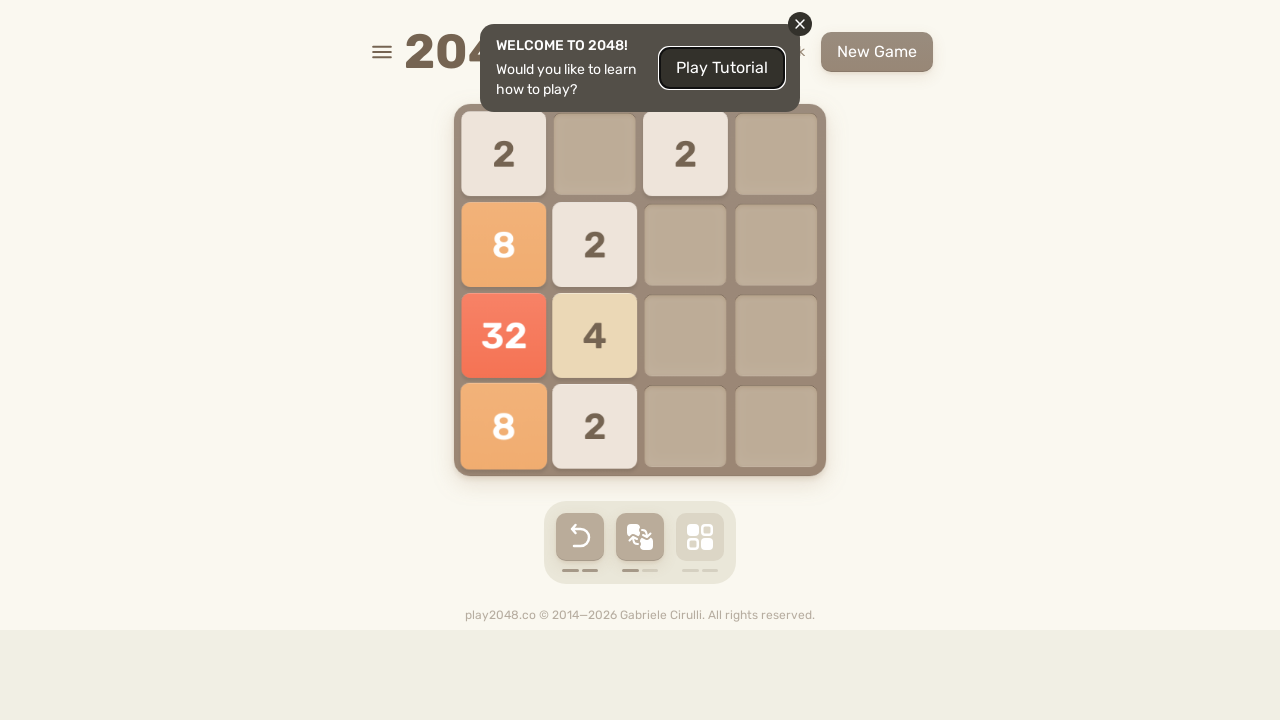

Pressed ArrowRight (iteration 7/20)
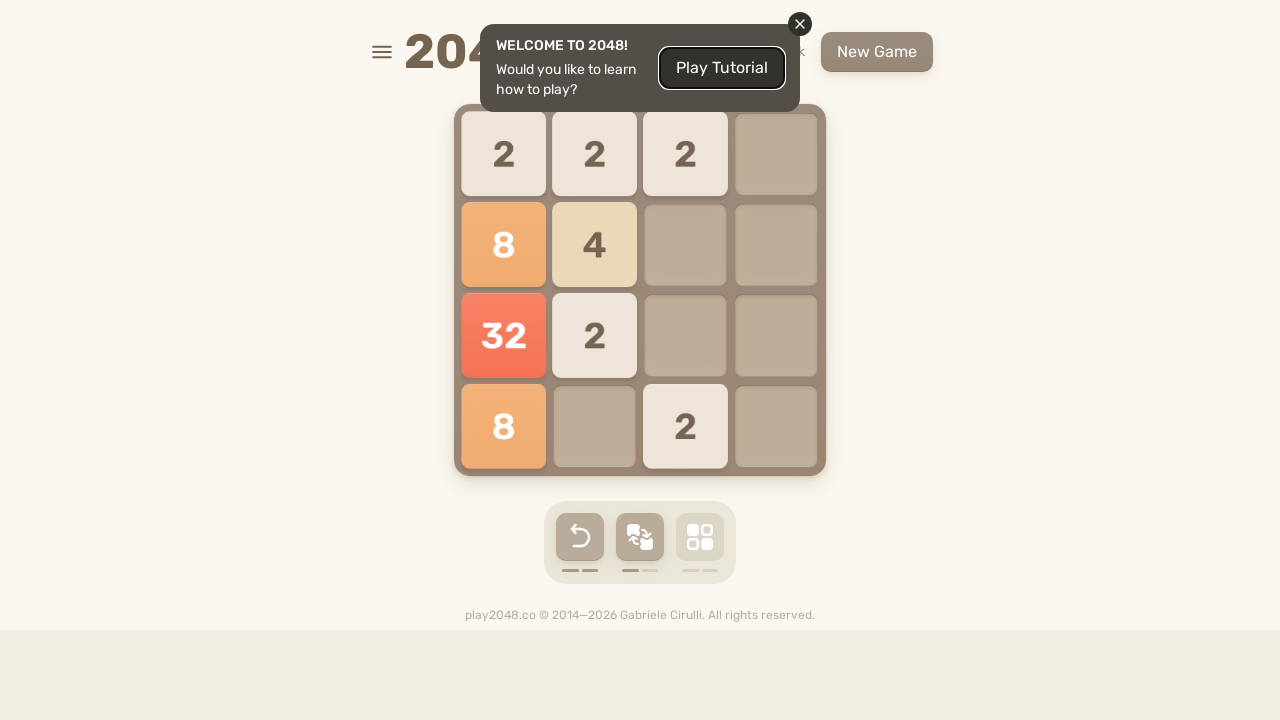

Pressed ArrowDown (iteration 7/20)
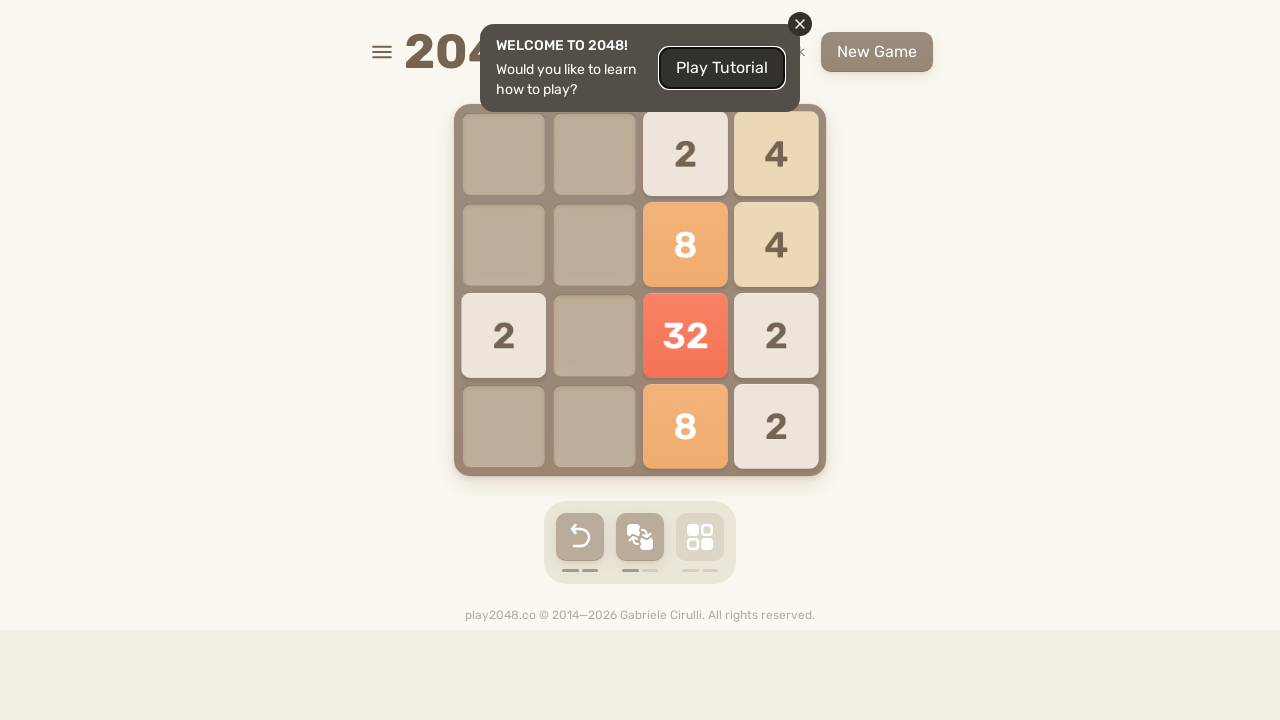

Pressed ArrowLeft (iteration 7/20)
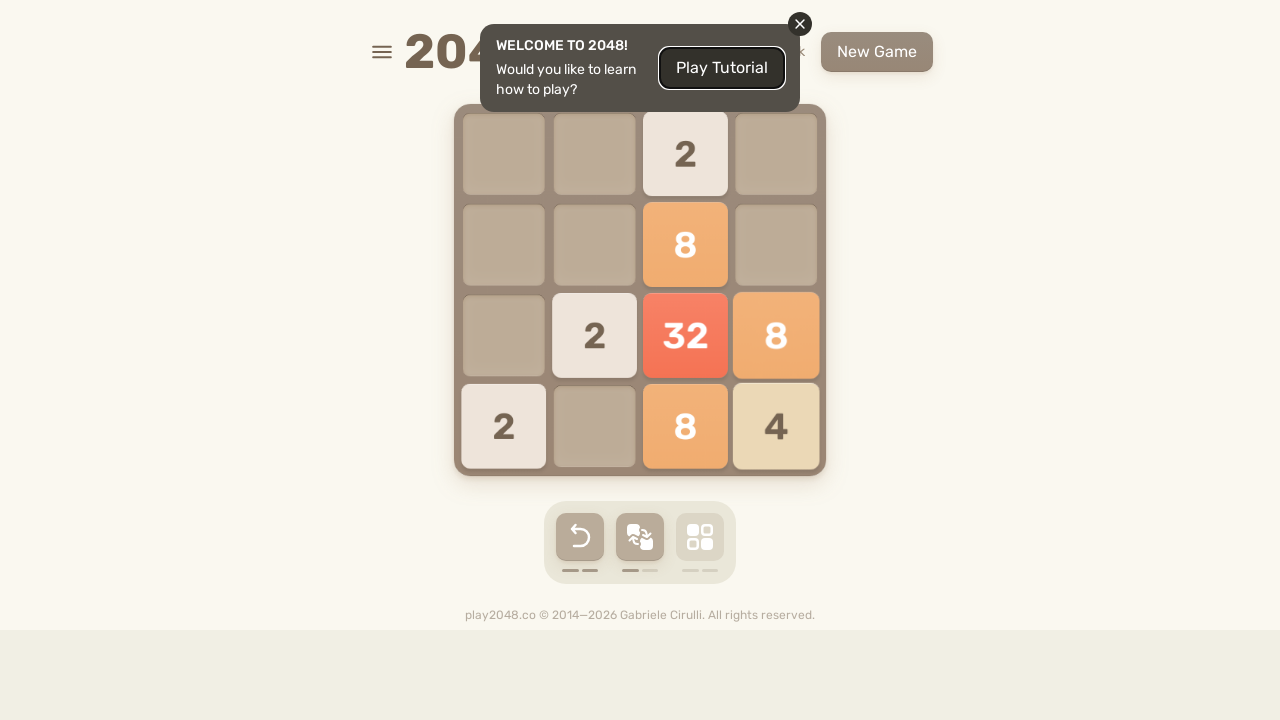

Pressed ArrowUp (iteration 8/20)
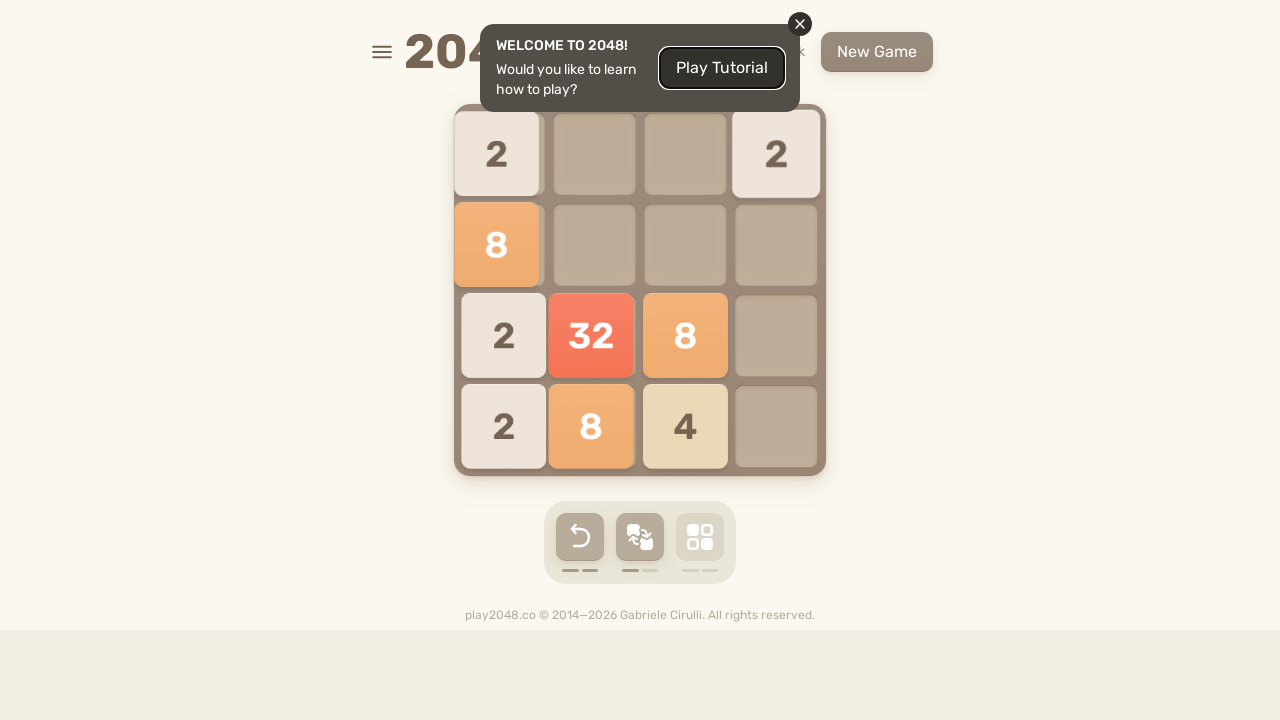

Pressed ArrowRight (iteration 8/20)
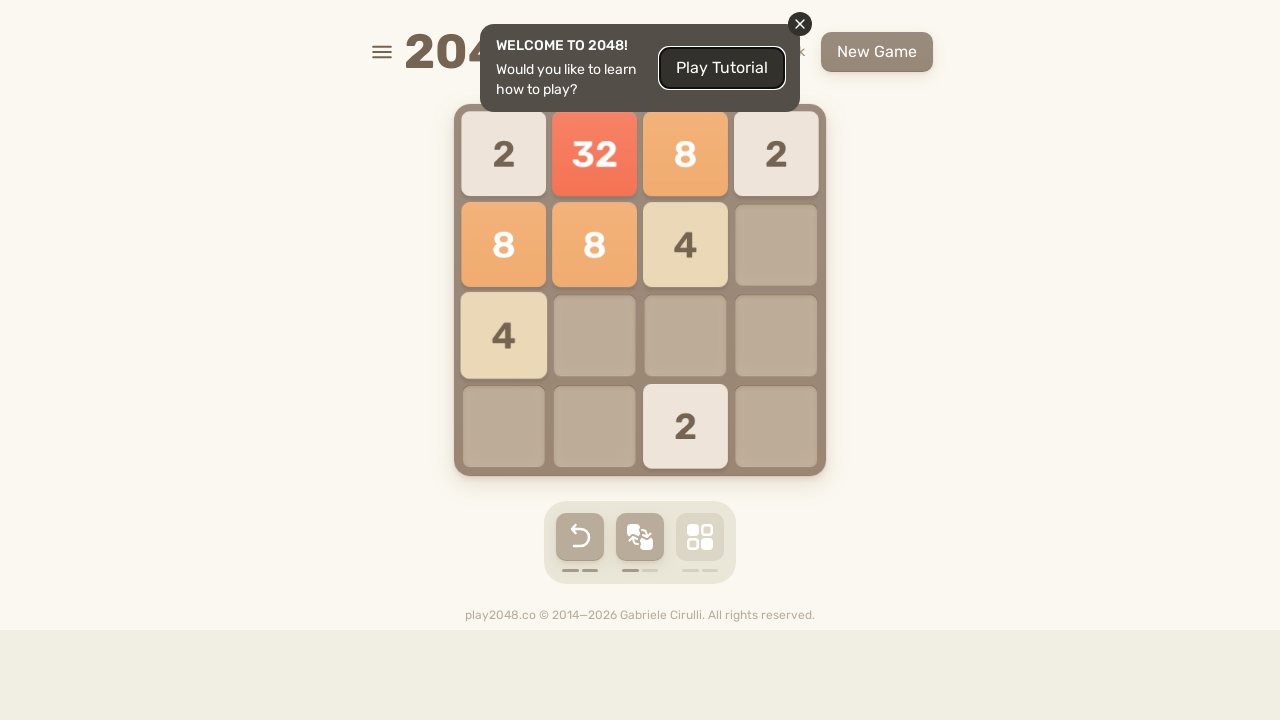

Pressed ArrowDown (iteration 8/20)
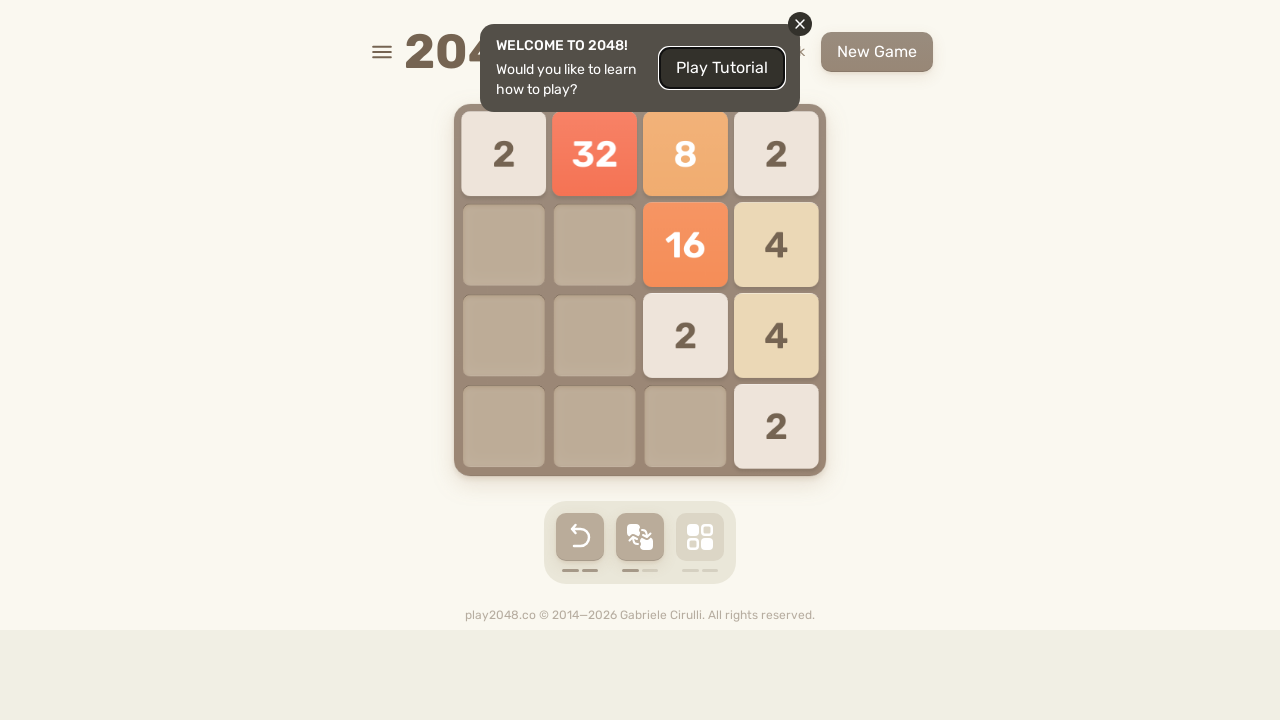

Pressed ArrowLeft (iteration 8/20)
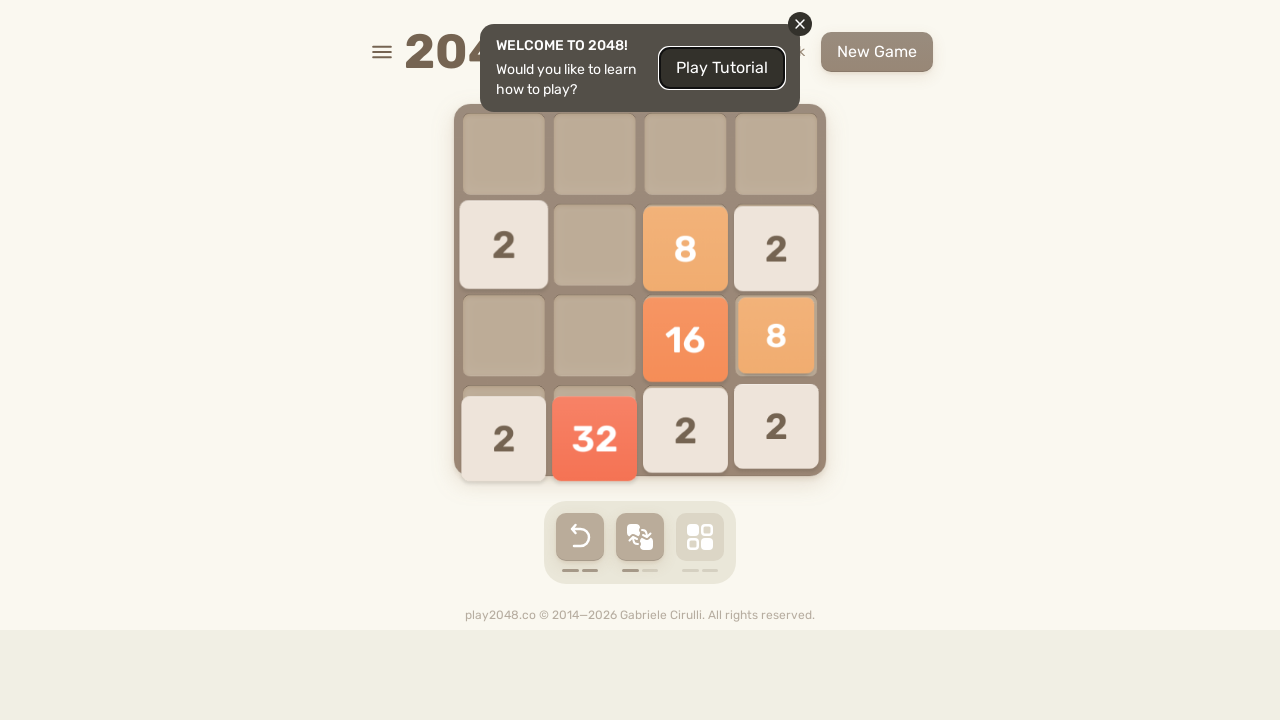

Pressed ArrowUp (iteration 9/20)
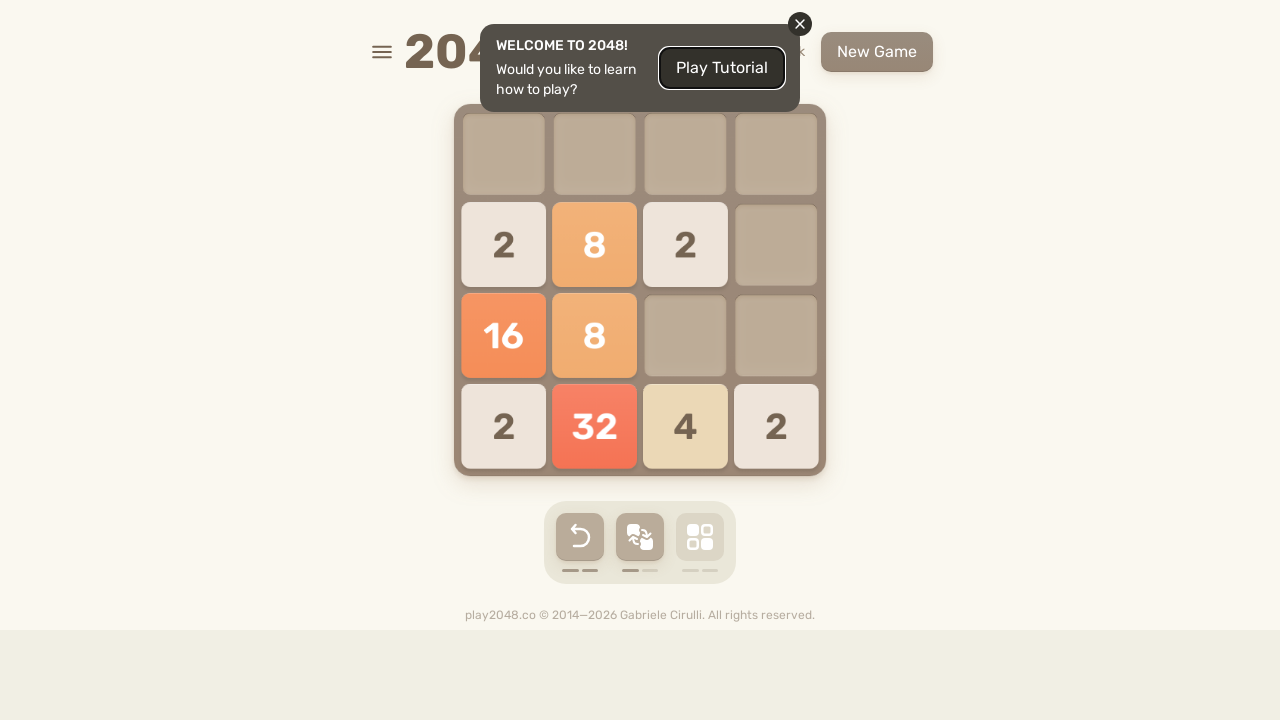

Pressed ArrowRight (iteration 9/20)
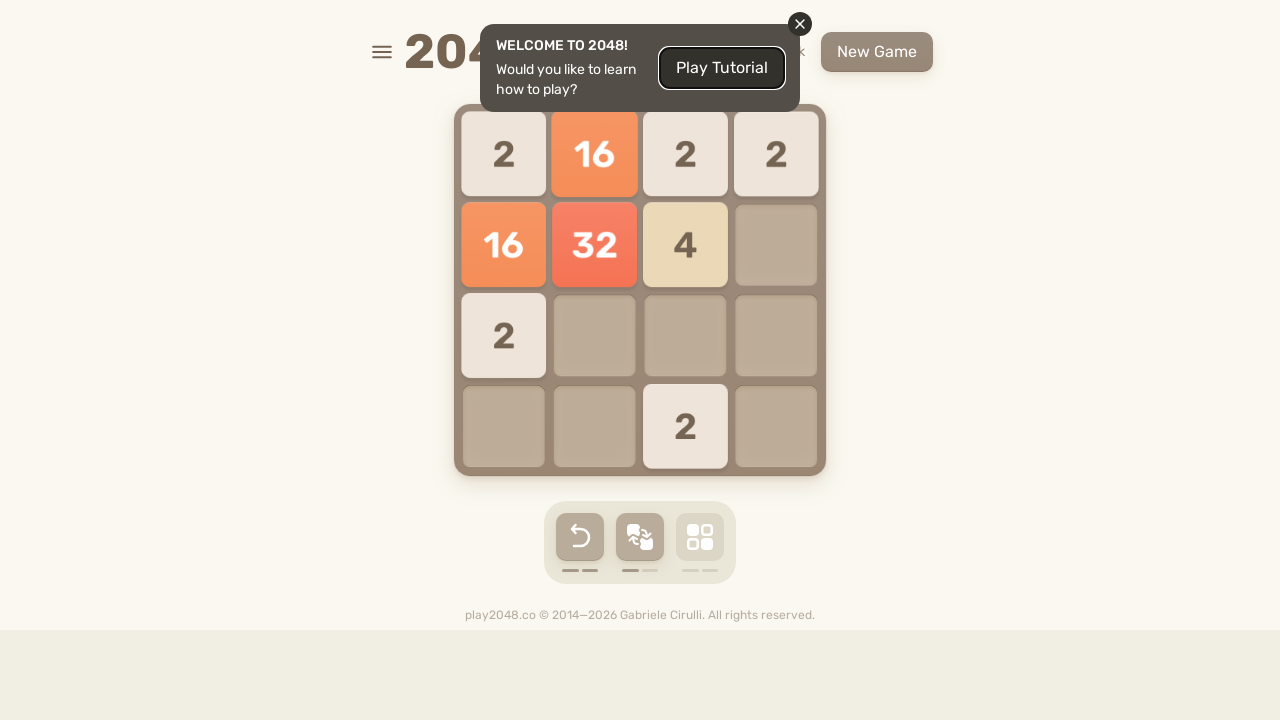

Pressed ArrowDown (iteration 9/20)
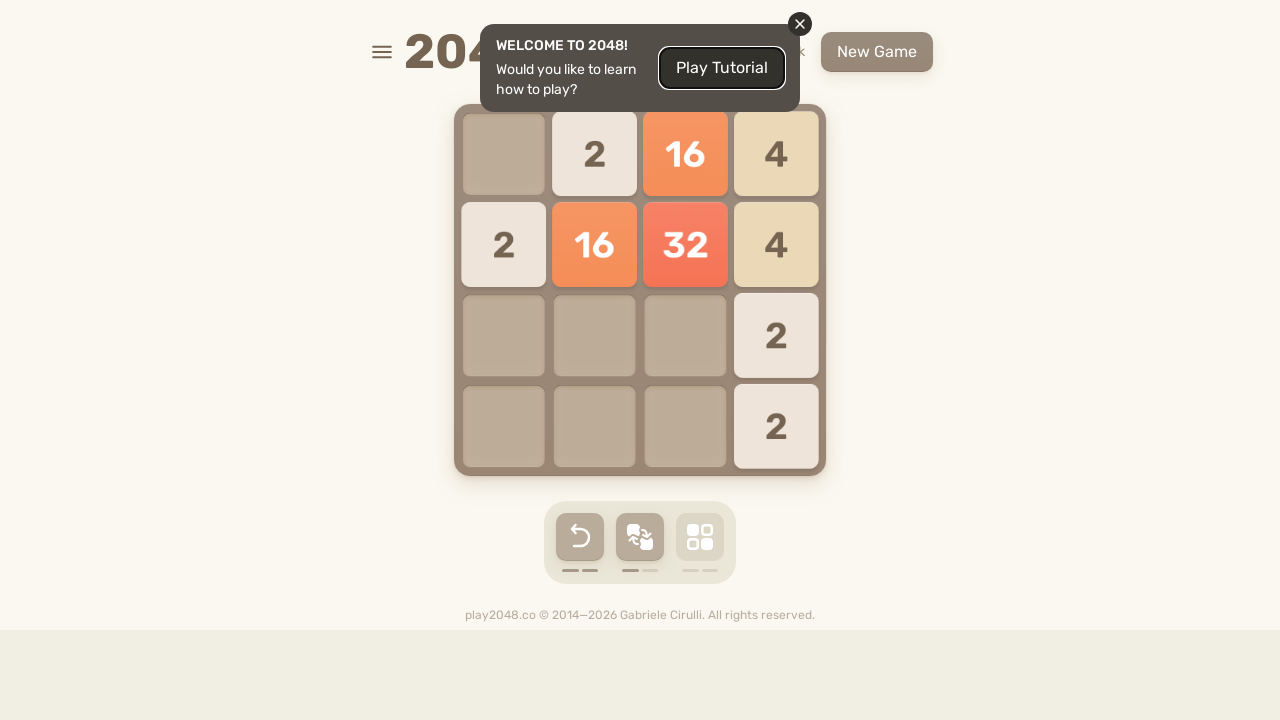

Pressed ArrowLeft (iteration 9/20)
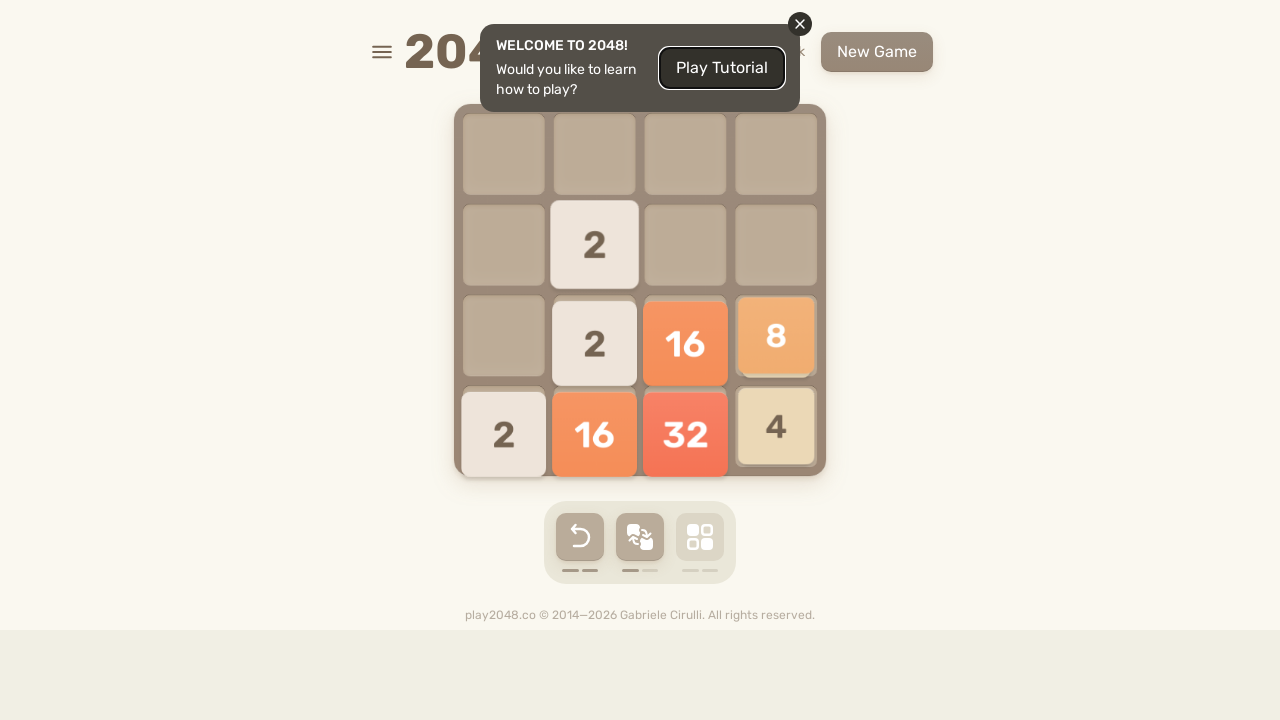

Pressed ArrowUp (iteration 10/20)
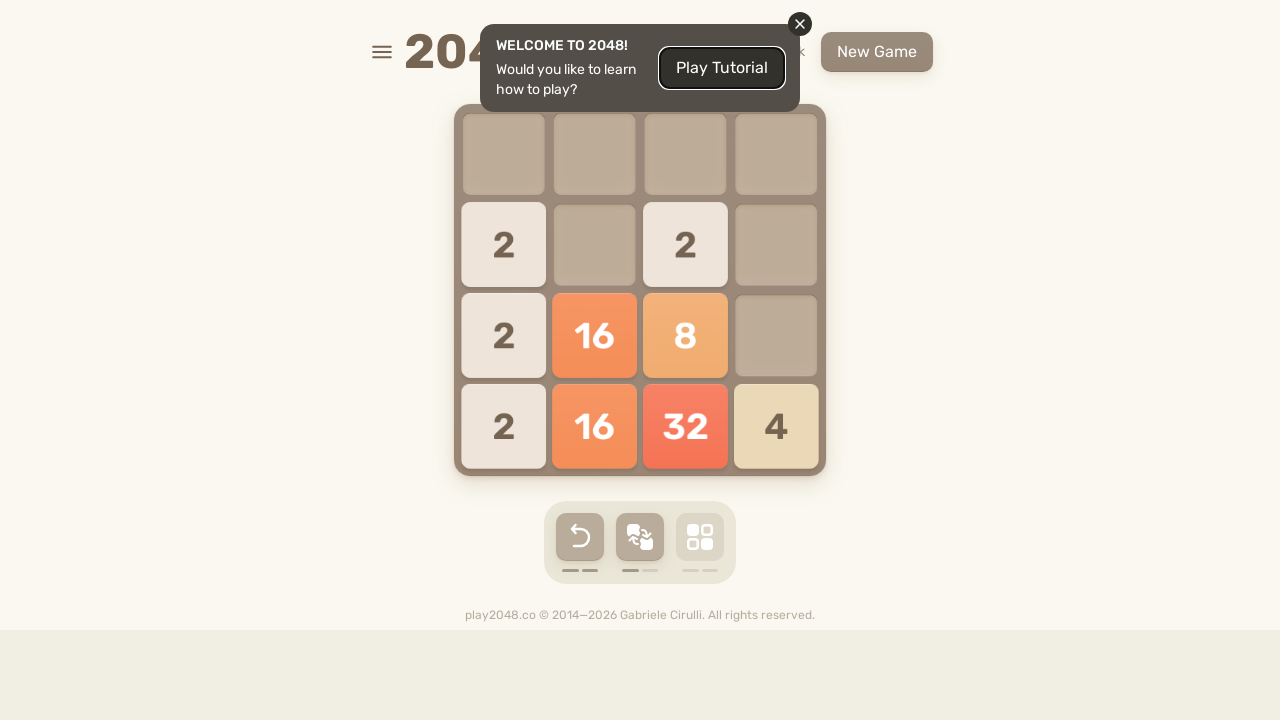

Pressed ArrowRight (iteration 10/20)
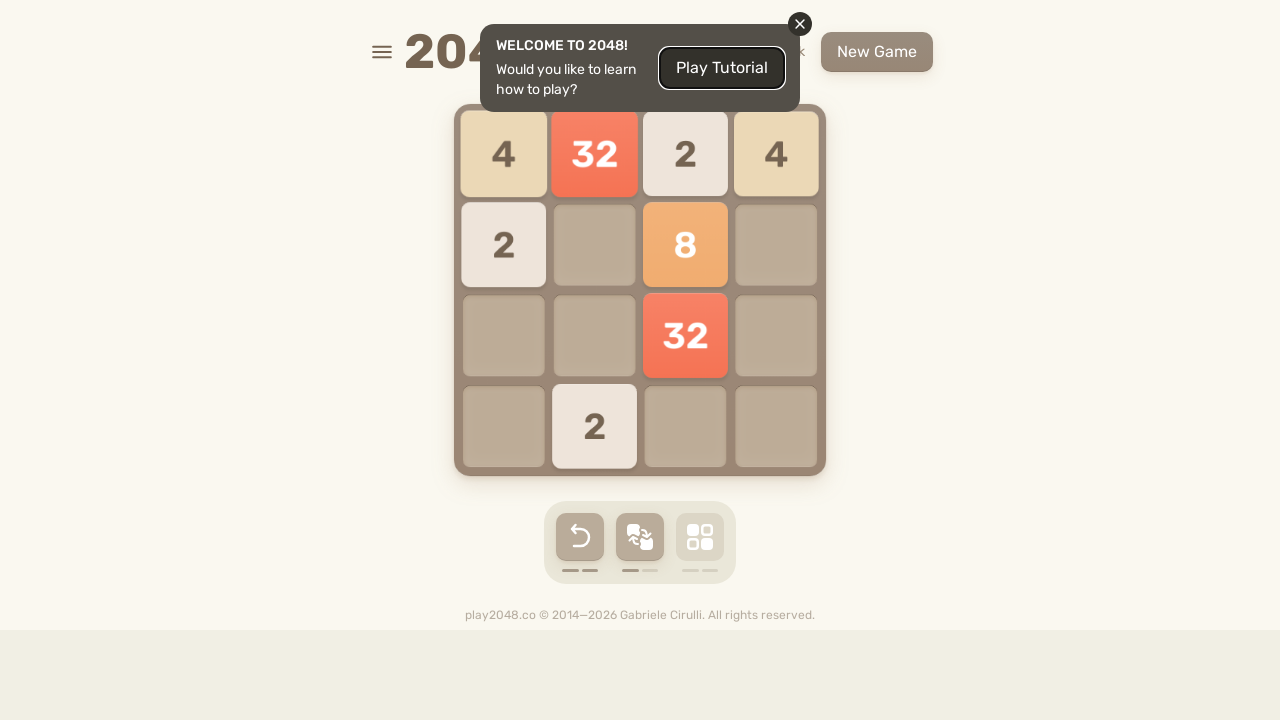

Pressed ArrowDown (iteration 10/20)
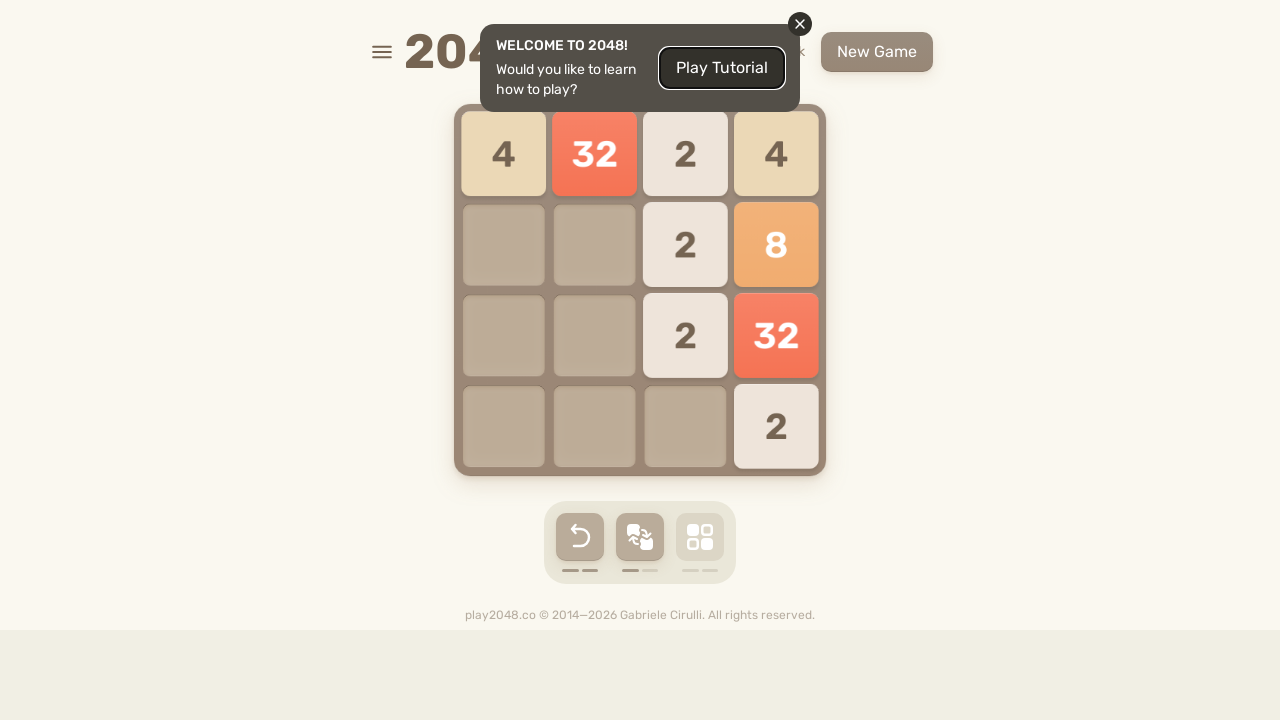

Pressed ArrowLeft (iteration 10/20)
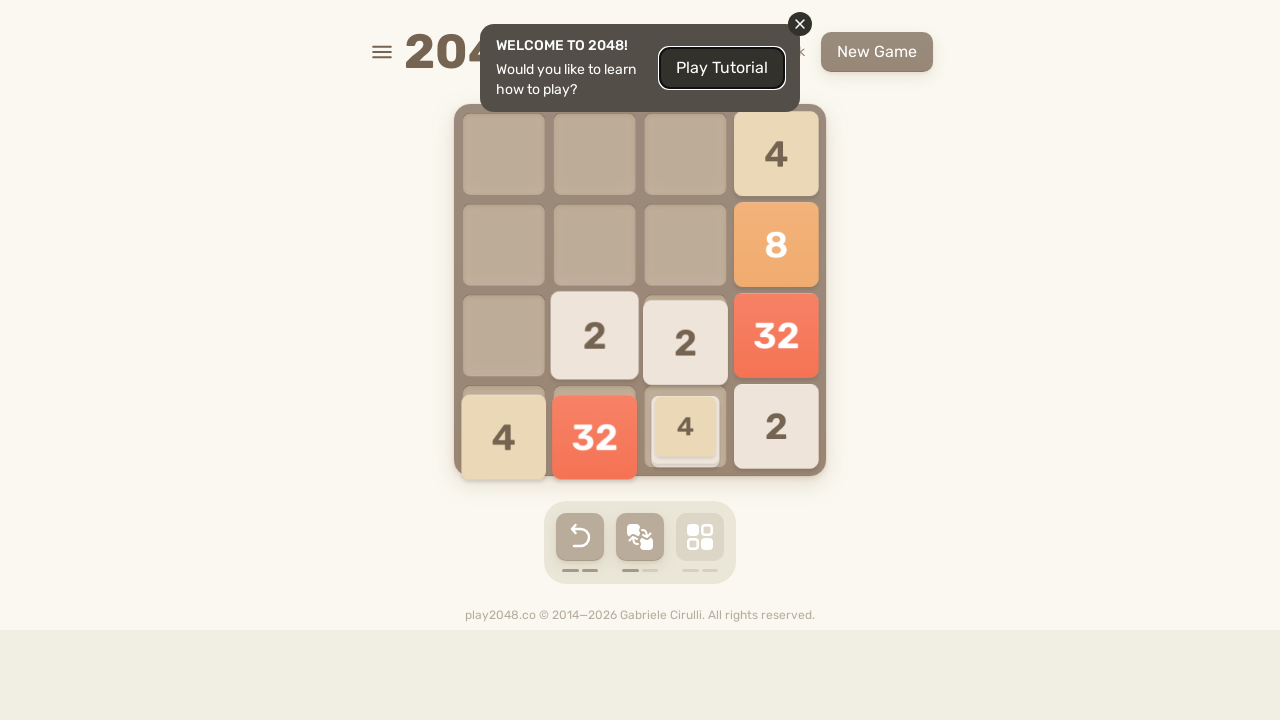

Pressed ArrowUp (iteration 11/20)
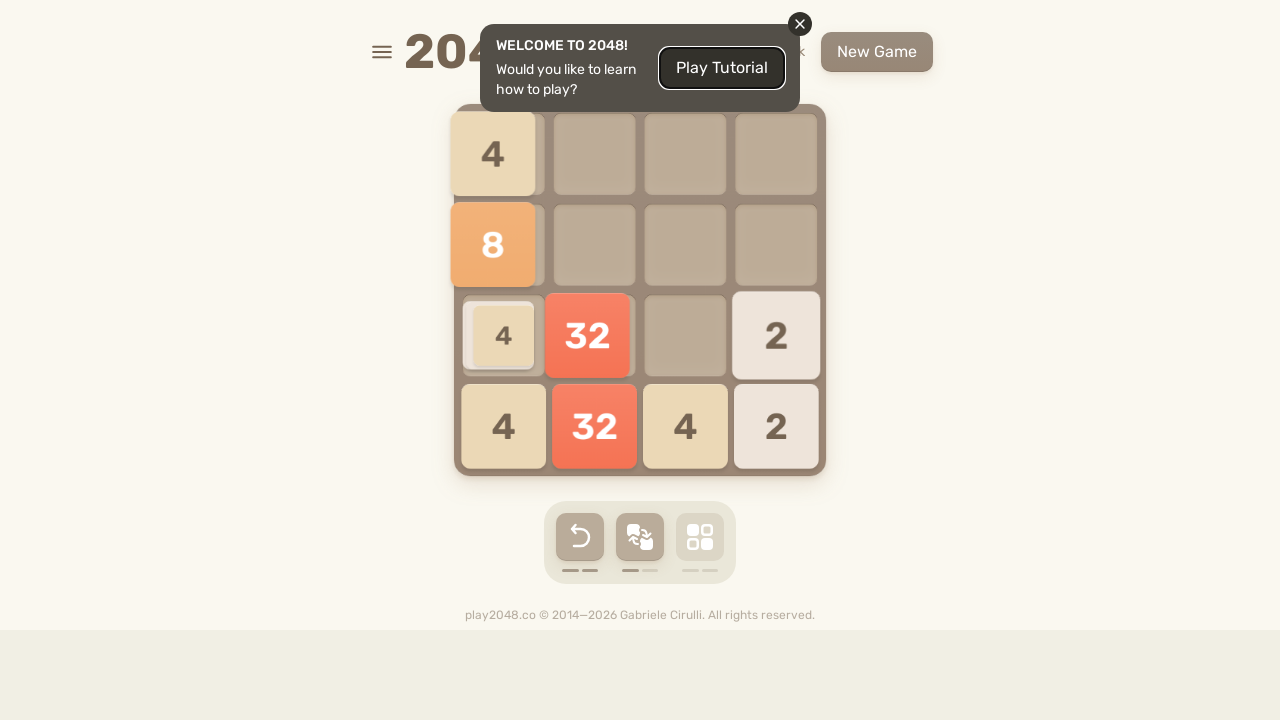

Pressed ArrowRight (iteration 11/20)
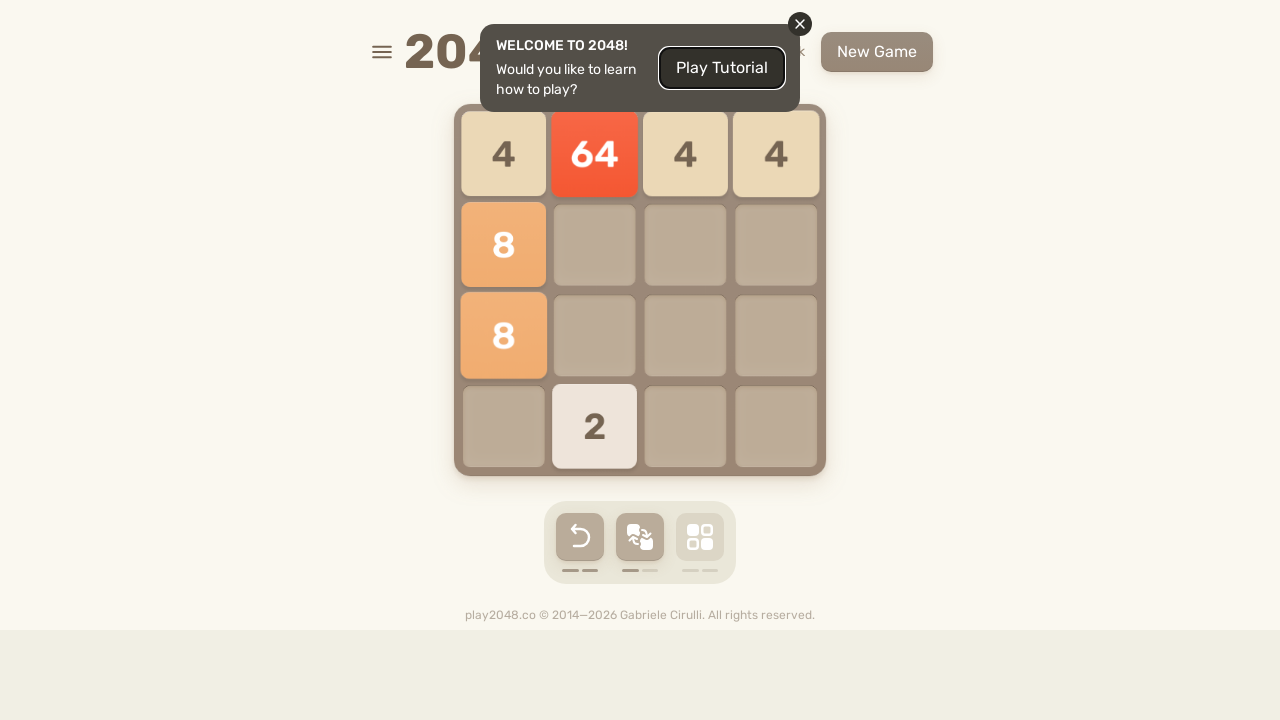

Pressed ArrowDown (iteration 11/20)
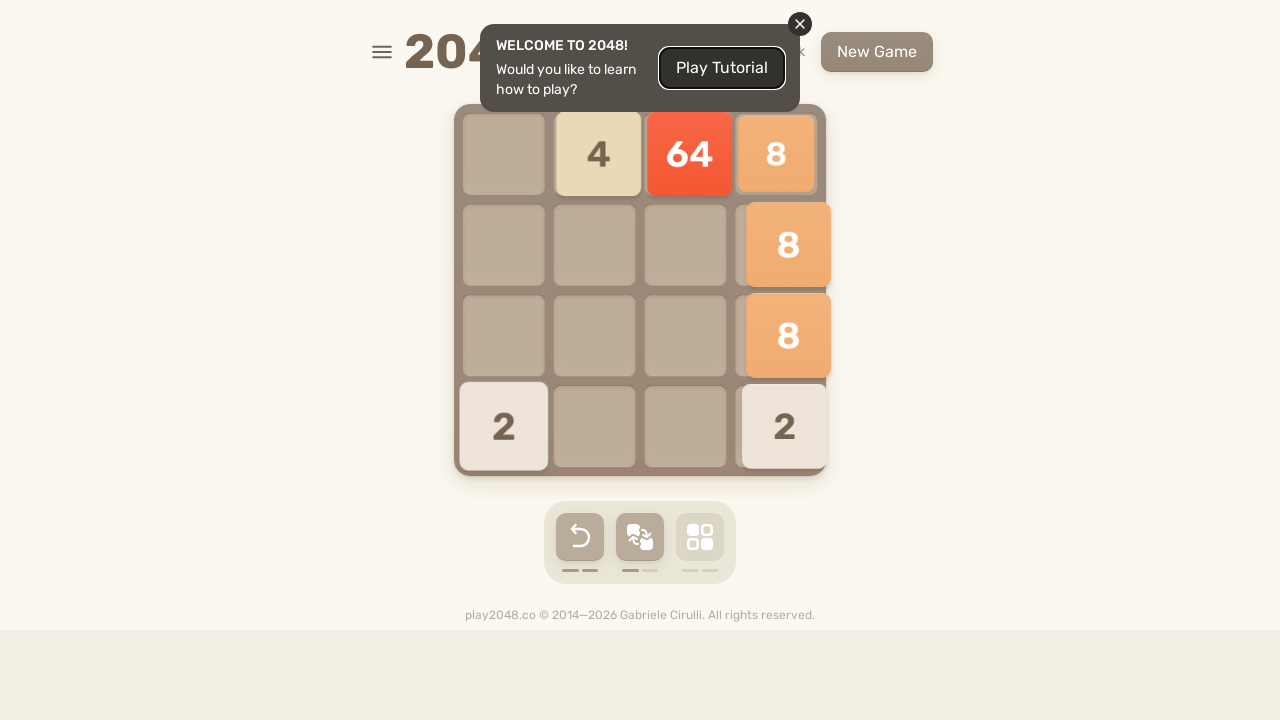

Pressed ArrowLeft (iteration 11/20)
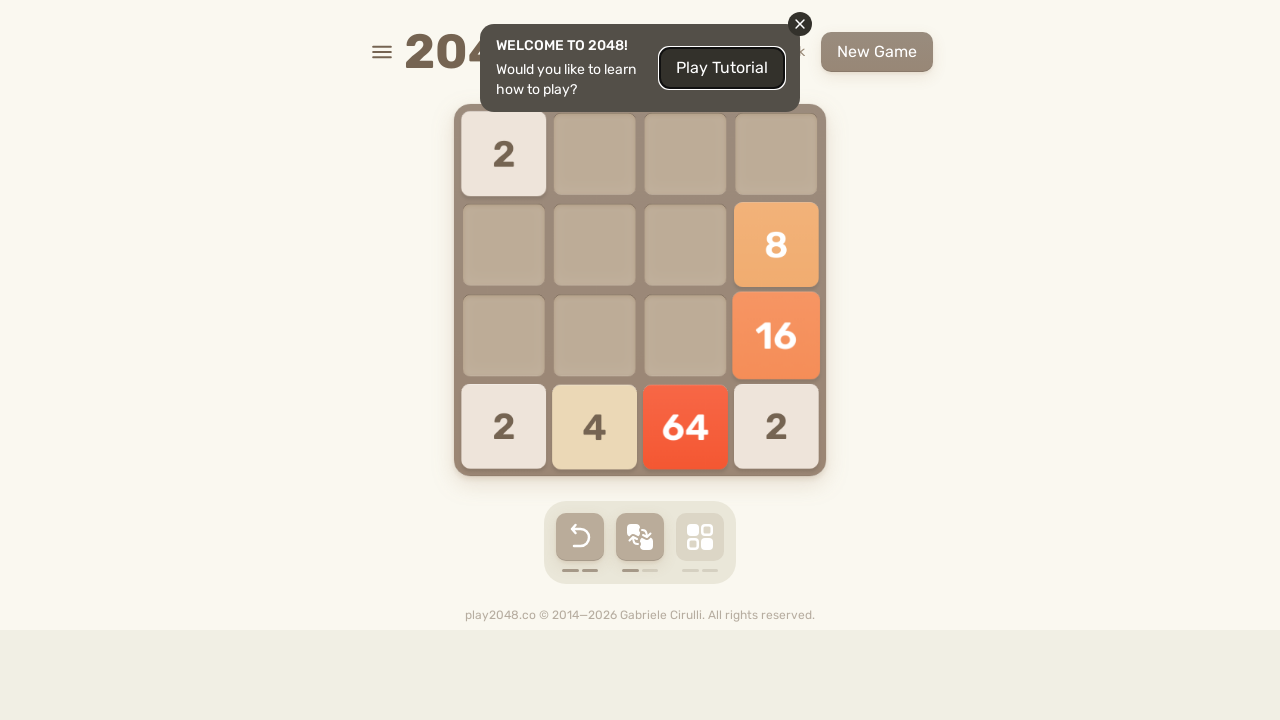

Pressed ArrowUp (iteration 12/20)
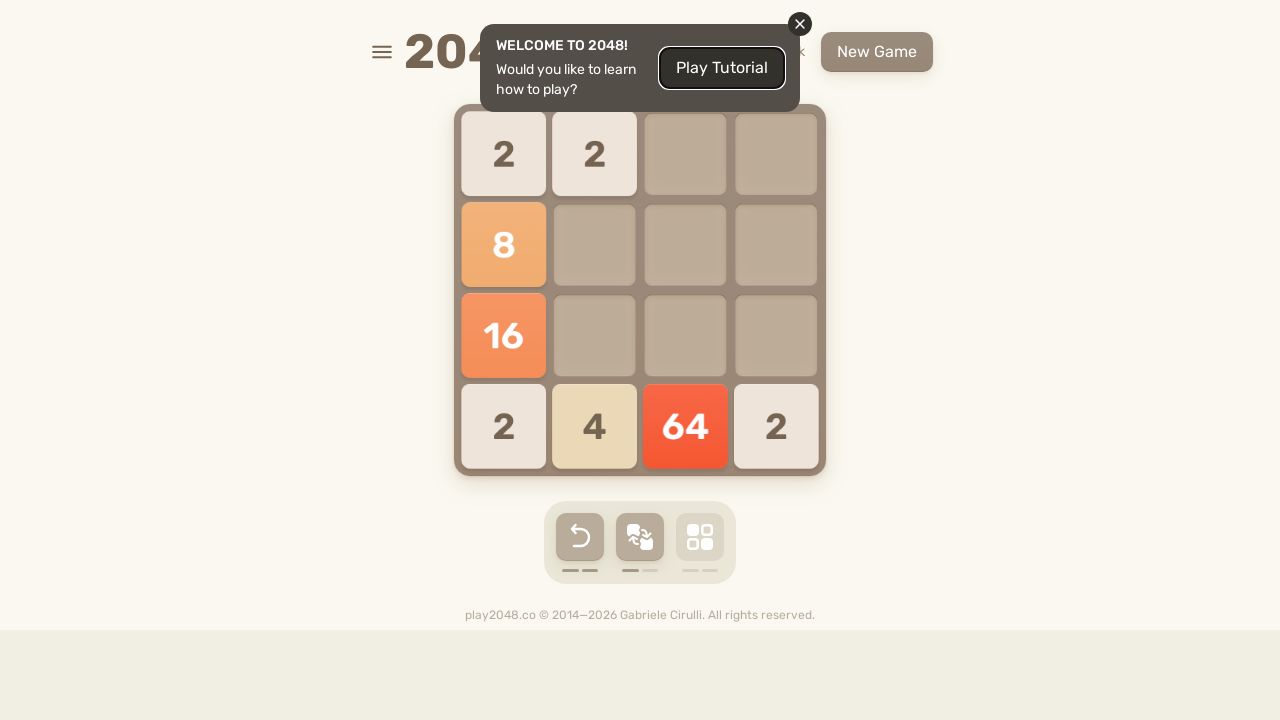

Pressed ArrowRight (iteration 12/20)
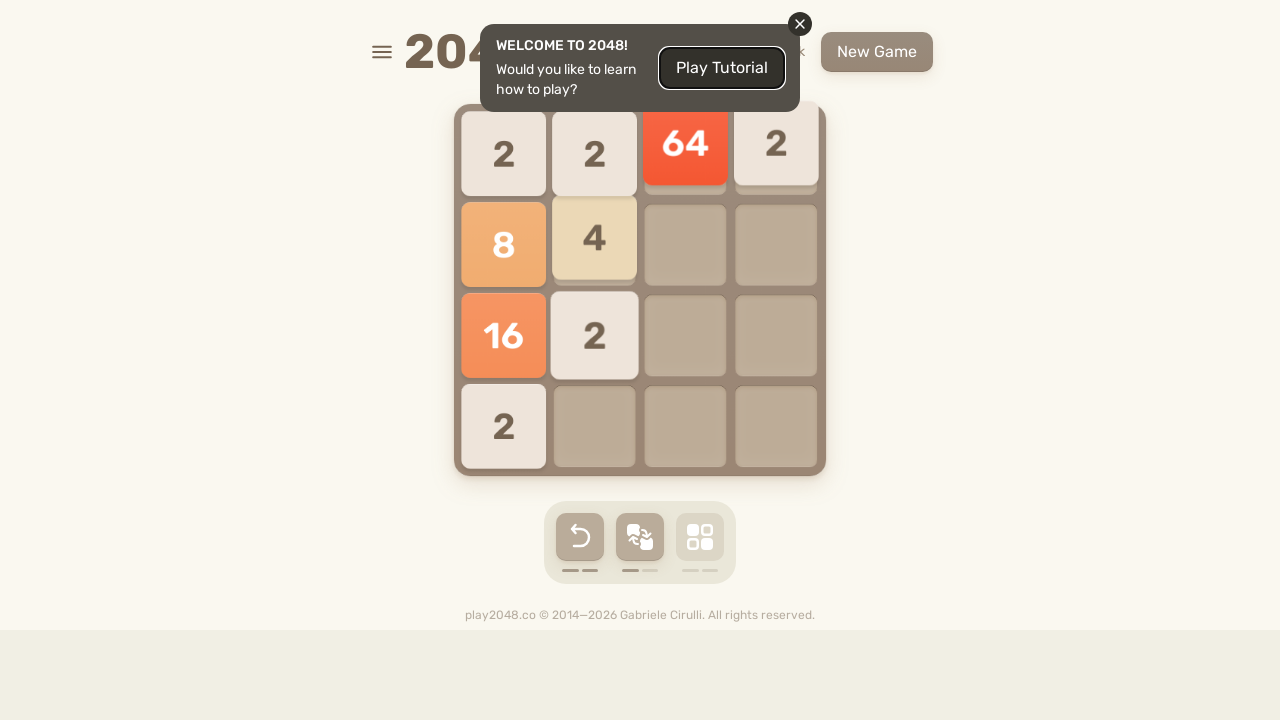

Pressed ArrowDown (iteration 12/20)
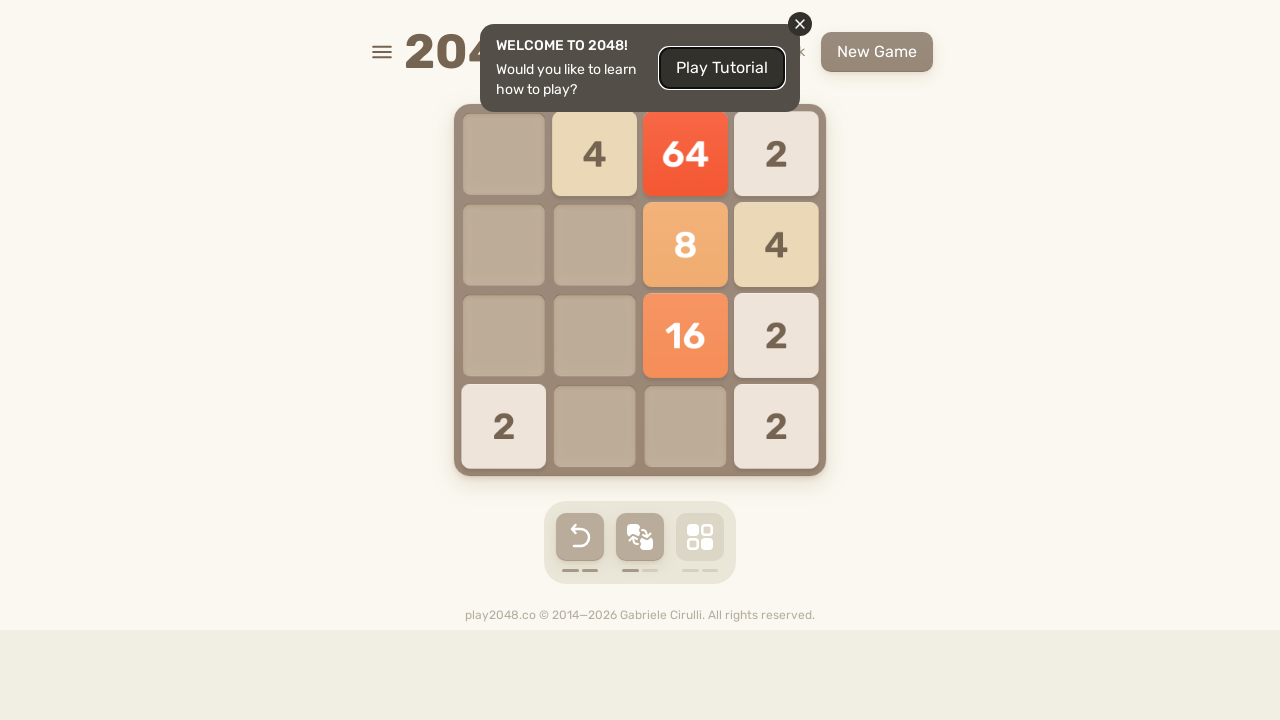

Pressed ArrowLeft (iteration 12/20)
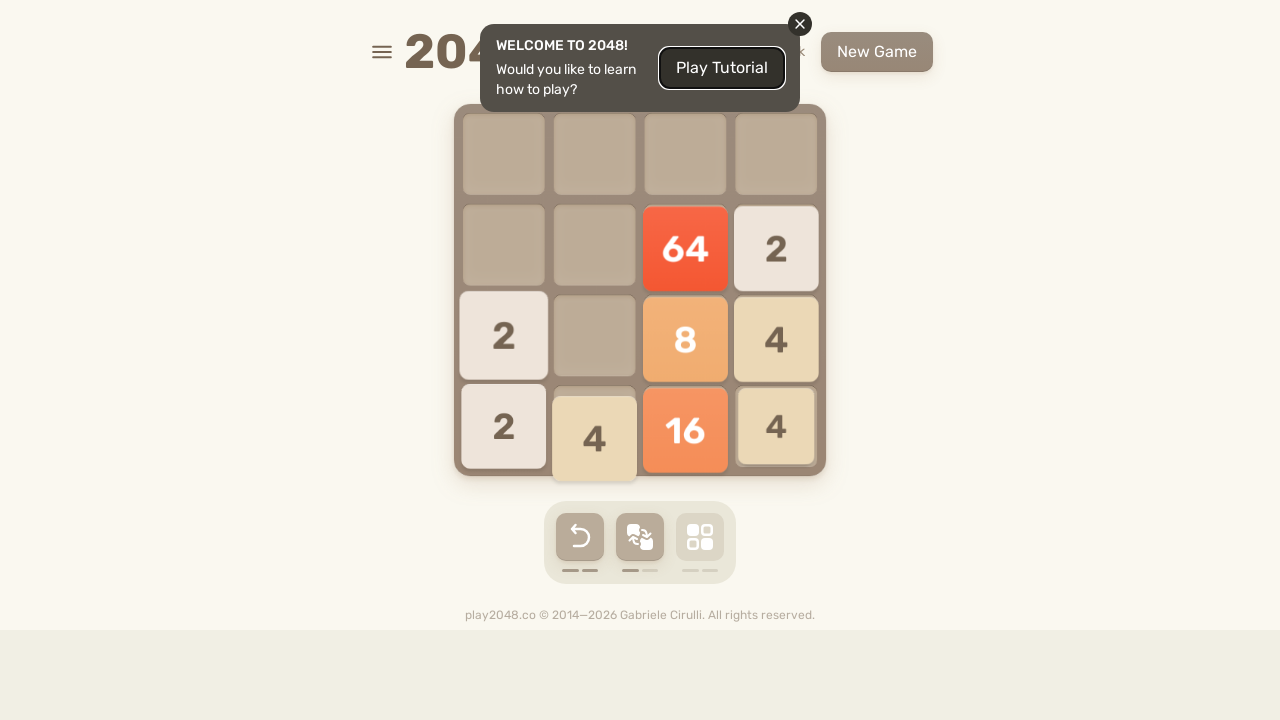

Pressed ArrowUp (iteration 13/20)
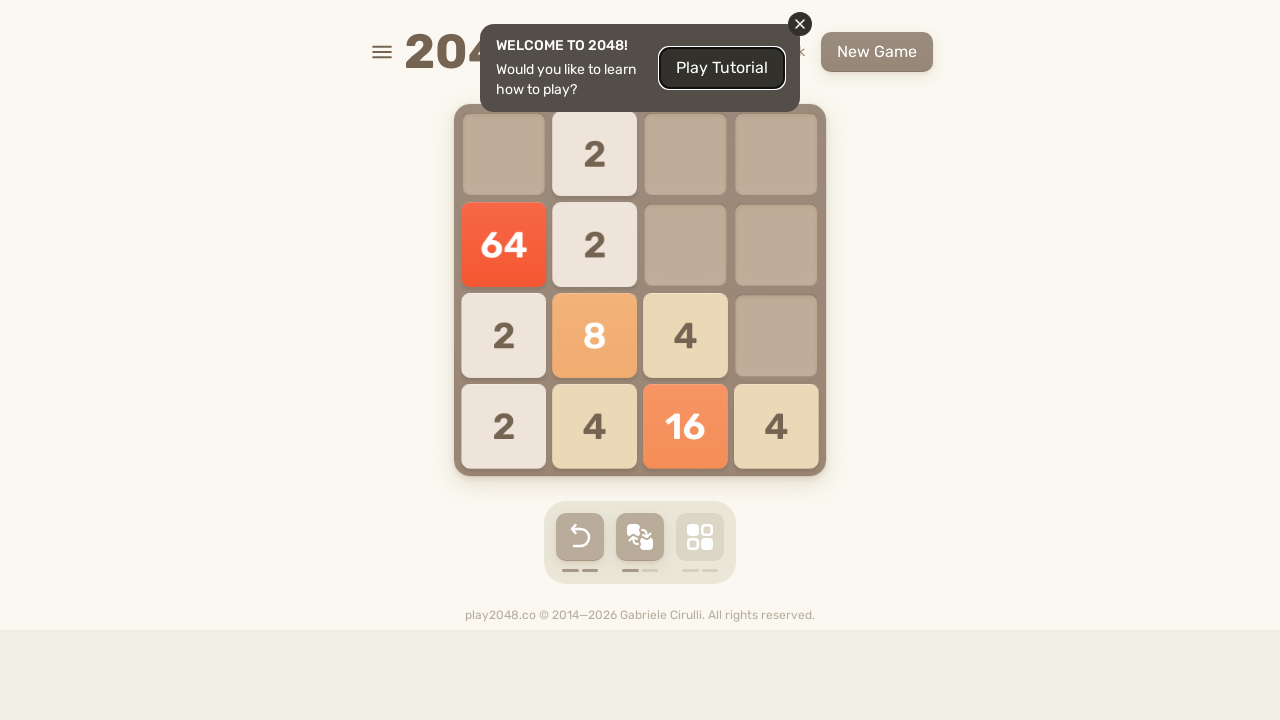

Pressed ArrowRight (iteration 13/20)
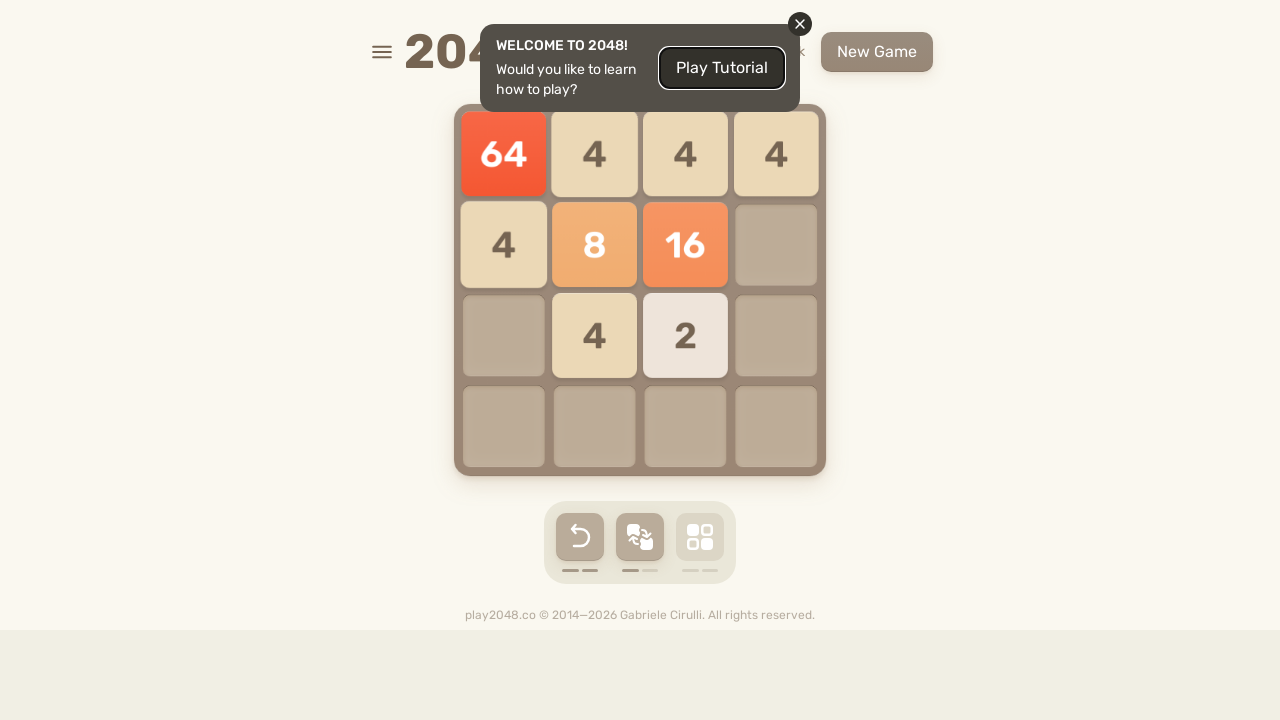

Pressed ArrowDown (iteration 13/20)
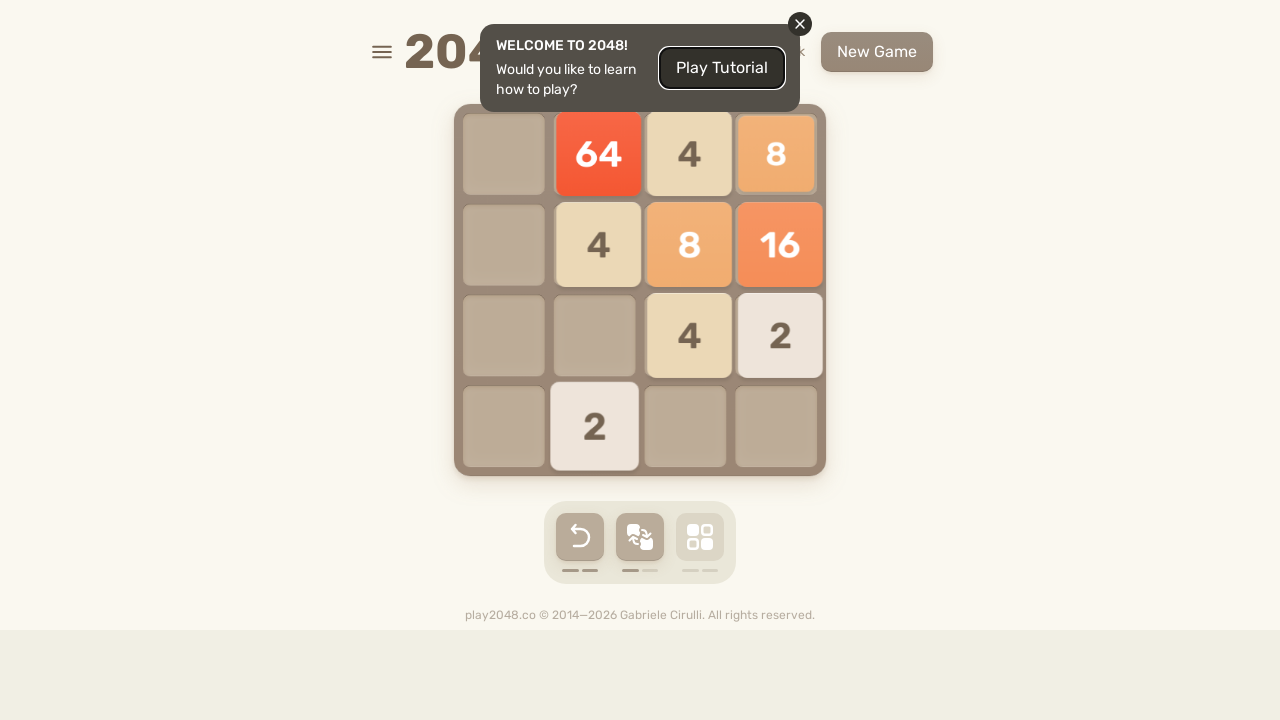

Pressed ArrowLeft (iteration 13/20)
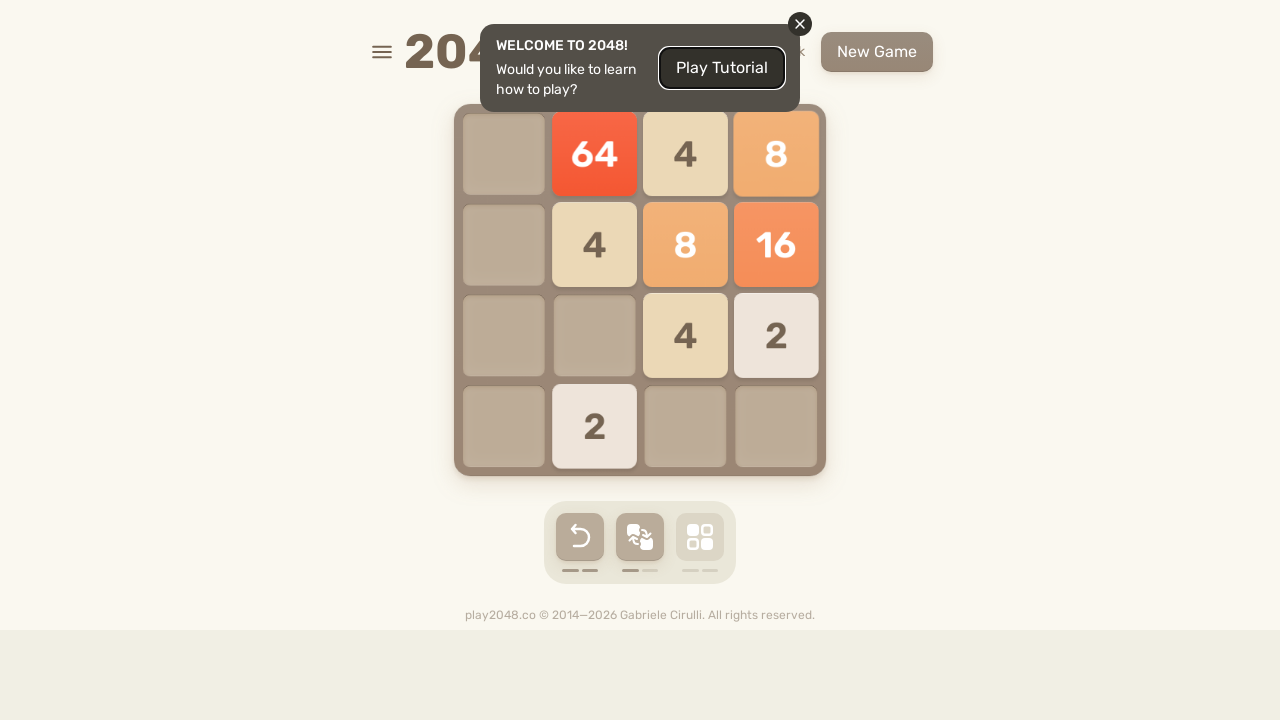

Pressed ArrowUp (iteration 14/20)
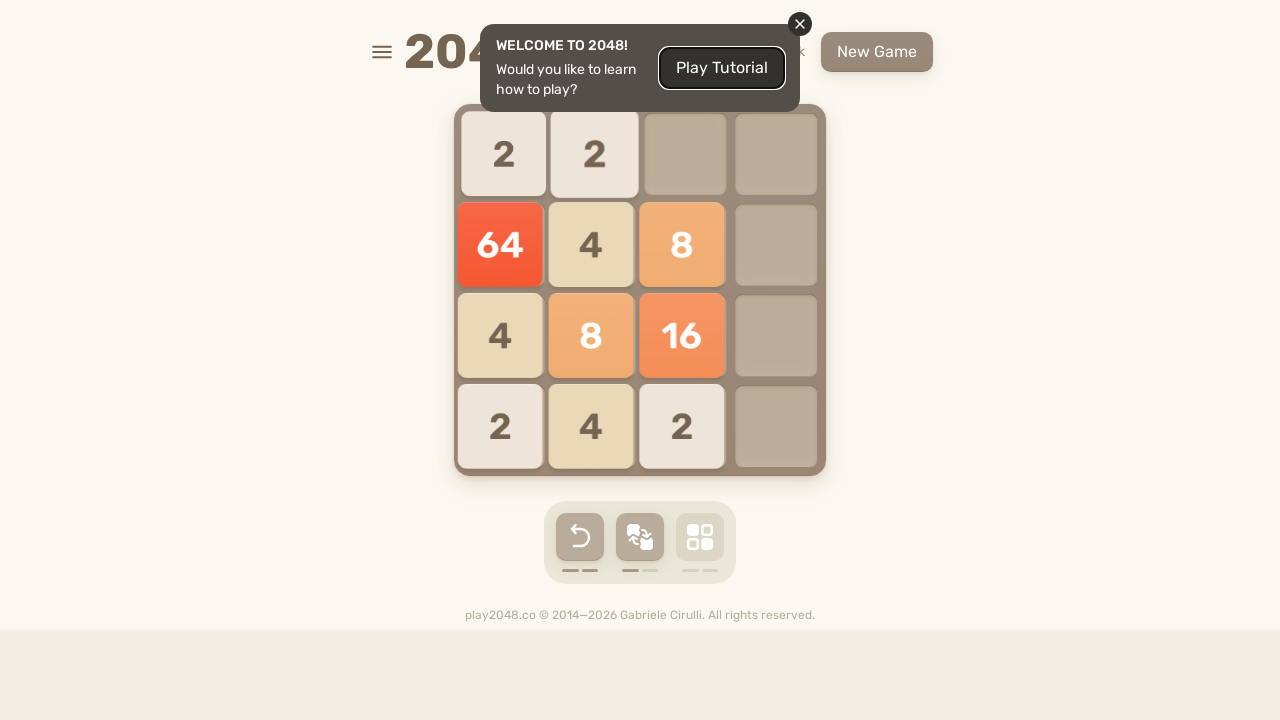

Pressed ArrowRight (iteration 14/20)
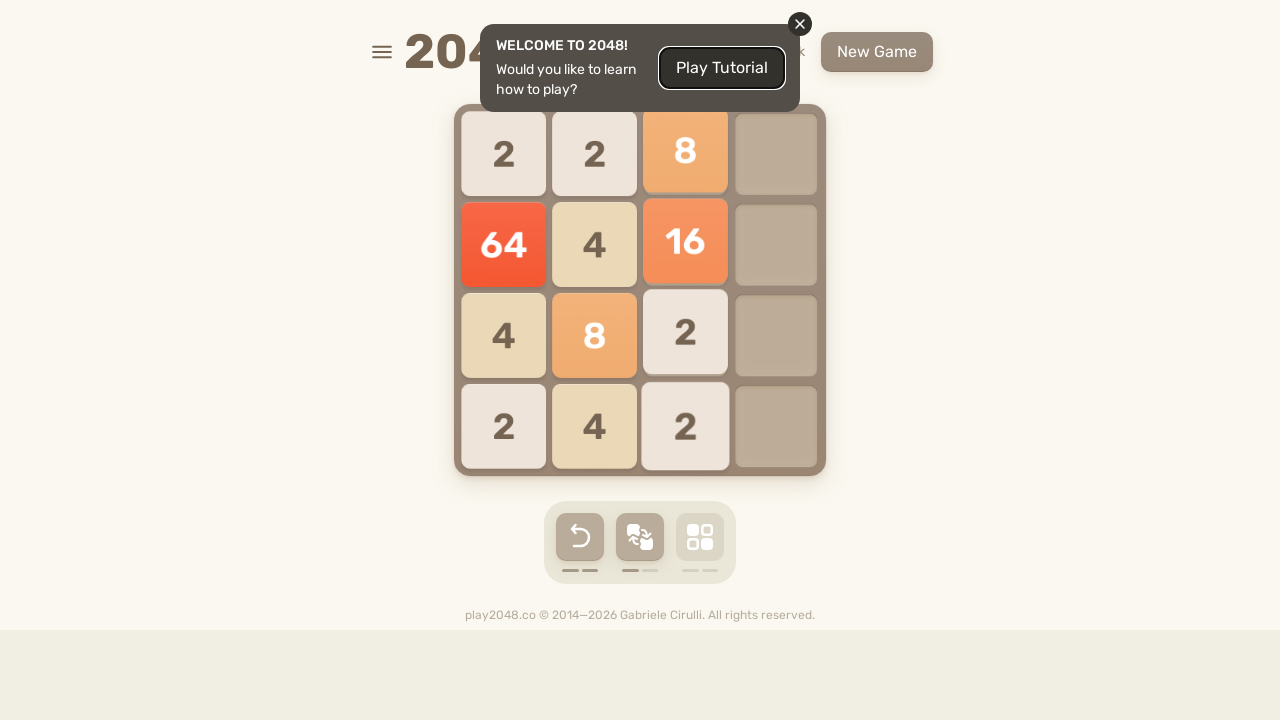

Pressed ArrowDown (iteration 14/20)
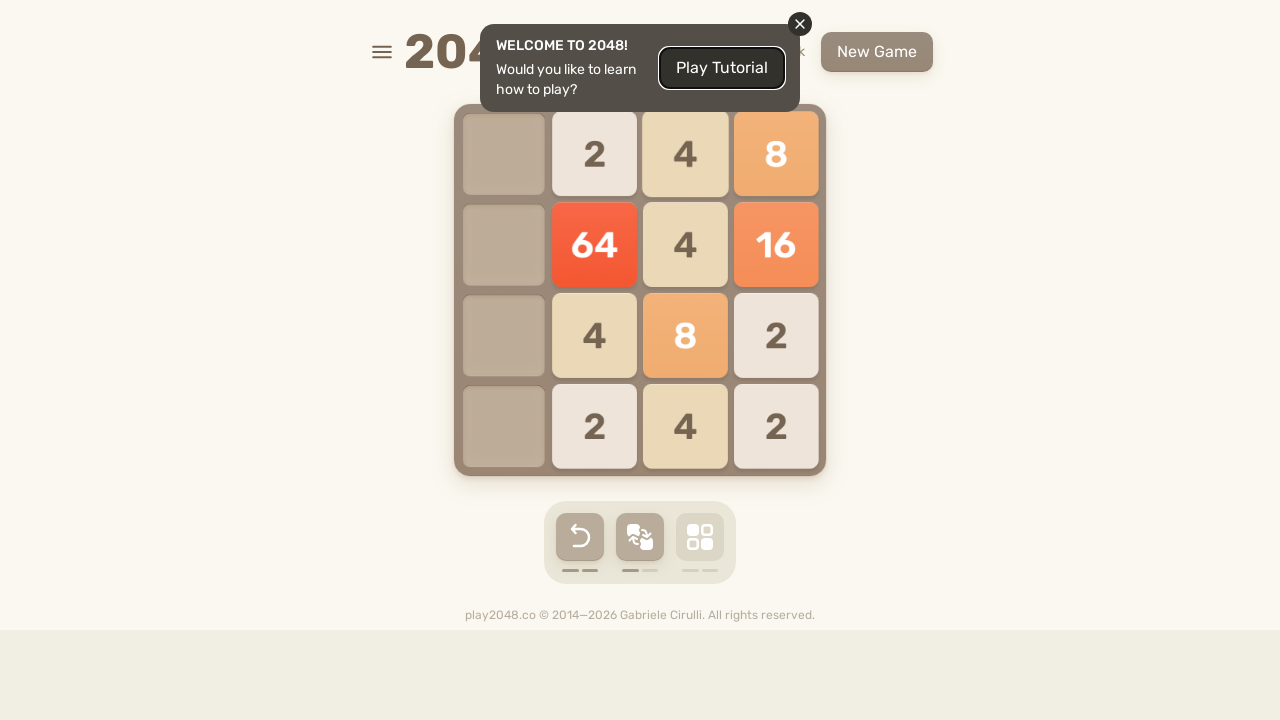

Pressed ArrowLeft (iteration 14/20)
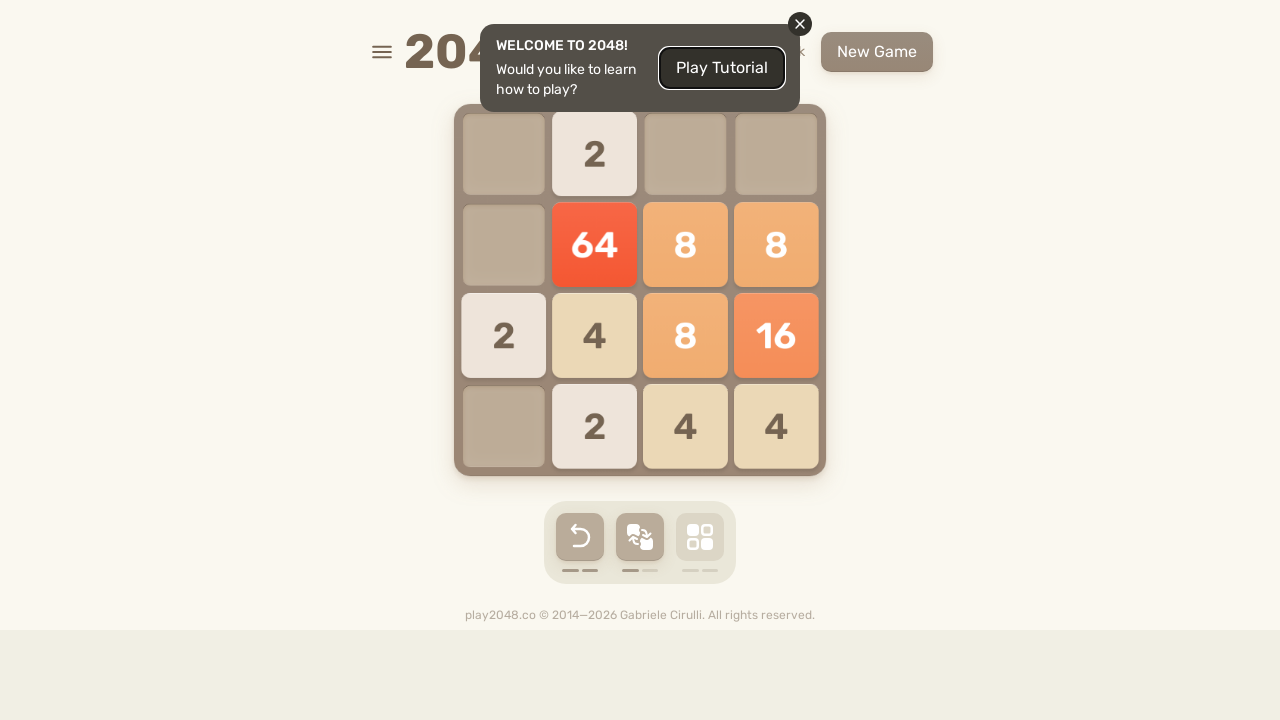

Pressed ArrowUp (iteration 15/20)
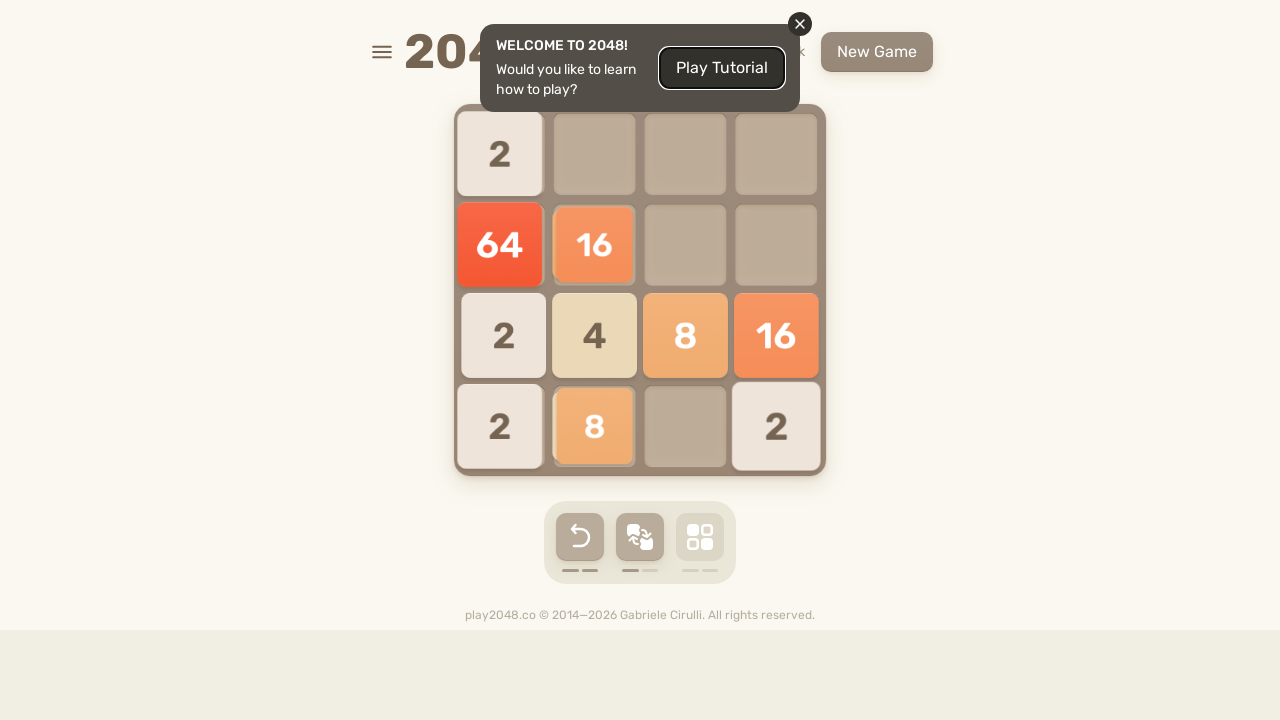

Pressed ArrowRight (iteration 15/20)
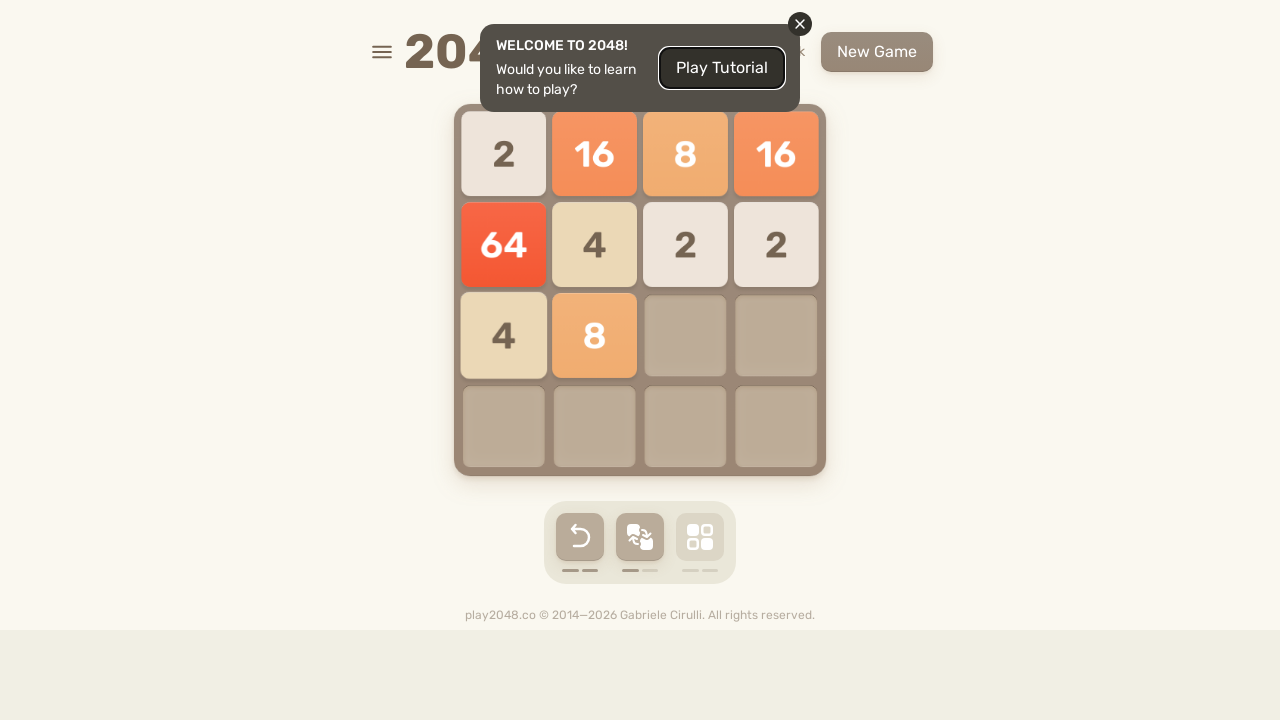

Pressed ArrowDown (iteration 15/20)
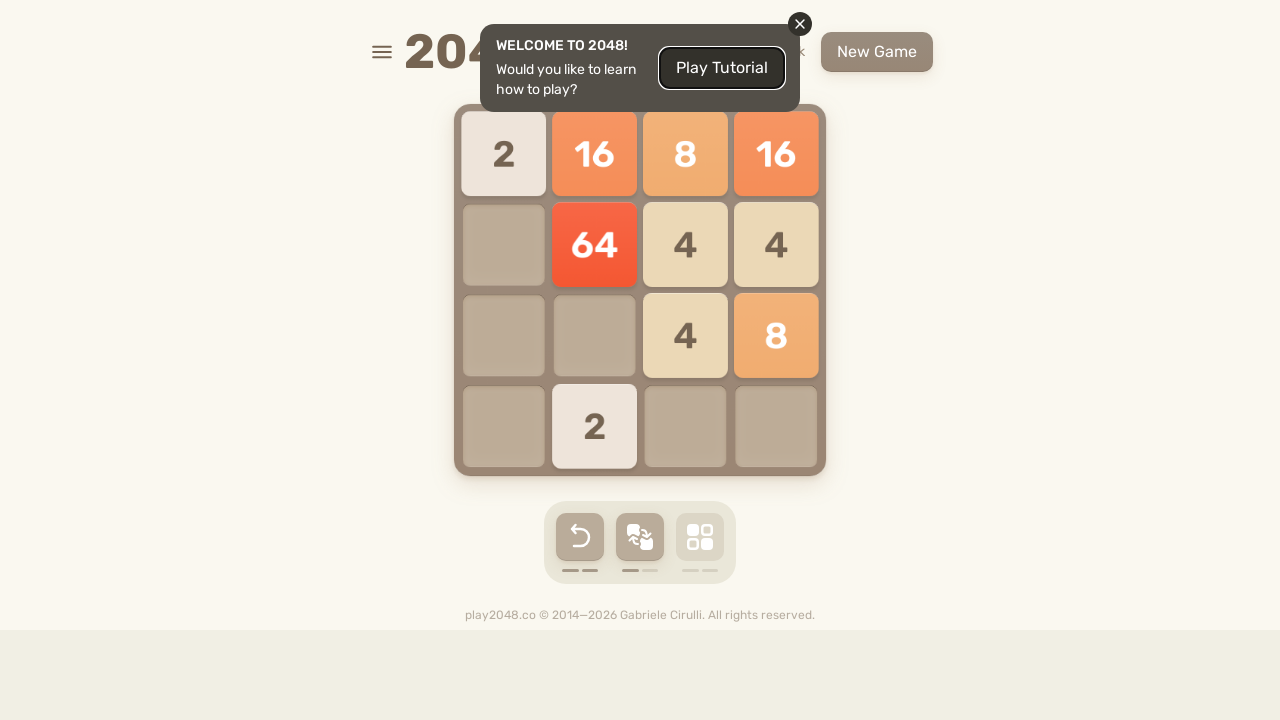

Pressed ArrowLeft (iteration 15/20)
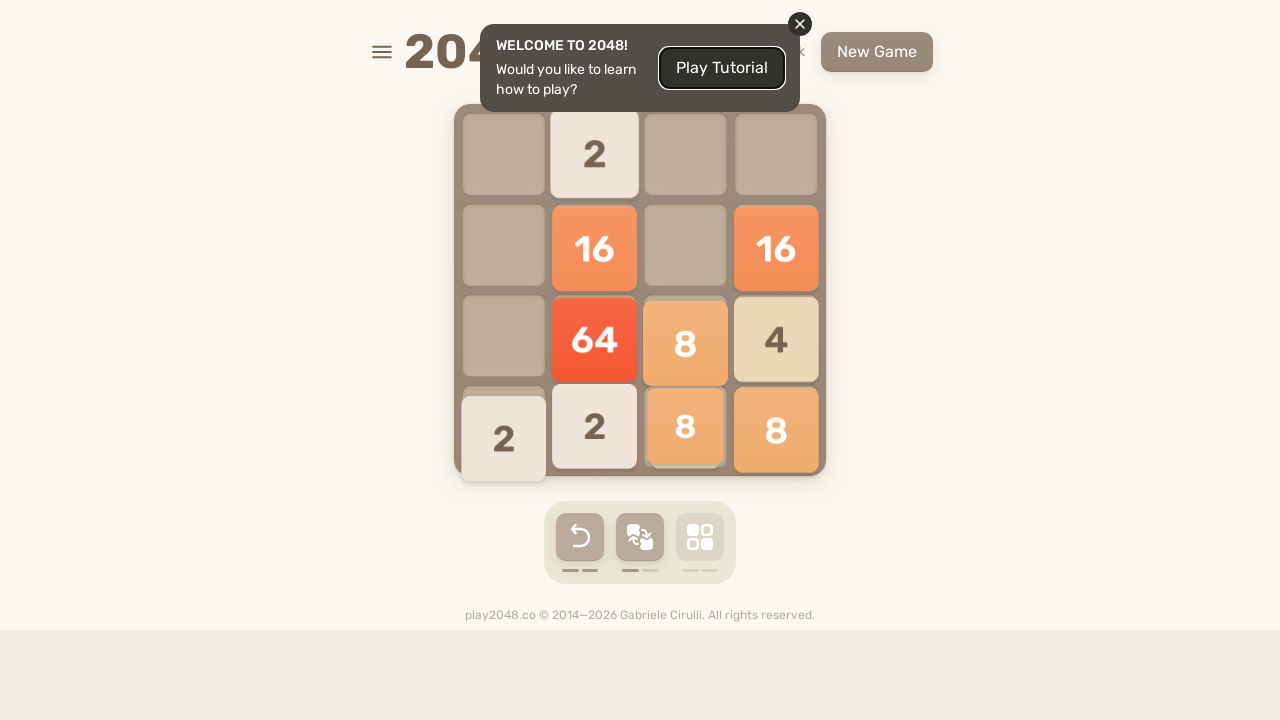

Pressed ArrowUp (iteration 16/20)
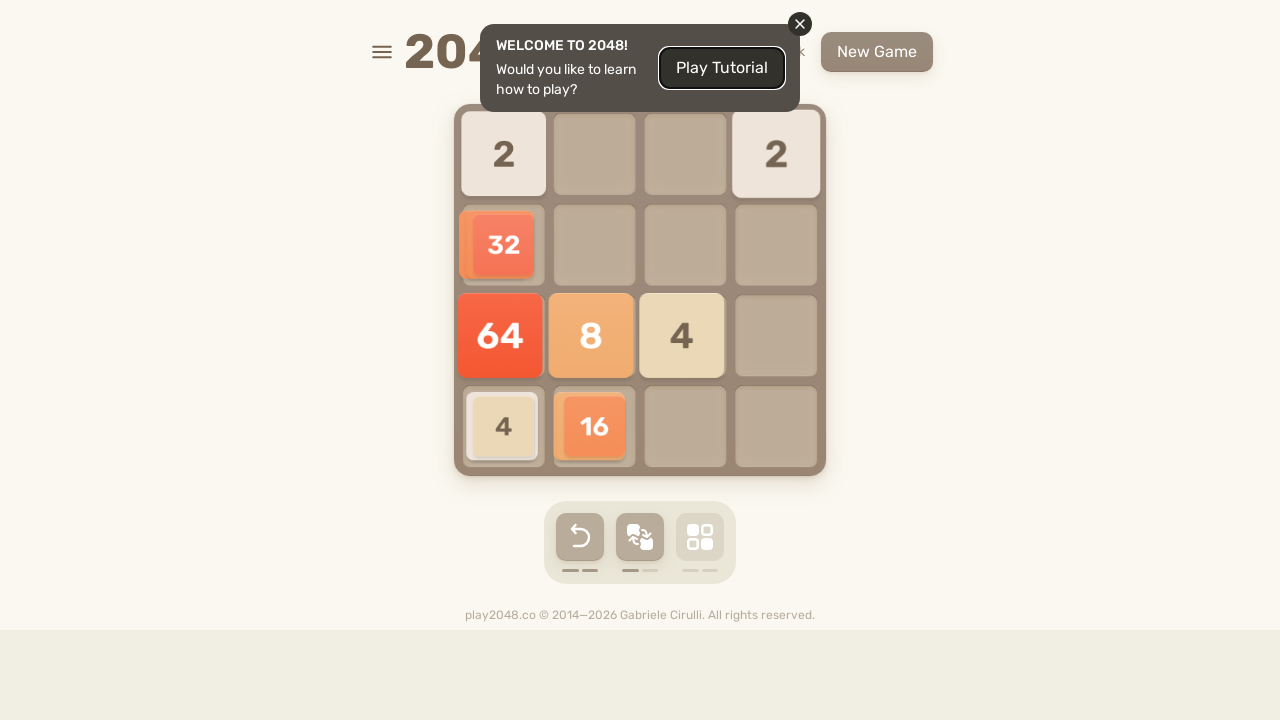

Pressed ArrowRight (iteration 16/20)
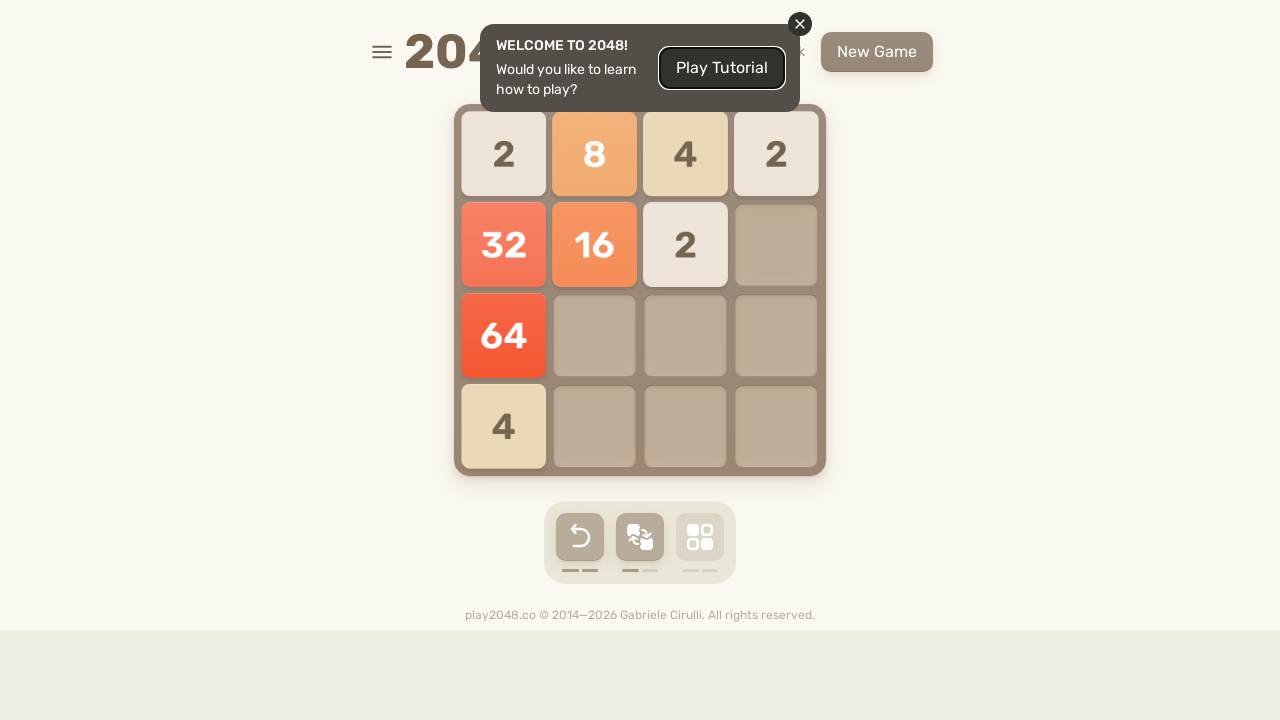

Pressed ArrowDown (iteration 16/20)
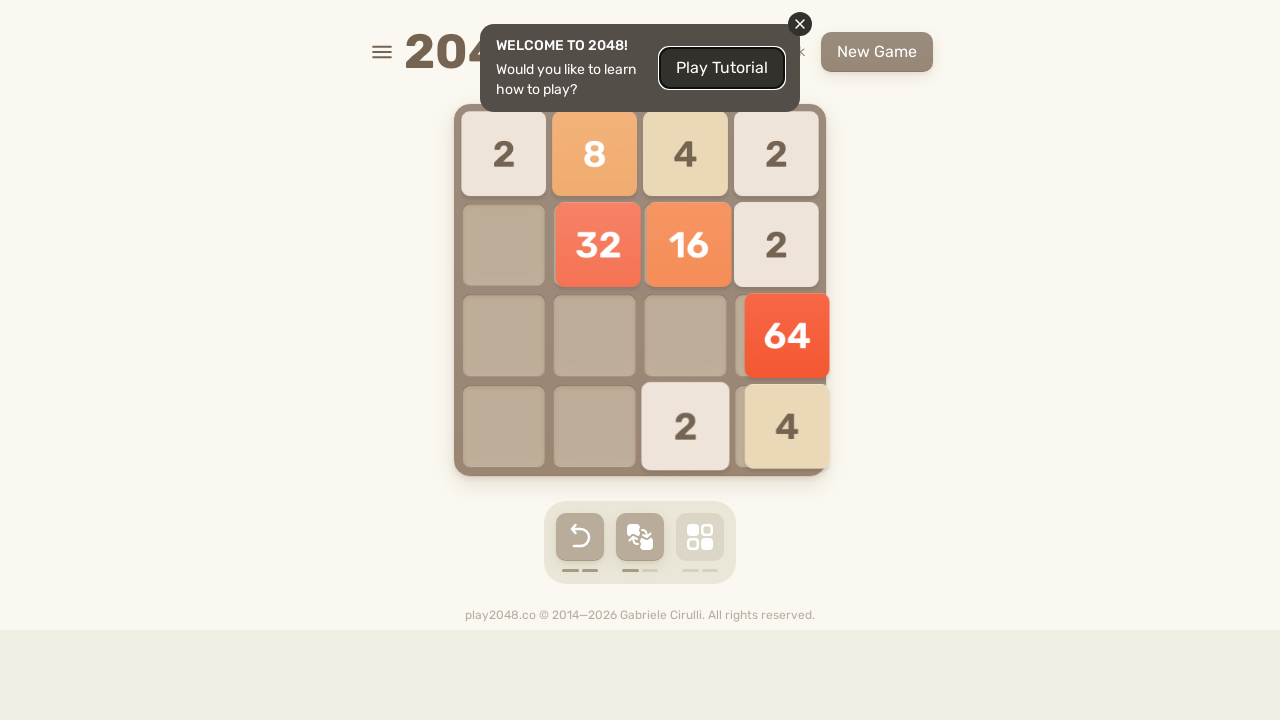

Pressed ArrowLeft (iteration 16/20)
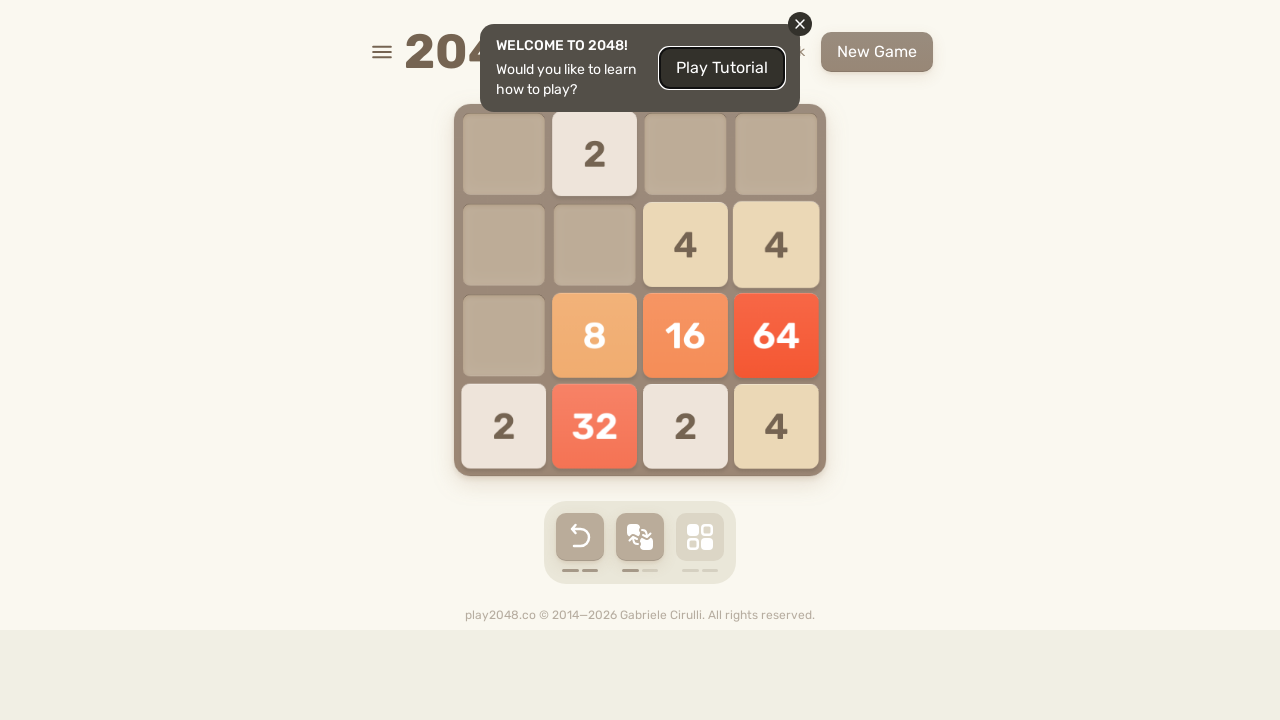

Pressed ArrowUp (iteration 17/20)
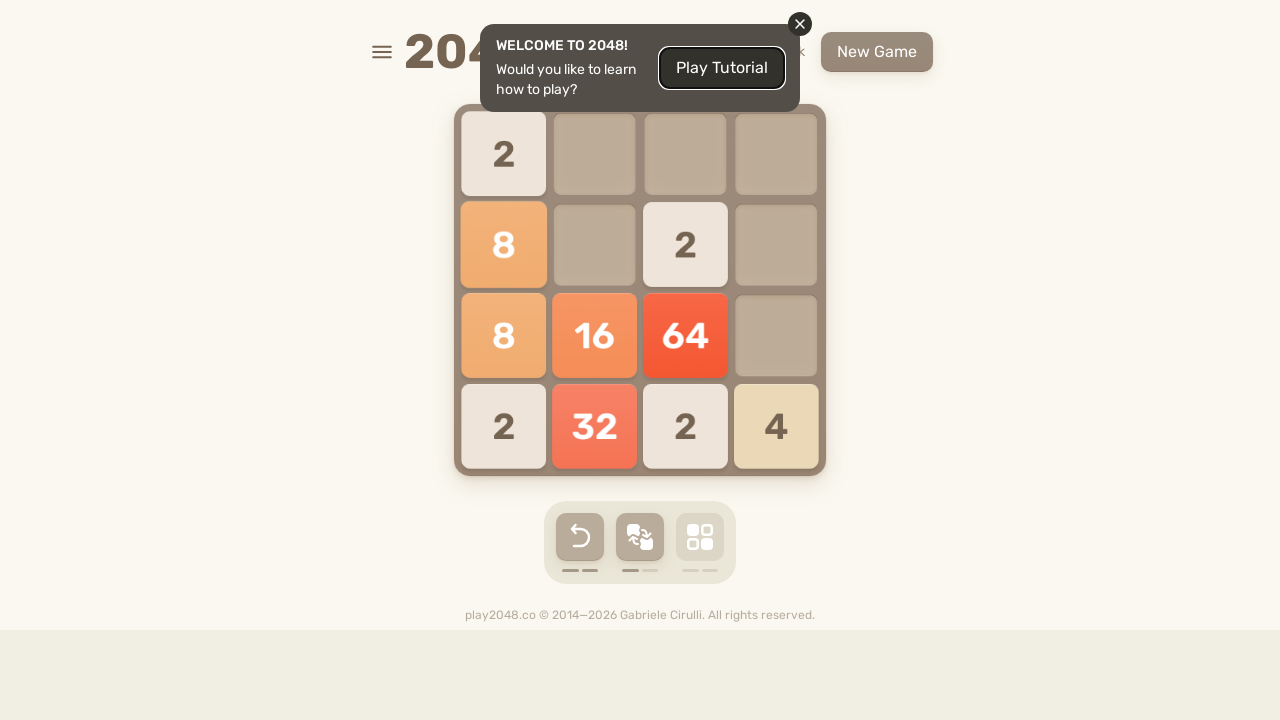

Pressed ArrowRight (iteration 17/20)
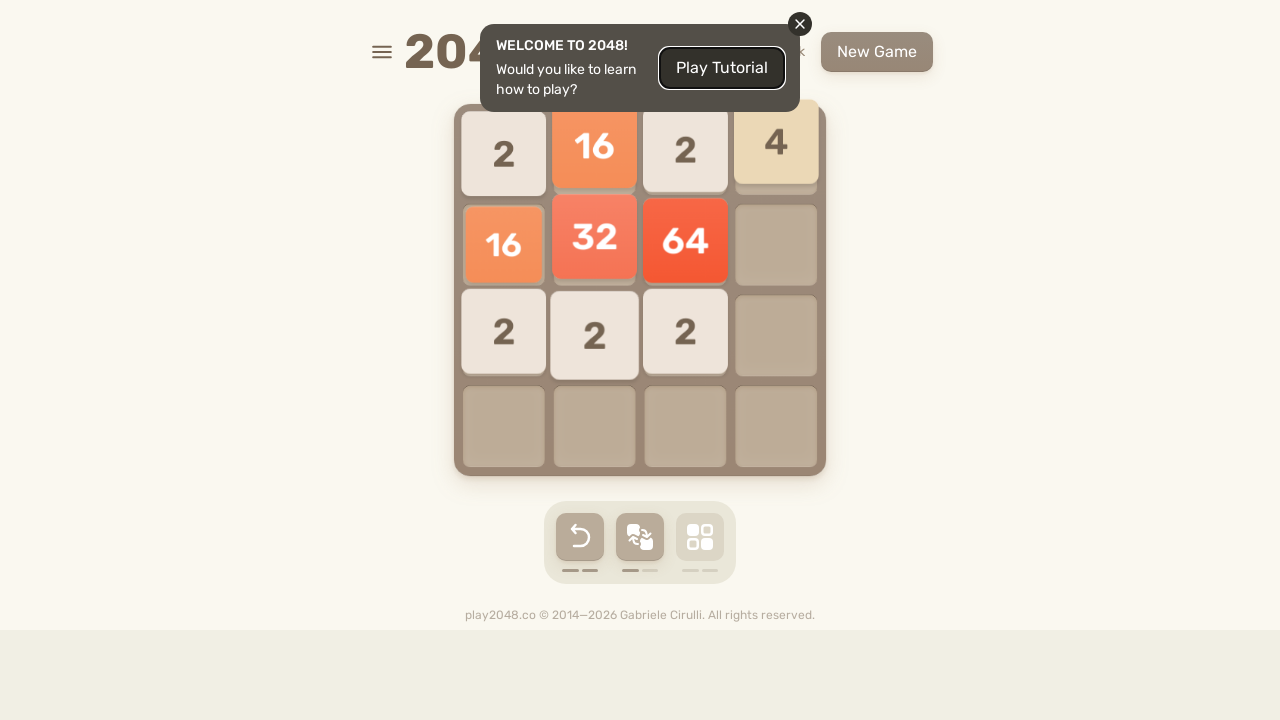

Pressed ArrowDown (iteration 17/20)
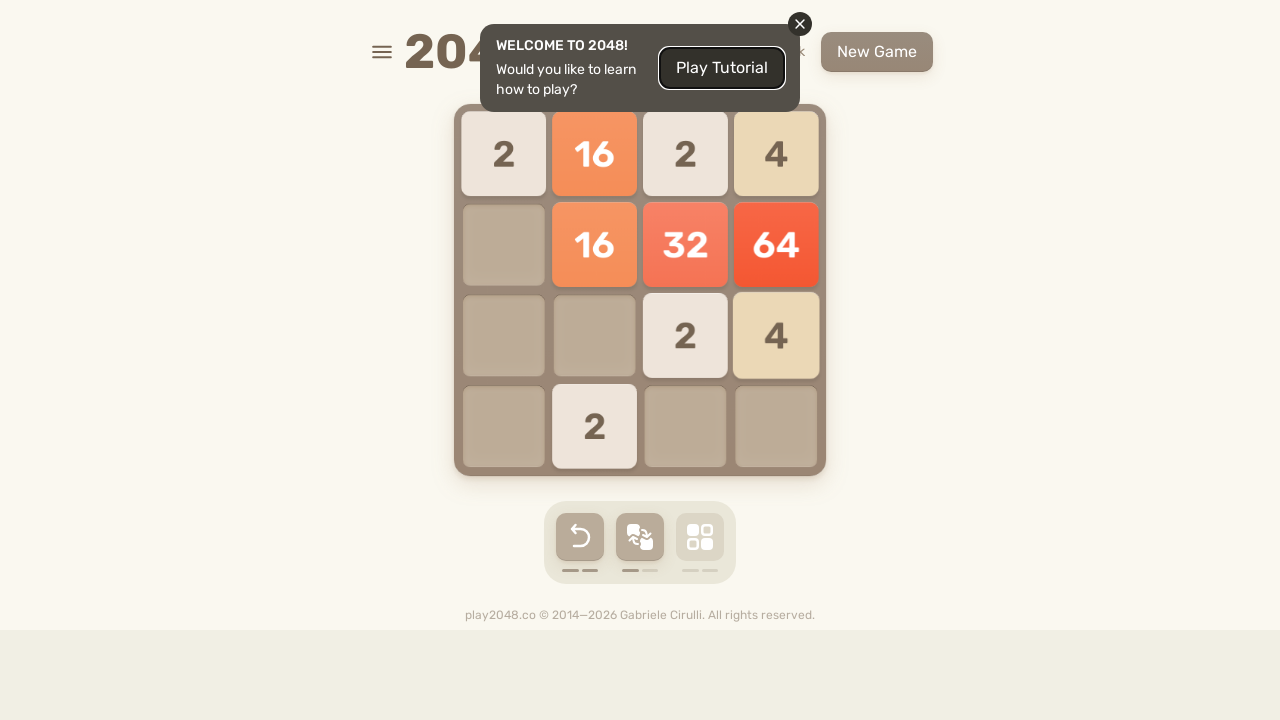

Pressed ArrowLeft (iteration 17/20)
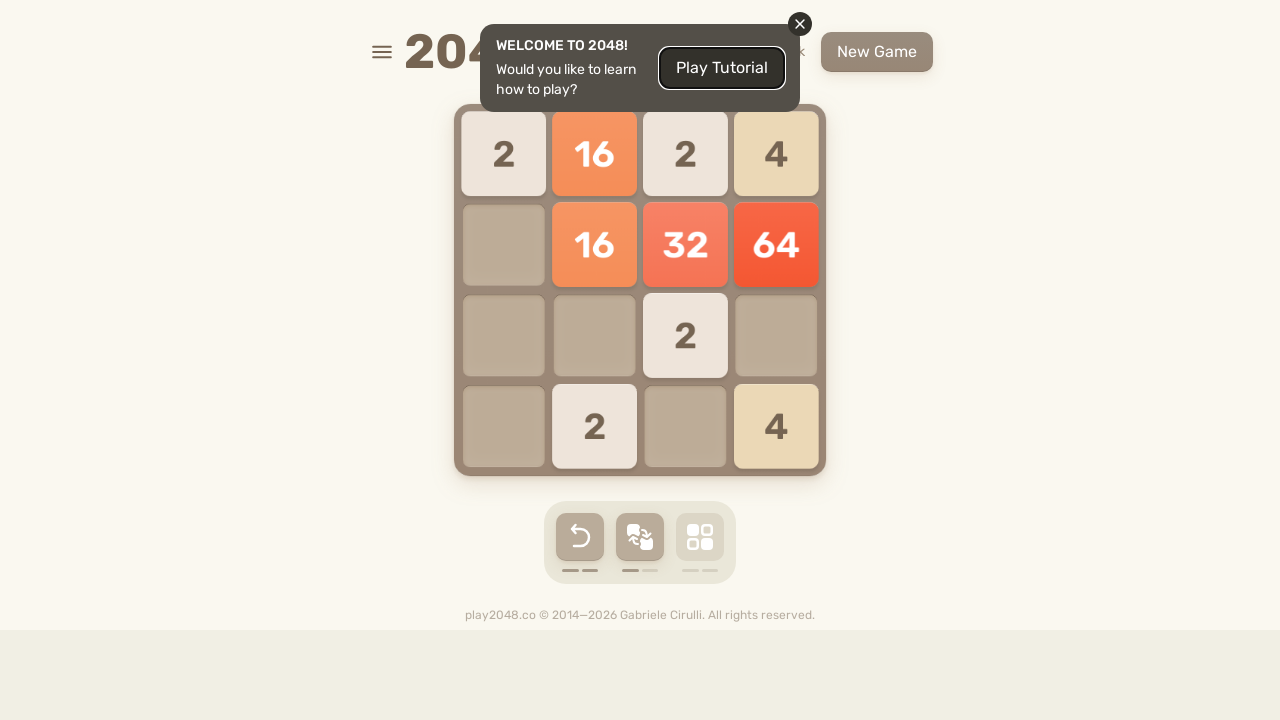

Pressed ArrowUp (iteration 18/20)
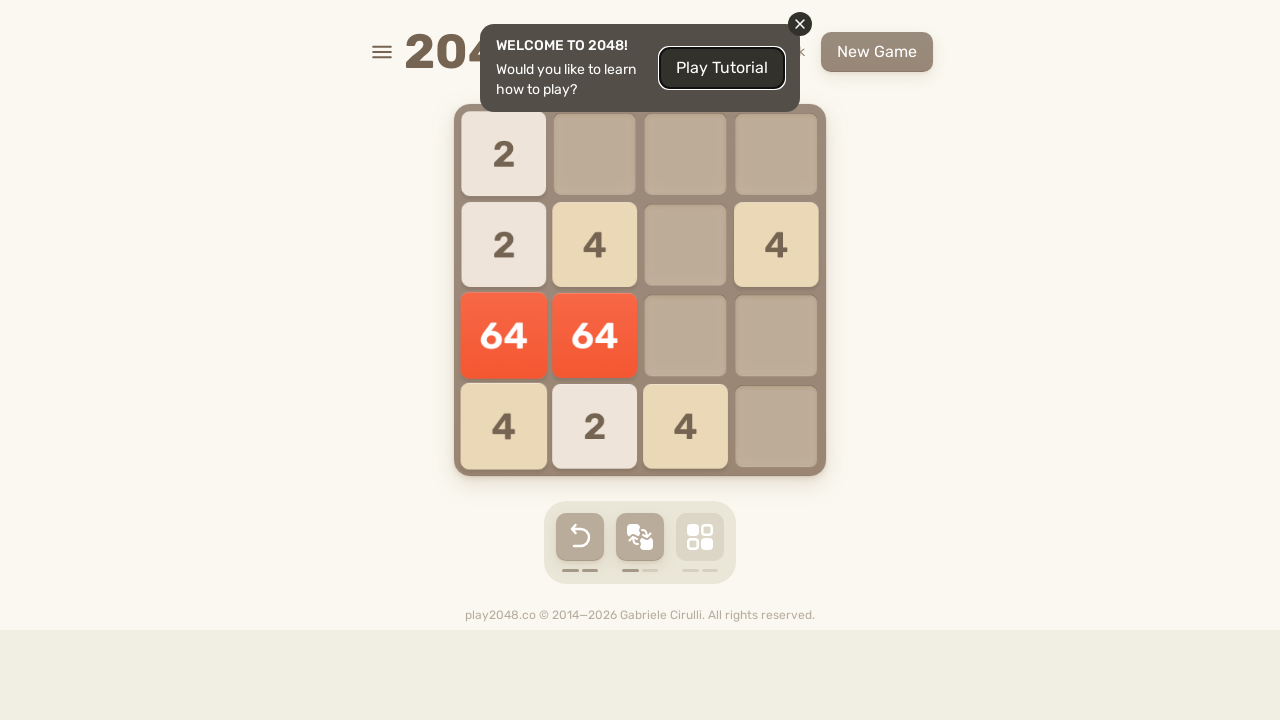

Pressed ArrowRight (iteration 18/20)
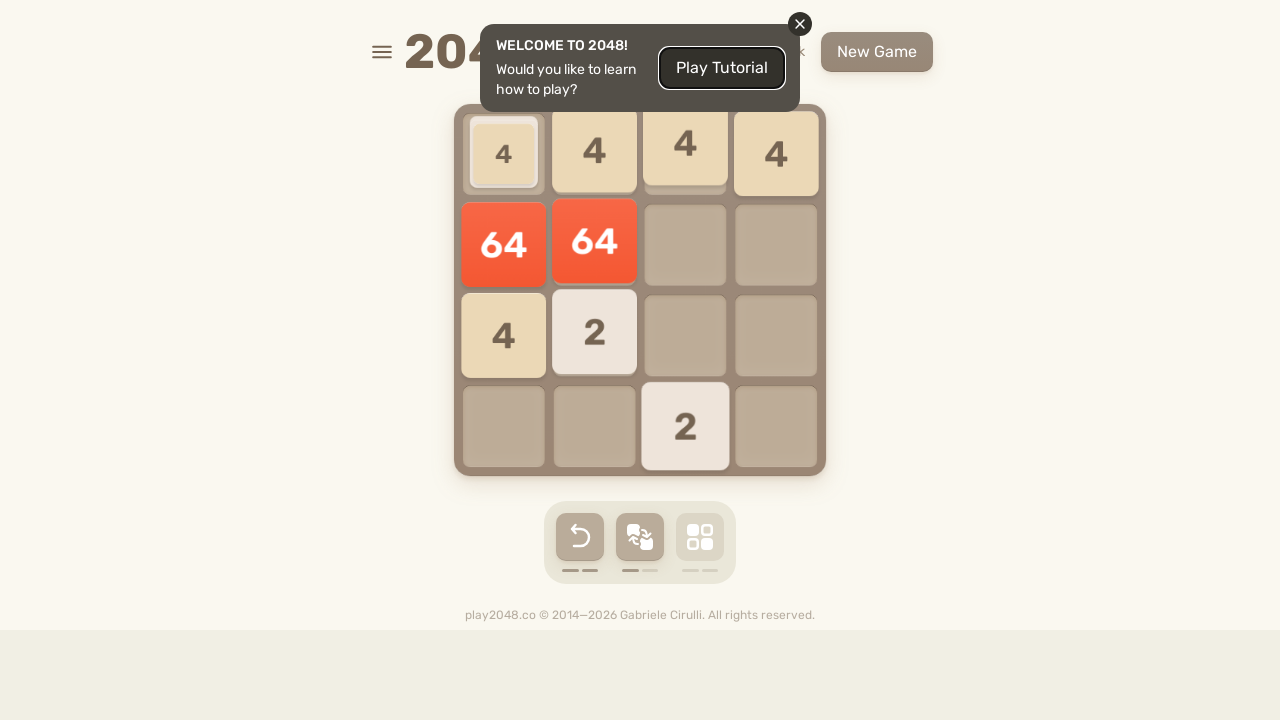

Pressed ArrowDown (iteration 18/20)
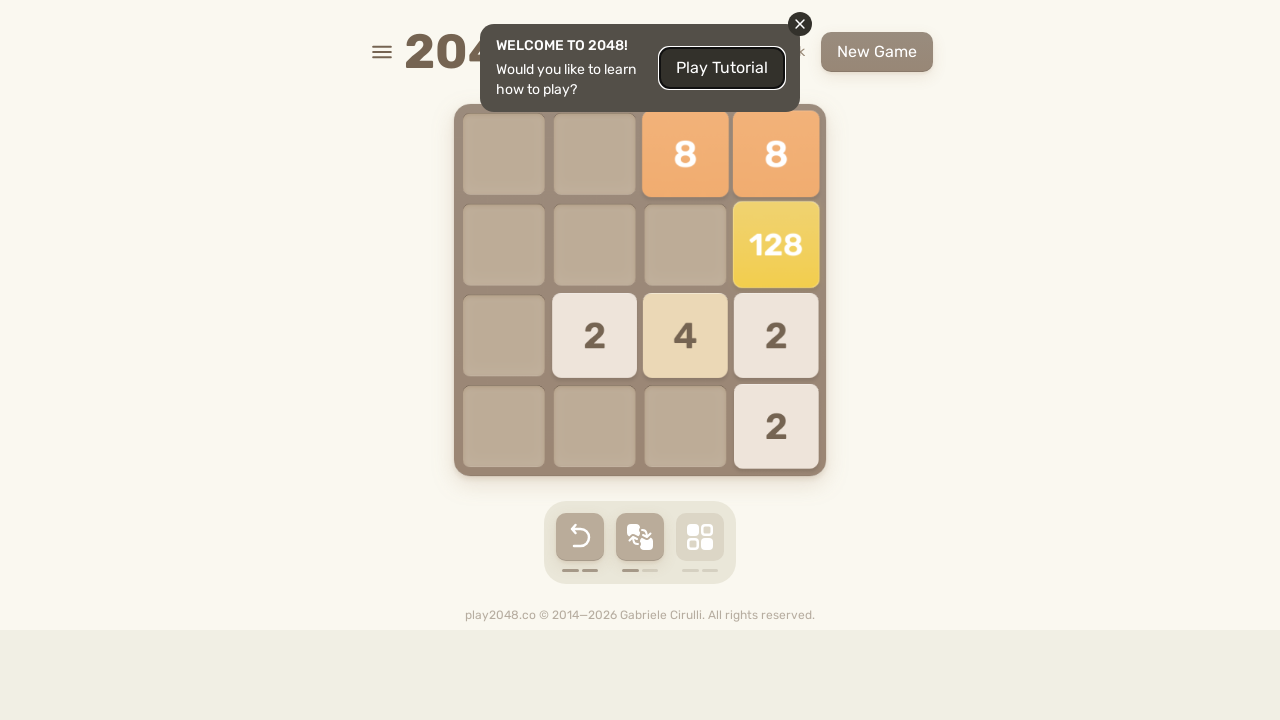

Pressed ArrowLeft (iteration 18/20)
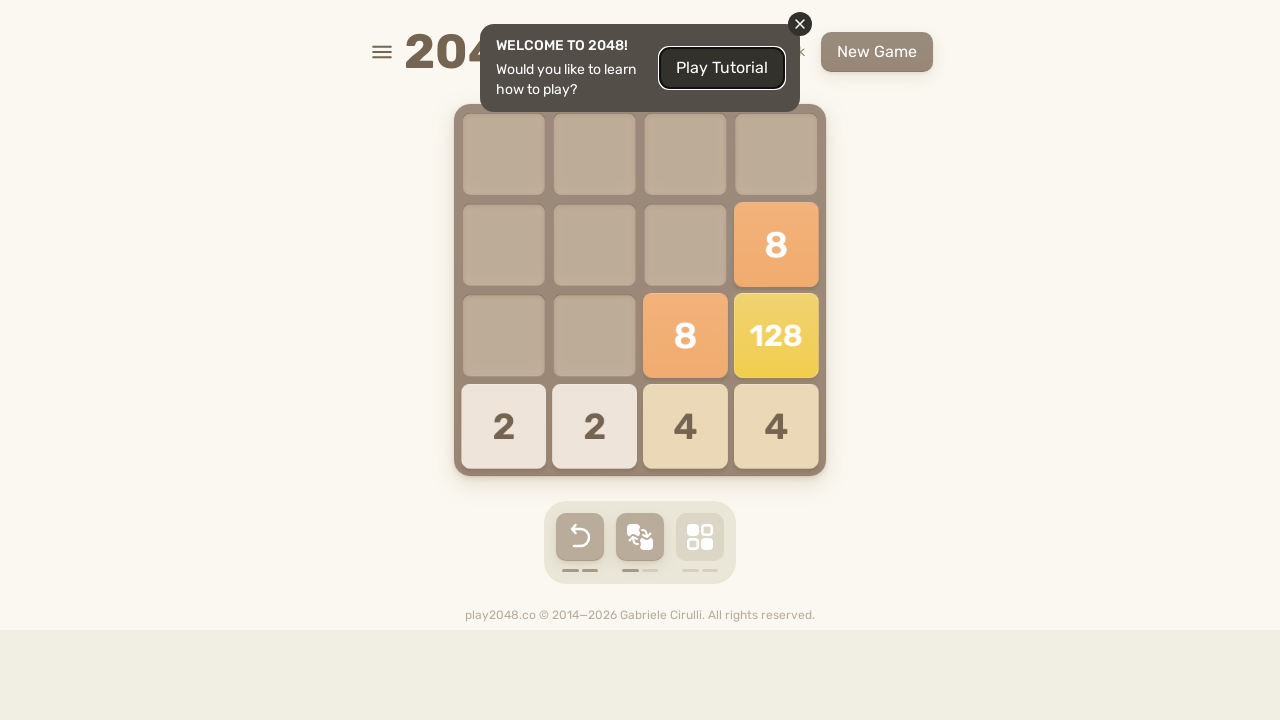

Pressed ArrowUp (iteration 19/20)
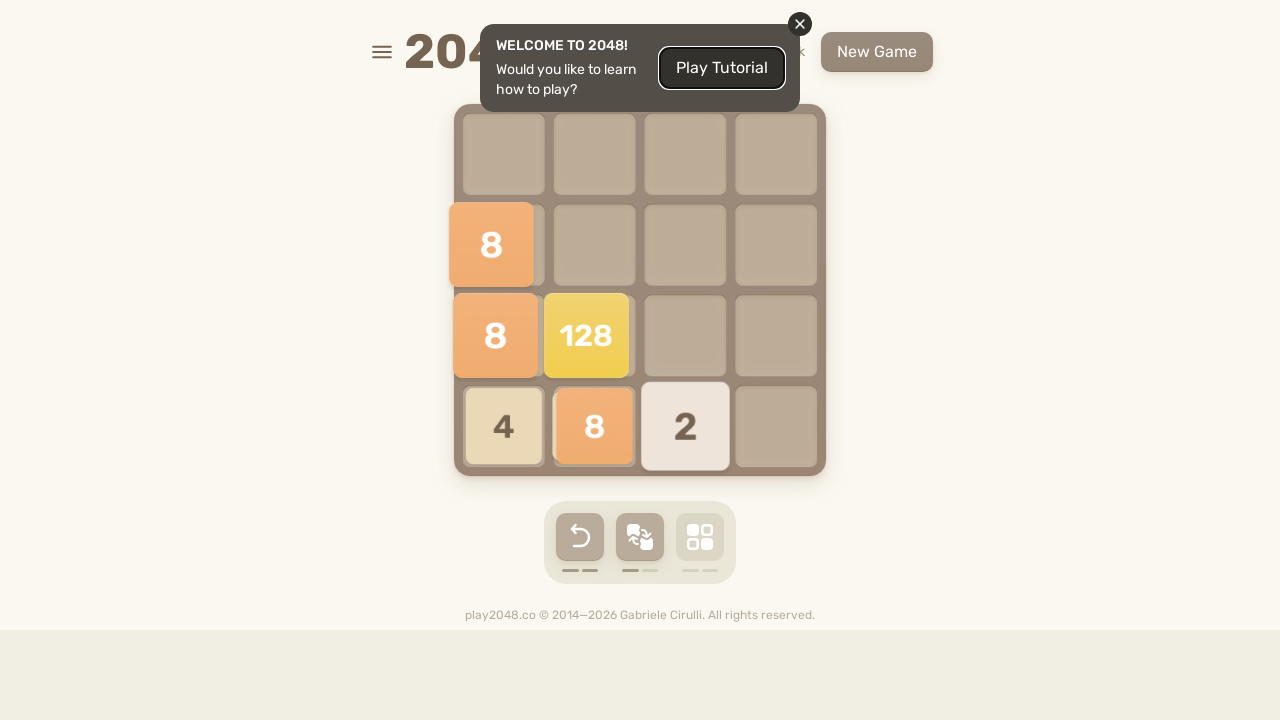

Pressed ArrowRight (iteration 19/20)
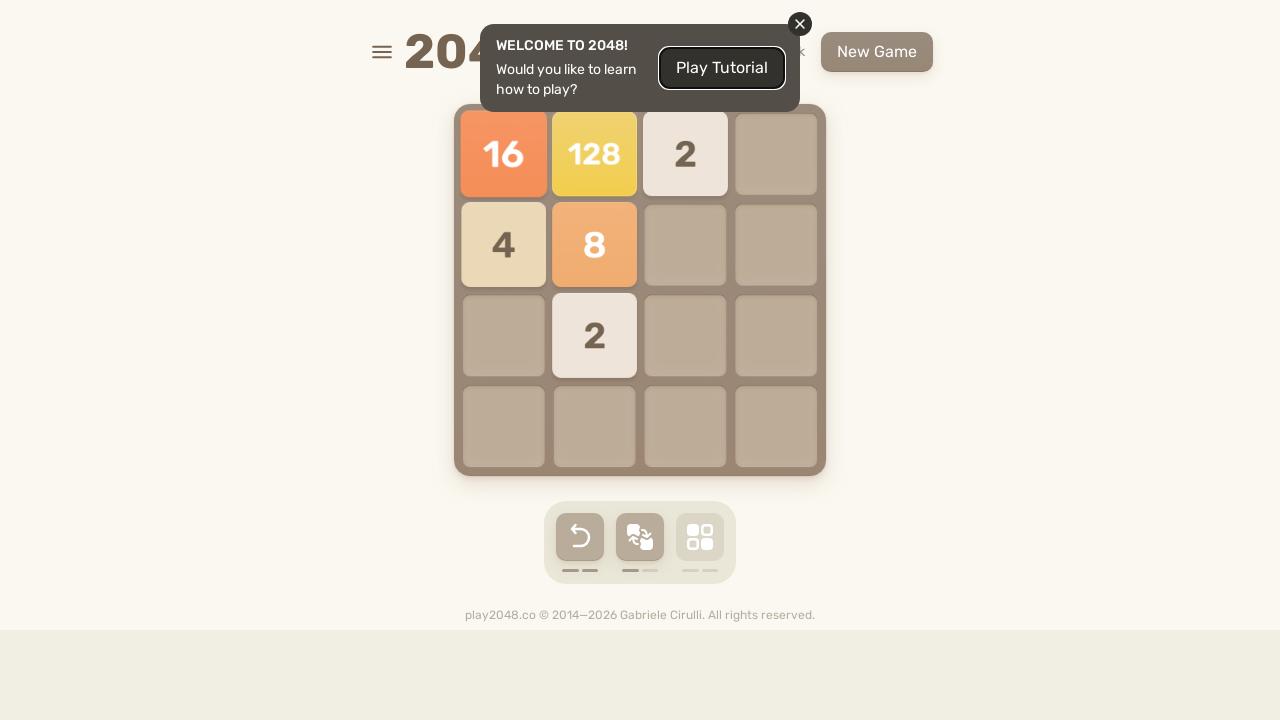

Pressed ArrowDown (iteration 19/20)
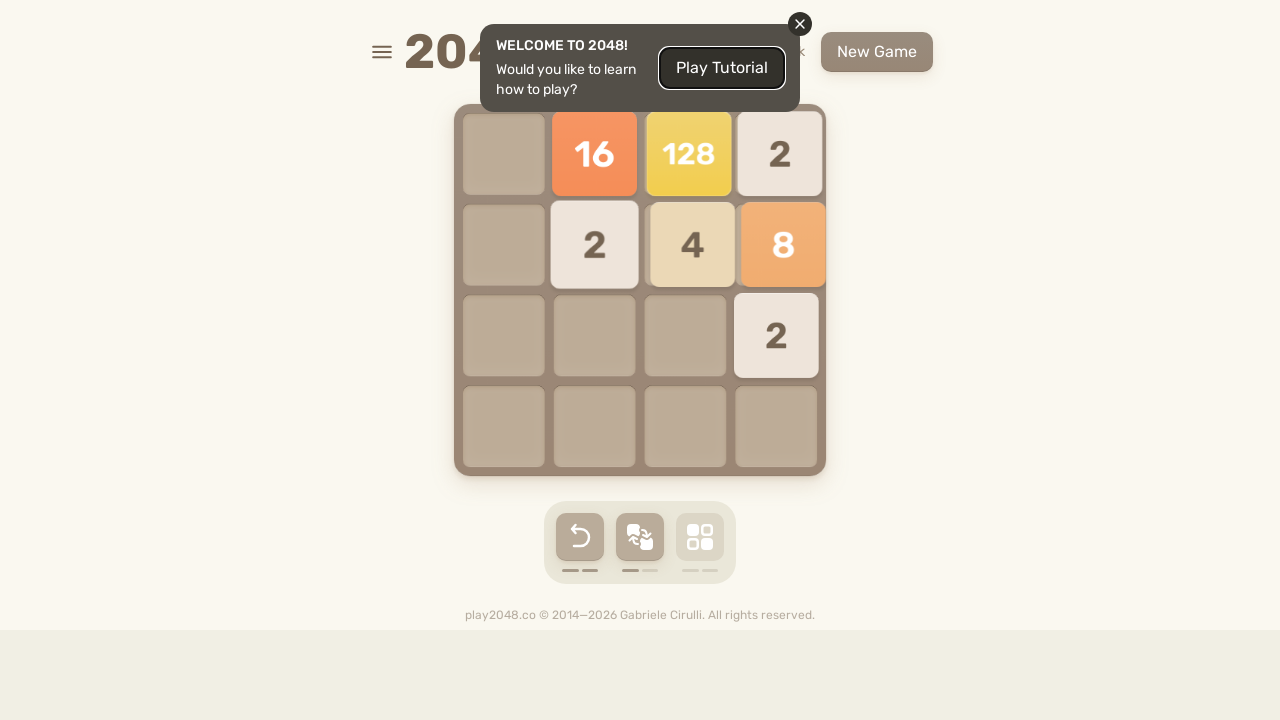

Pressed ArrowLeft (iteration 19/20)
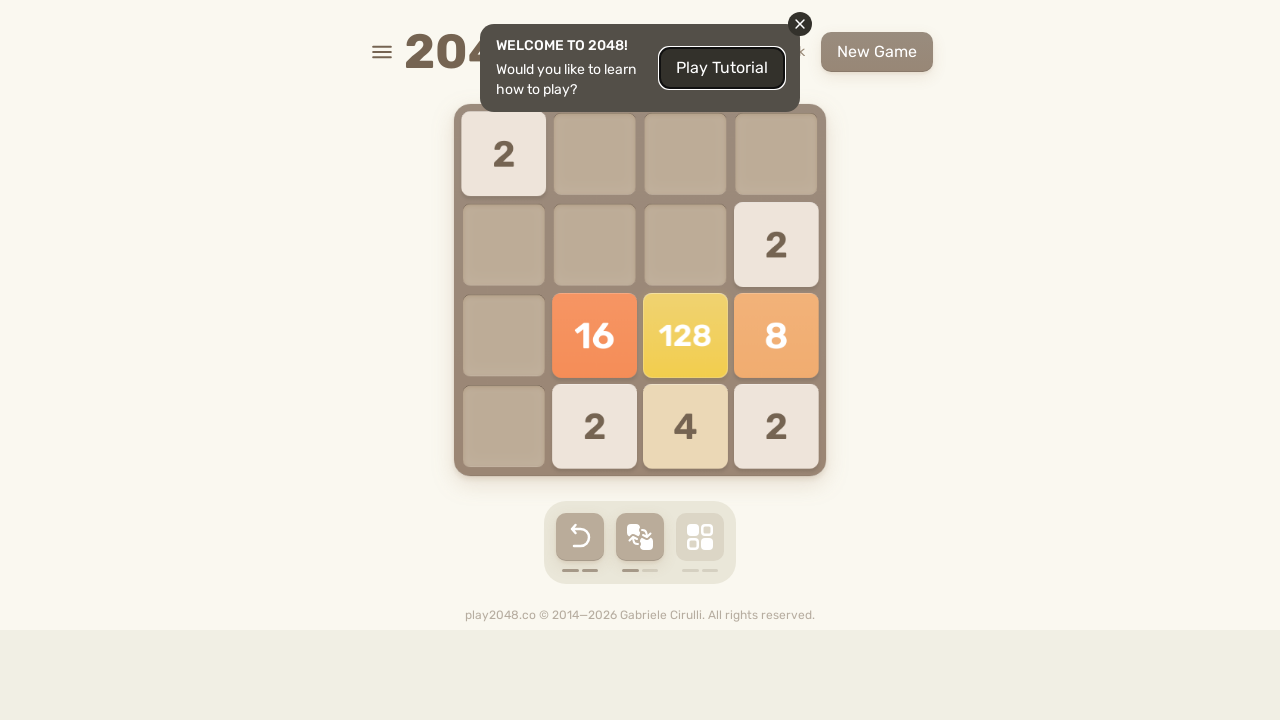

Pressed ArrowUp (iteration 20/20)
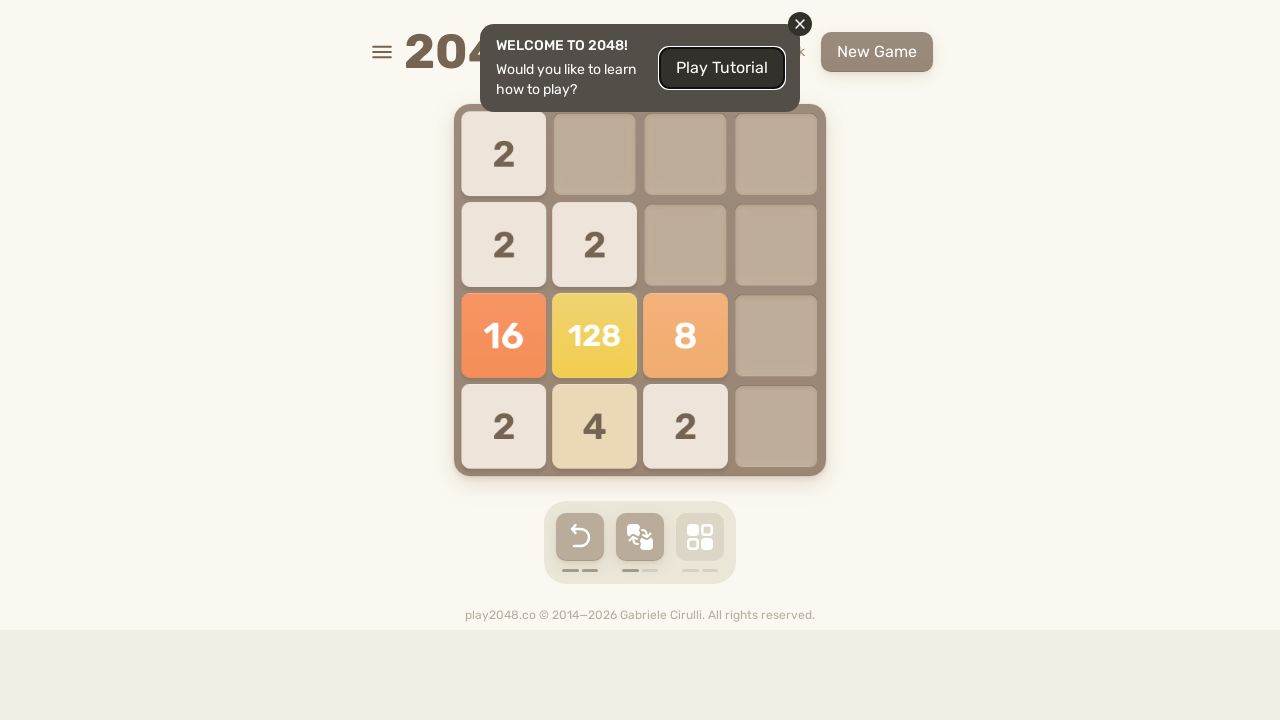

Pressed ArrowRight (iteration 20/20)
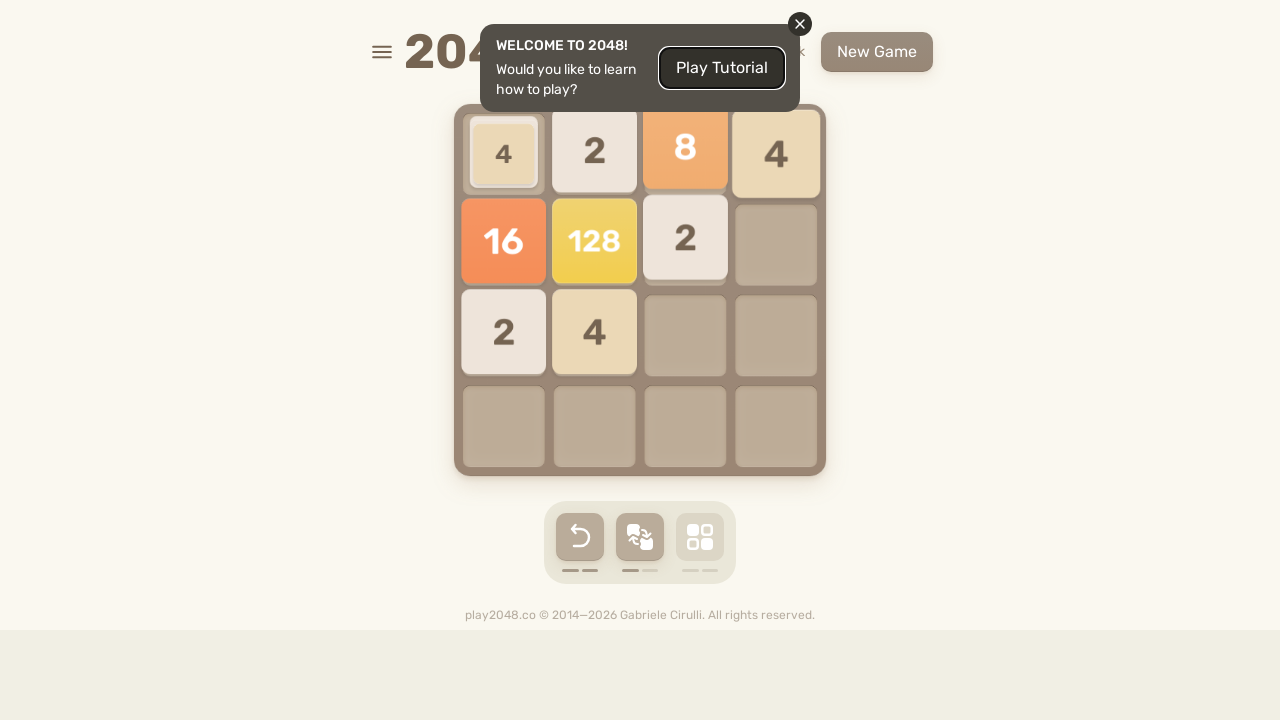

Pressed ArrowDown (iteration 20/20)
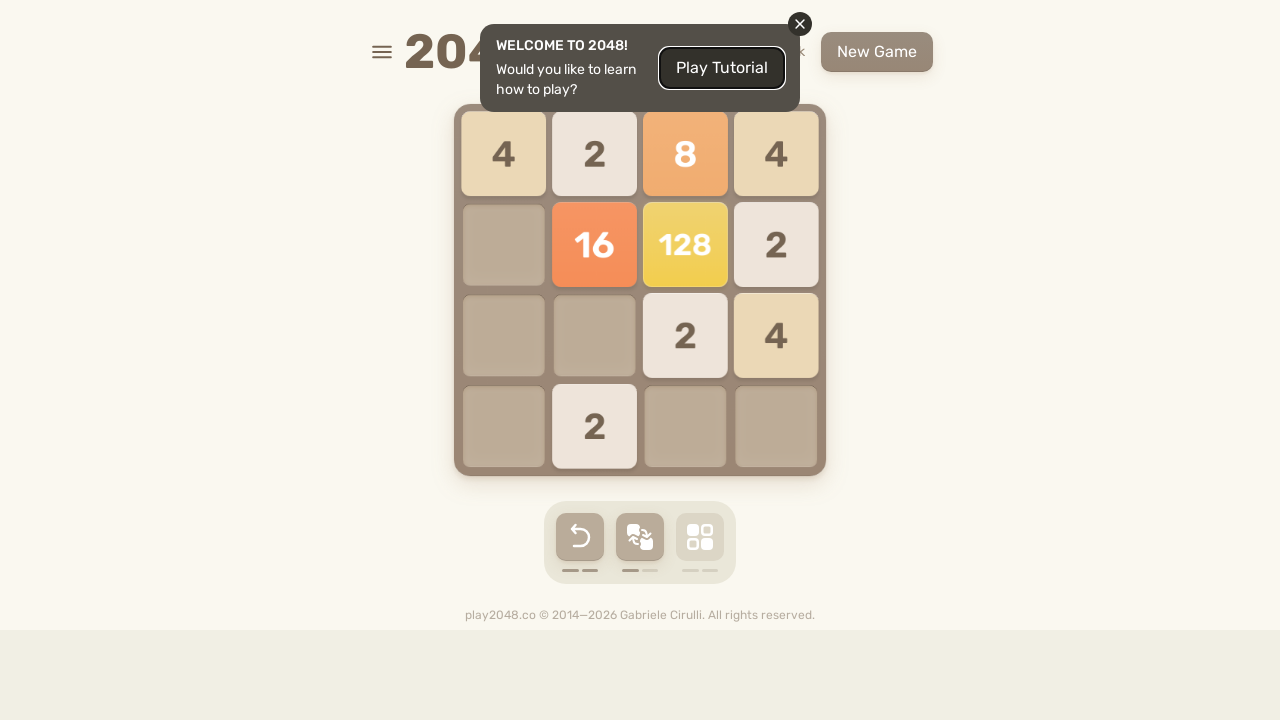

Pressed ArrowLeft (iteration 20/20)
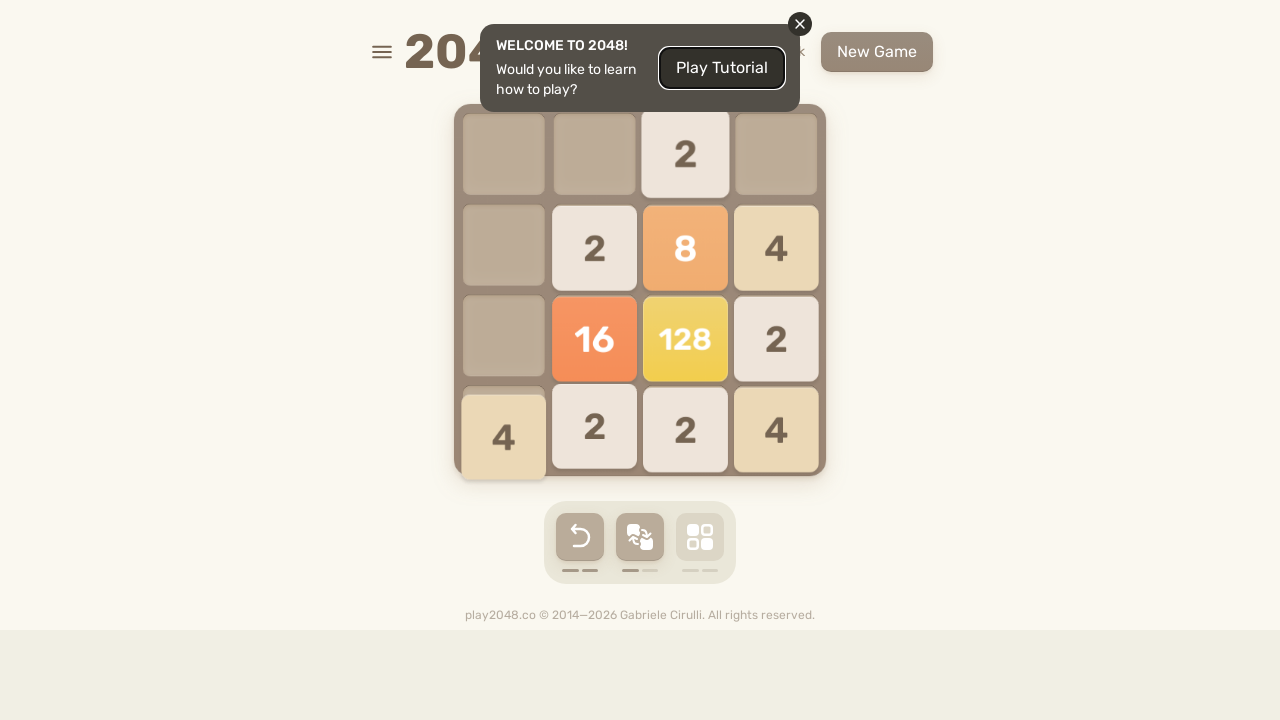

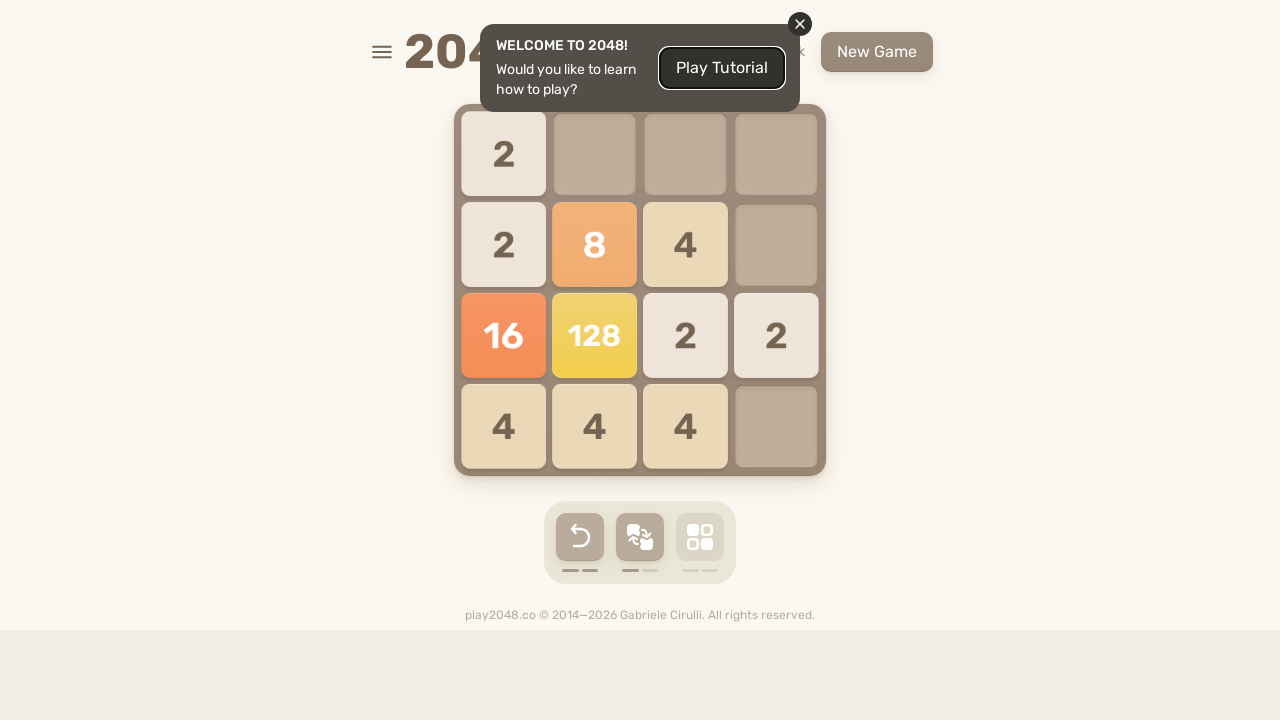